Navigates through transaction elements on a blockchain explorer to find and display transactions with specific input/output patterns

Starting URL: https://blockstream.info/block/000000000000000000076c036ff5119e5a5a74df77abf64203473364509f7732

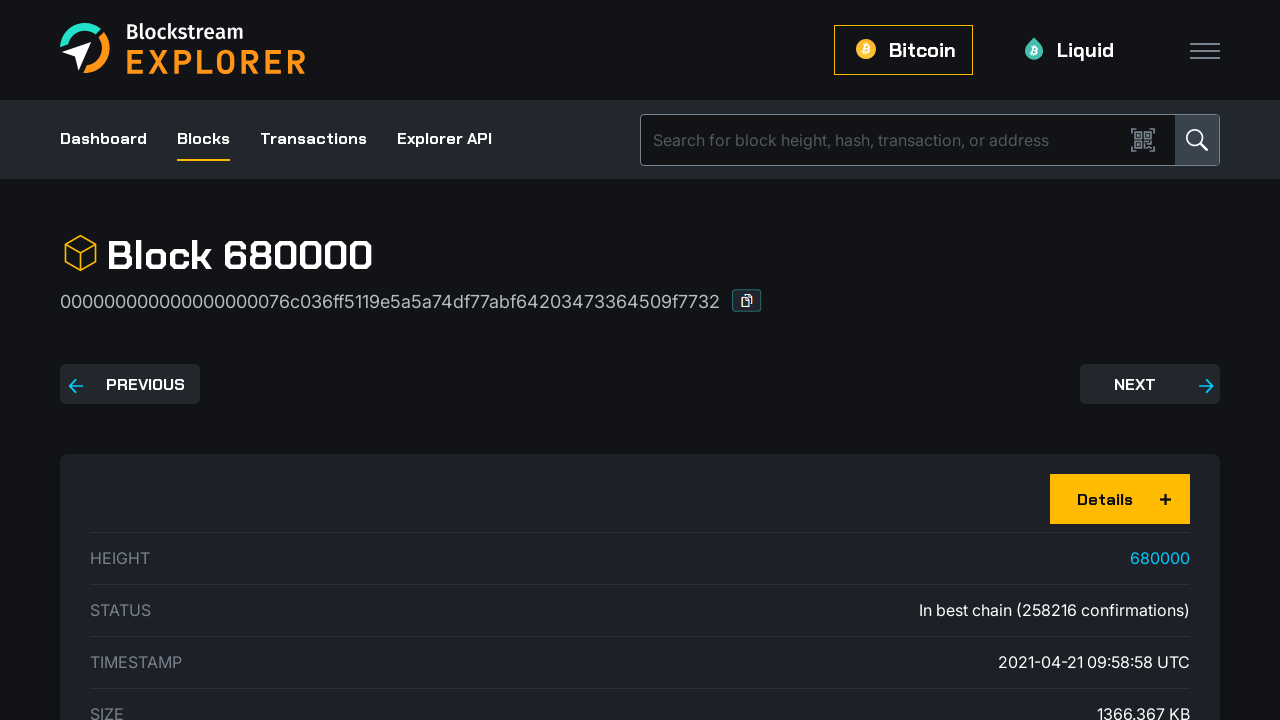

Navigated to blockchain explorer block page
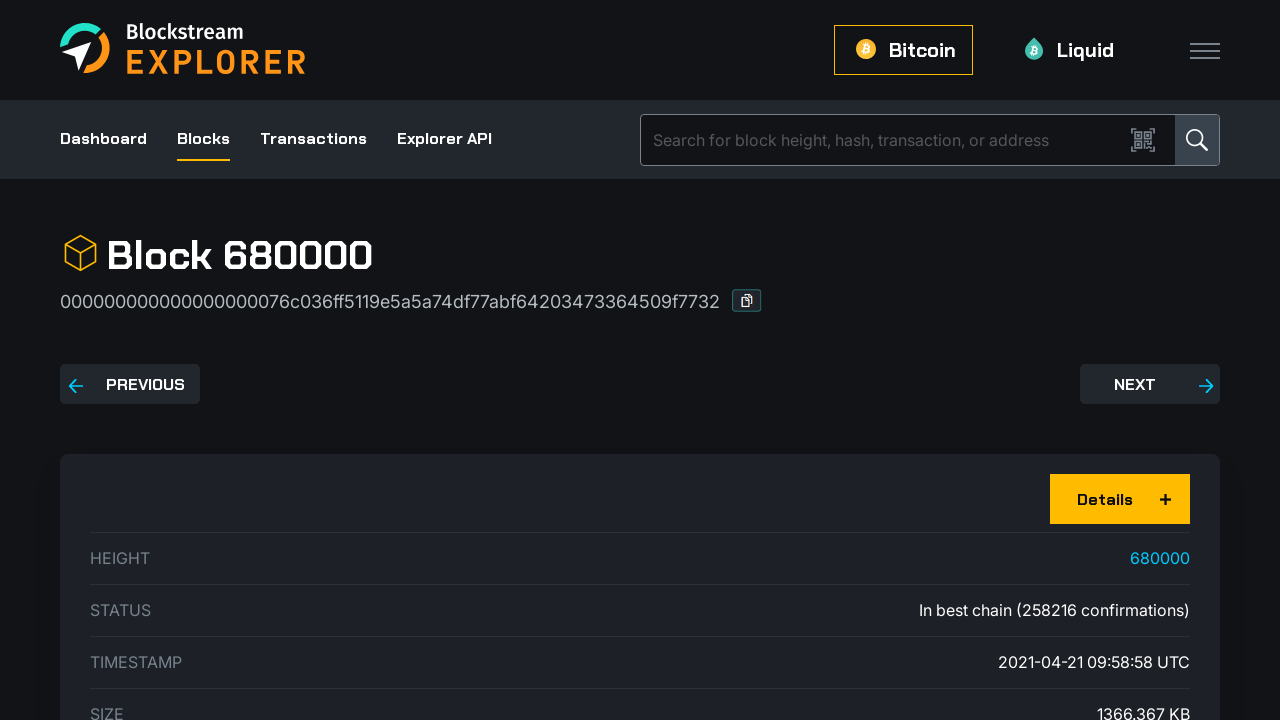

Scrolled to transaction element heading
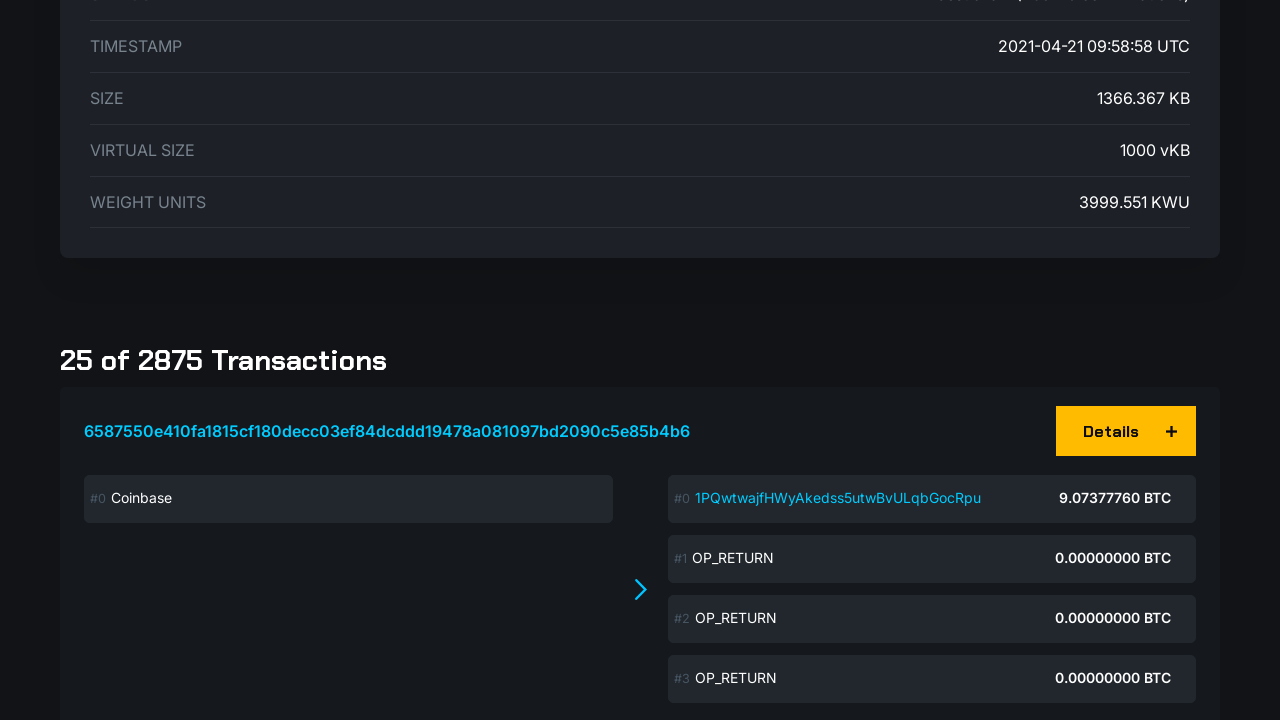

Located 25 transaction boxes on the page
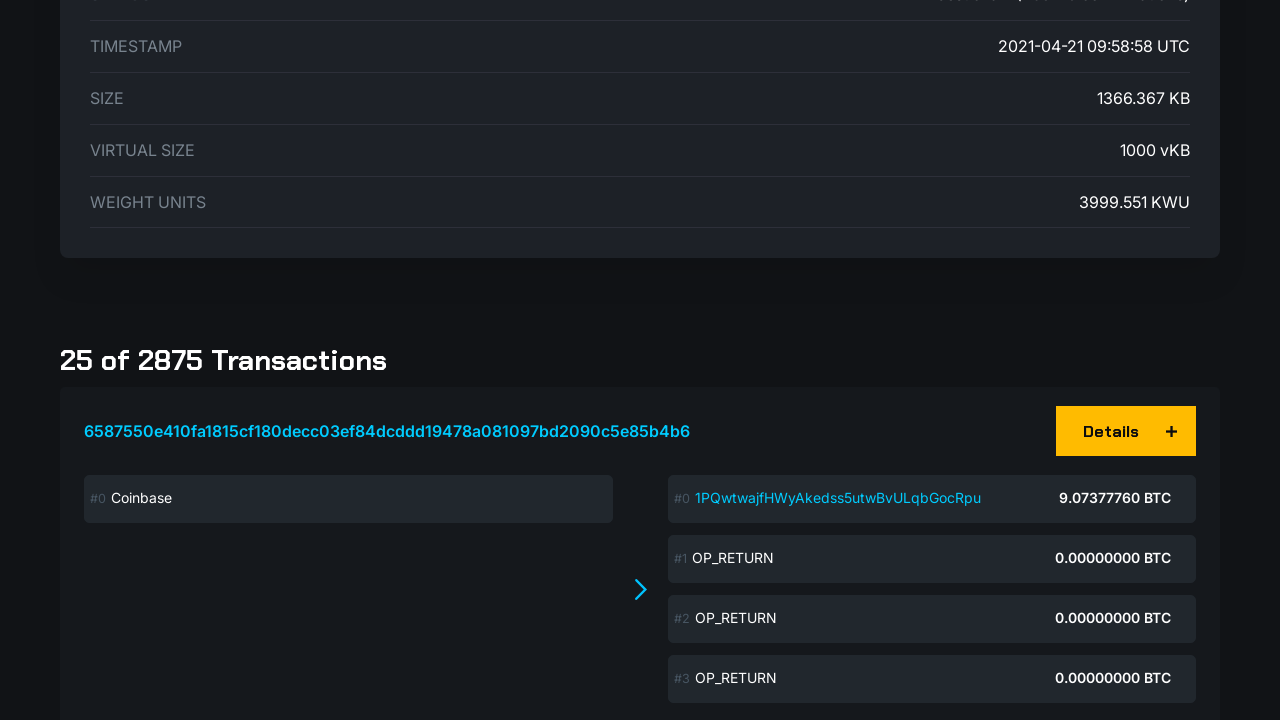

Accessing transaction box 1 - located inputs and outputs section
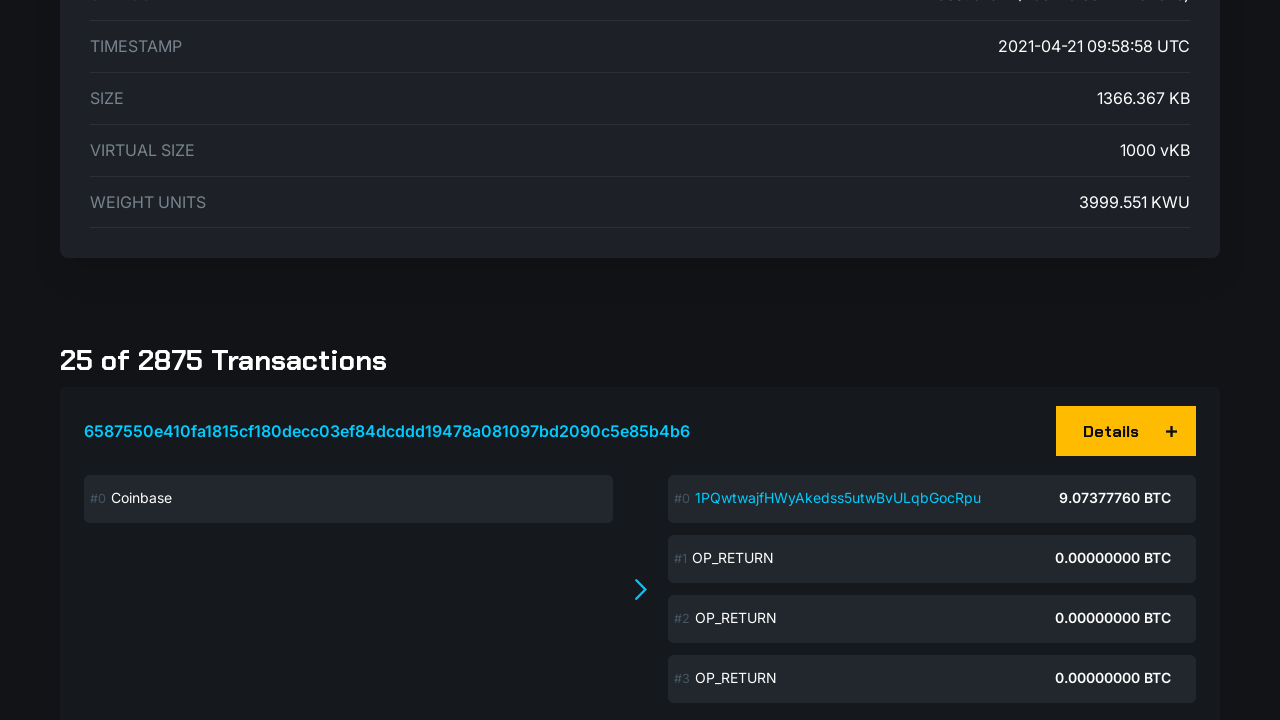

Transaction box 1 has 0 input(s)
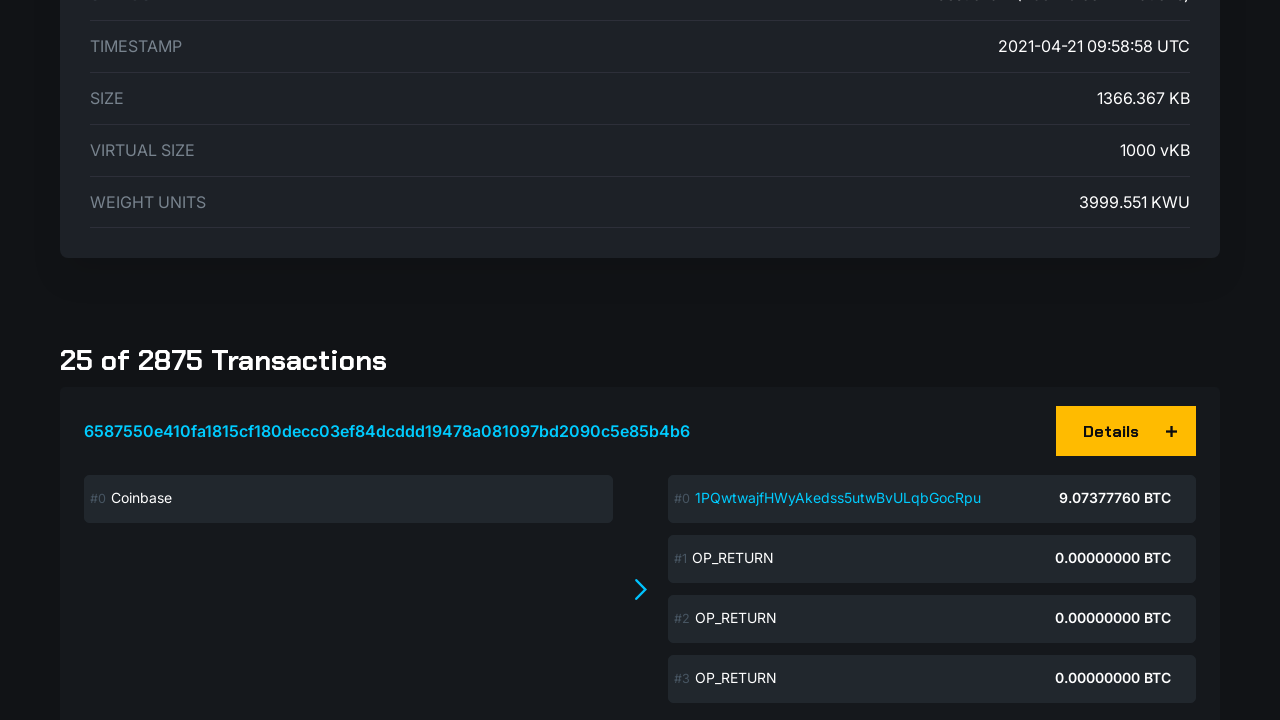

Transaction box 1 has 0 output(s)
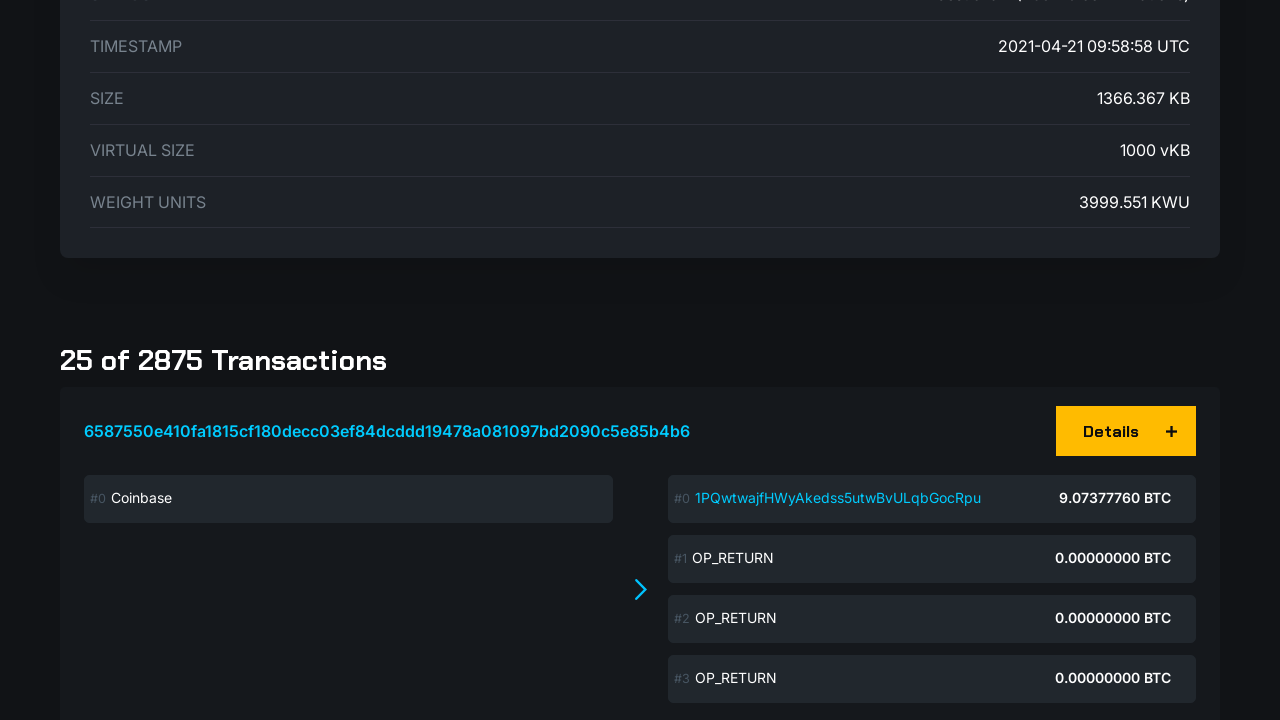

Accessing transaction box 2 - located inputs and outputs section
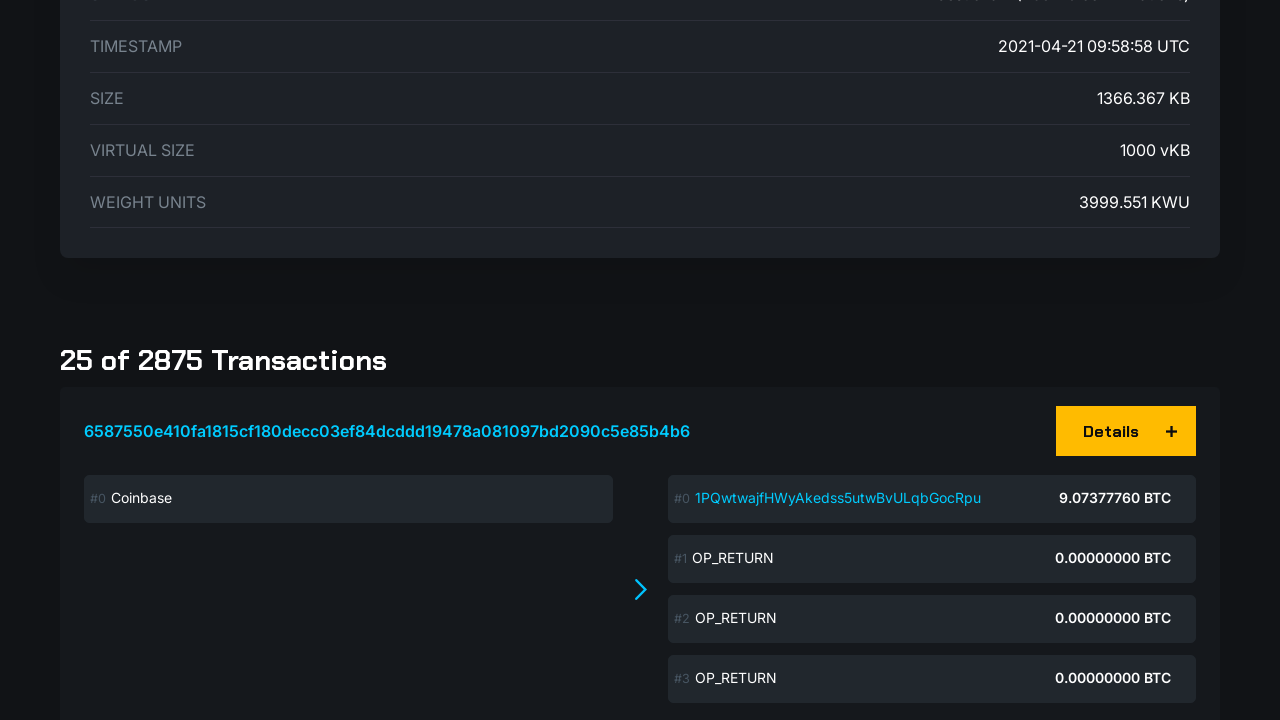

Transaction box 2 has 0 input(s)
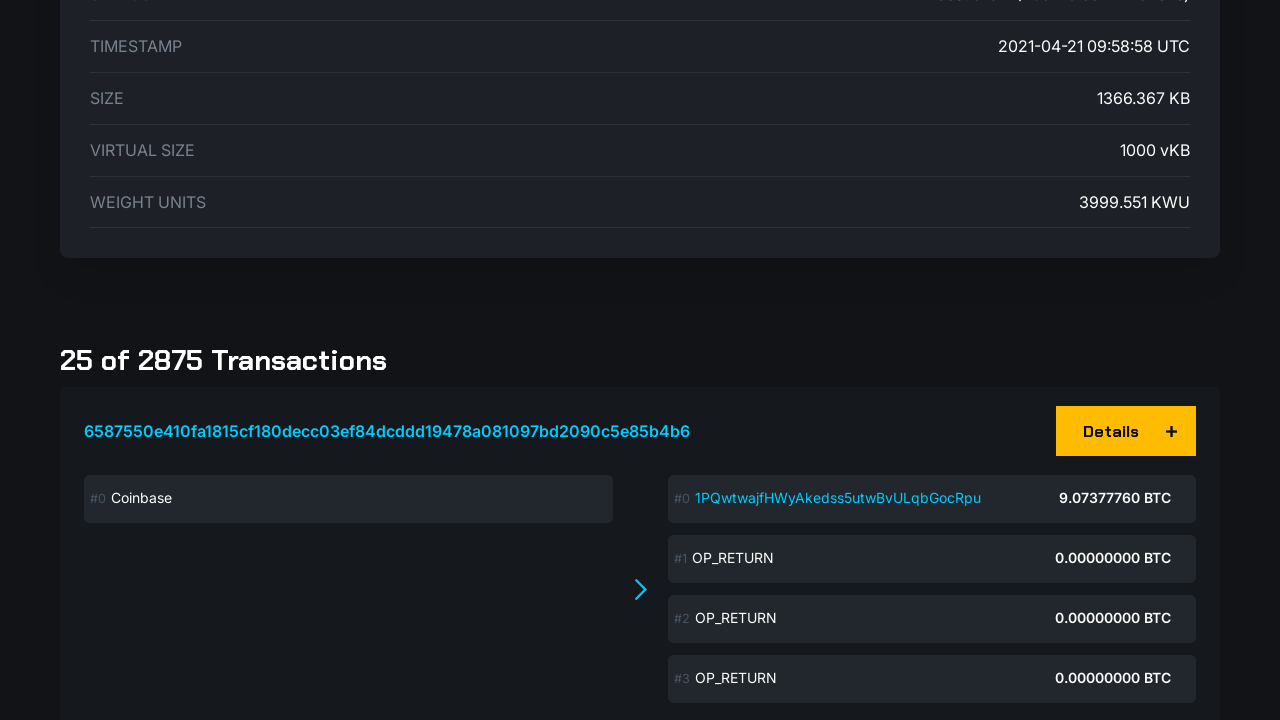

Transaction box 2 has 0 output(s)
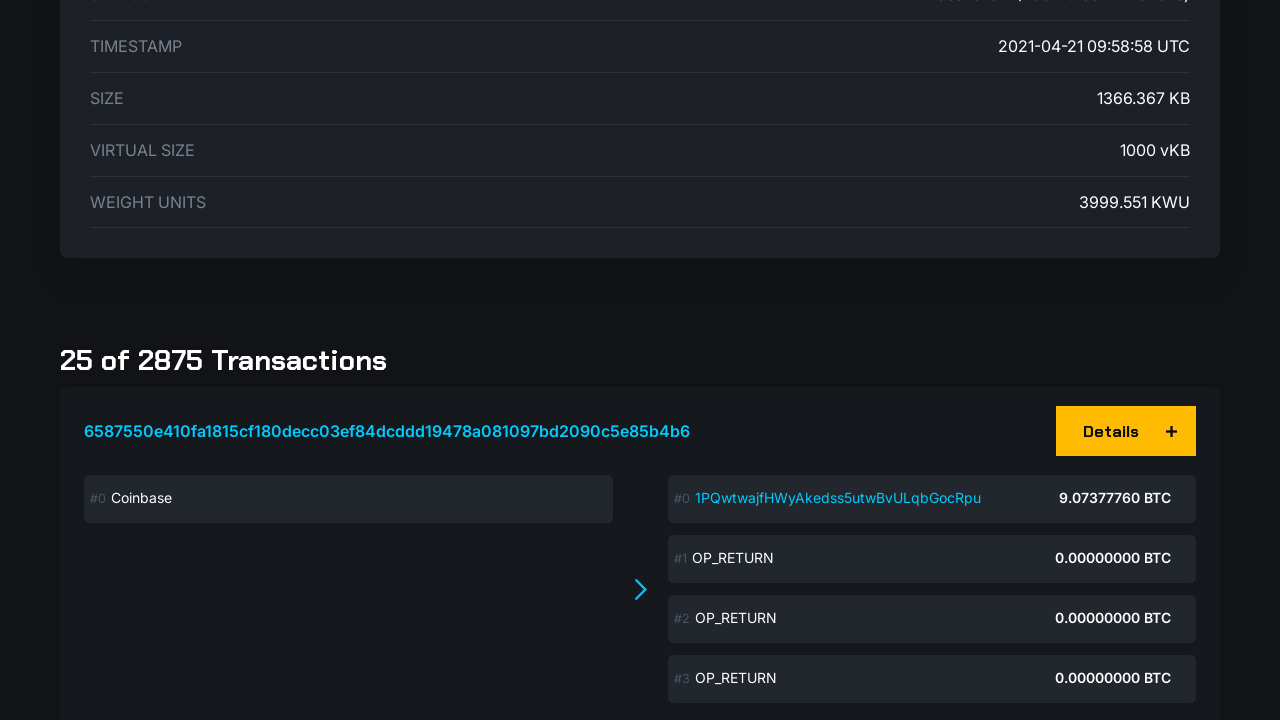

Accessing transaction box 3 - located inputs and outputs section
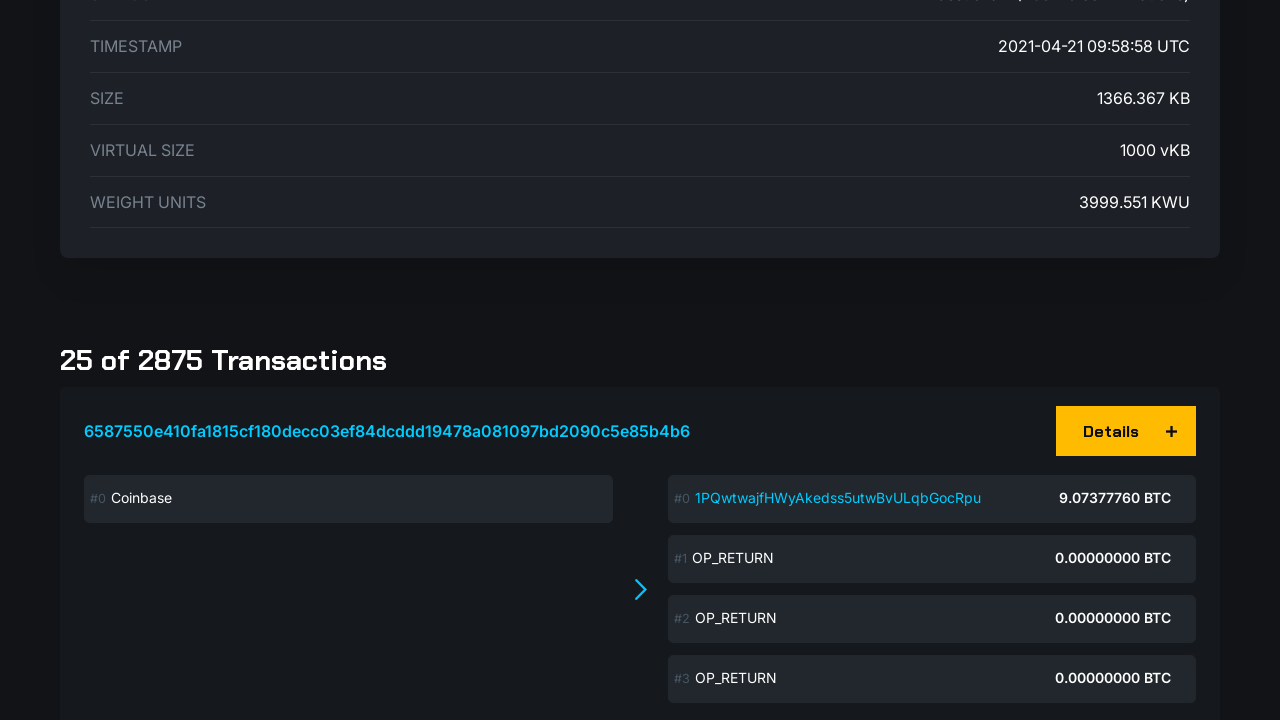

Transaction box 3 has 0 input(s)
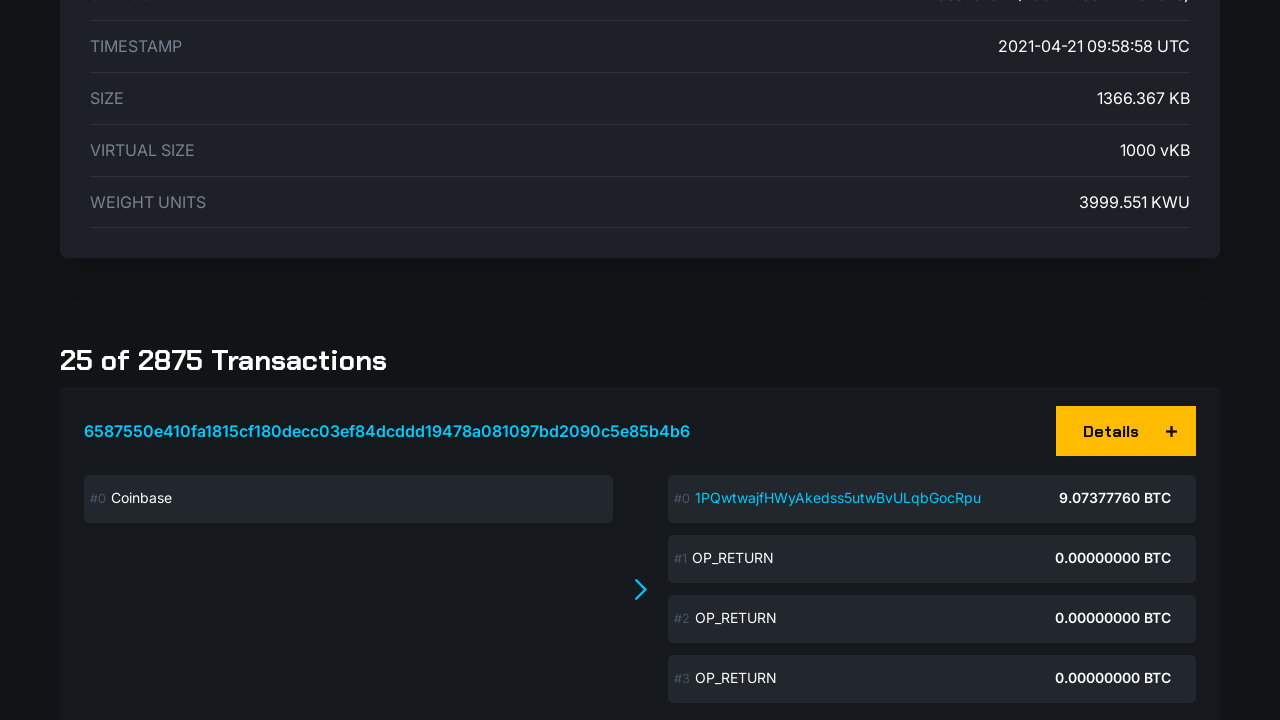

Transaction box 3 has 0 output(s)
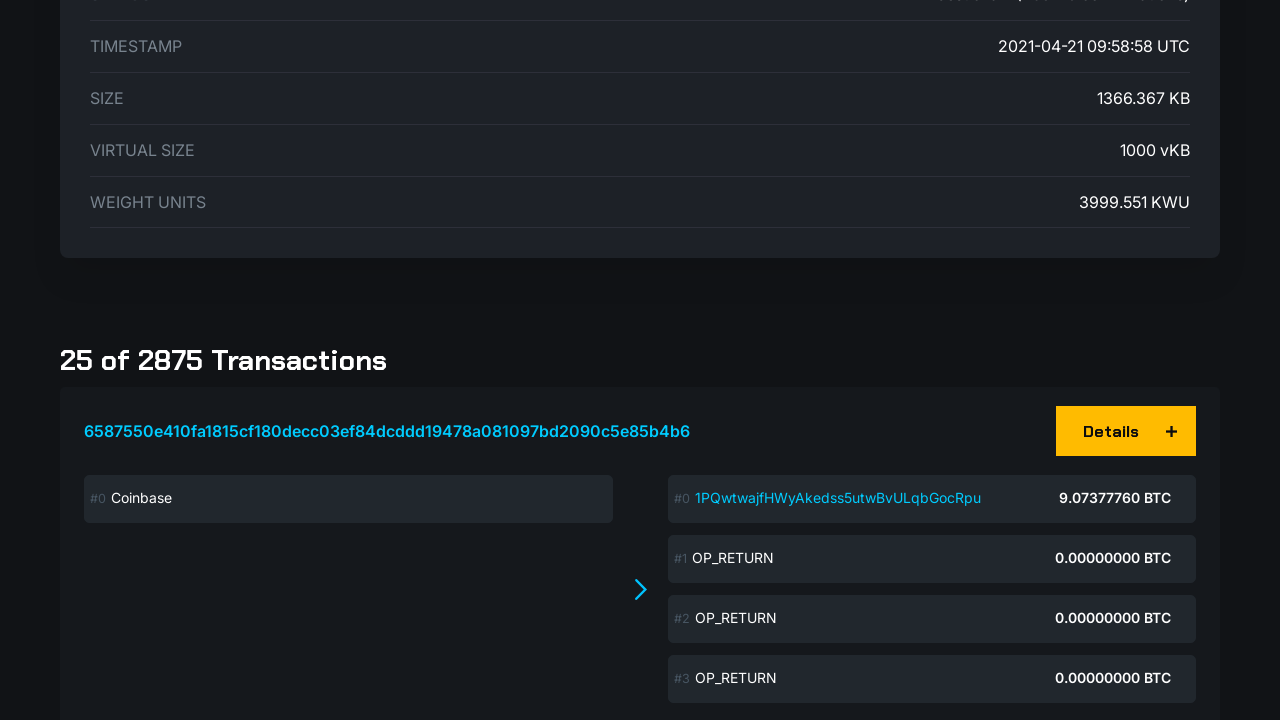

Accessing transaction box 4 - located inputs and outputs section
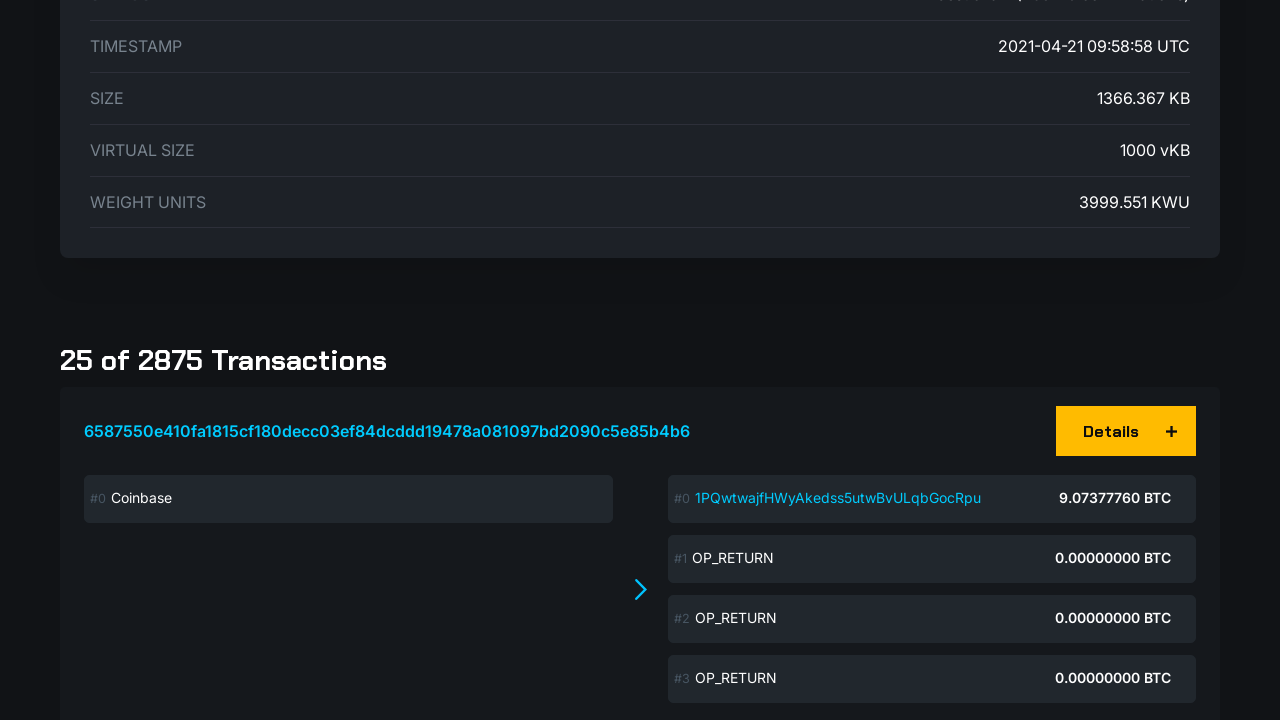

Transaction box 4 has 0 input(s)
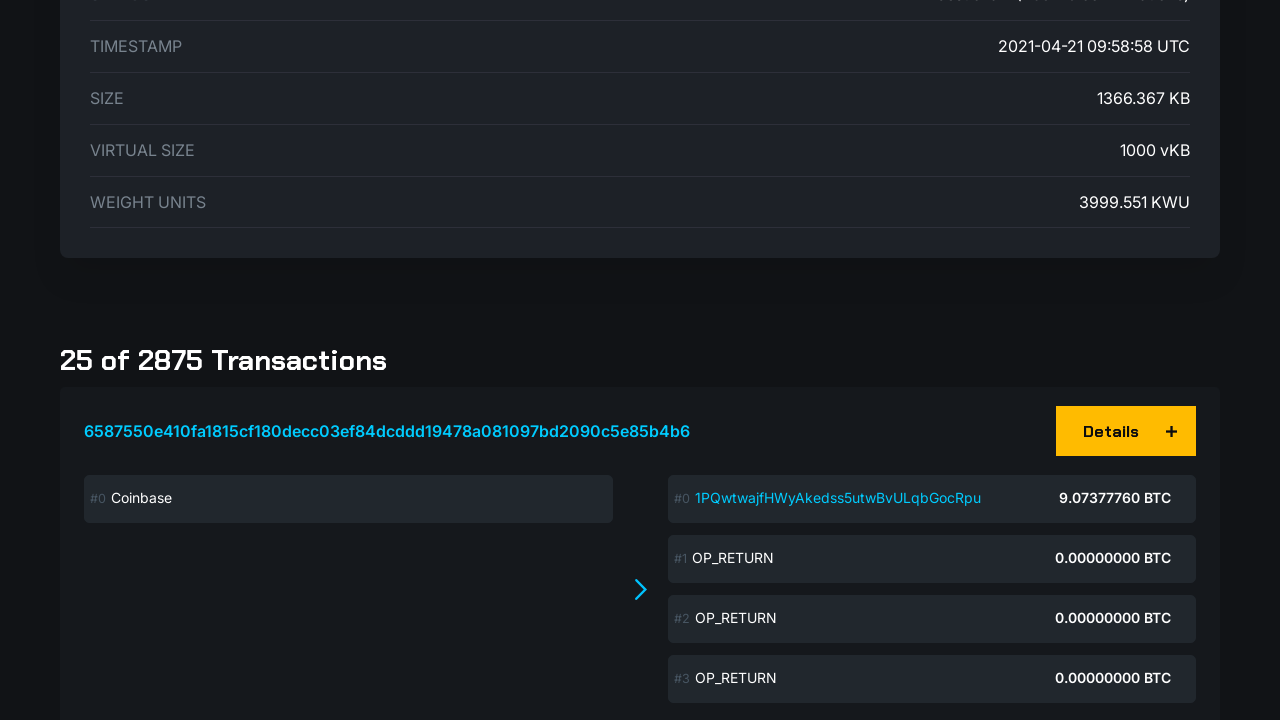

Transaction box 4 has 0 output(s)
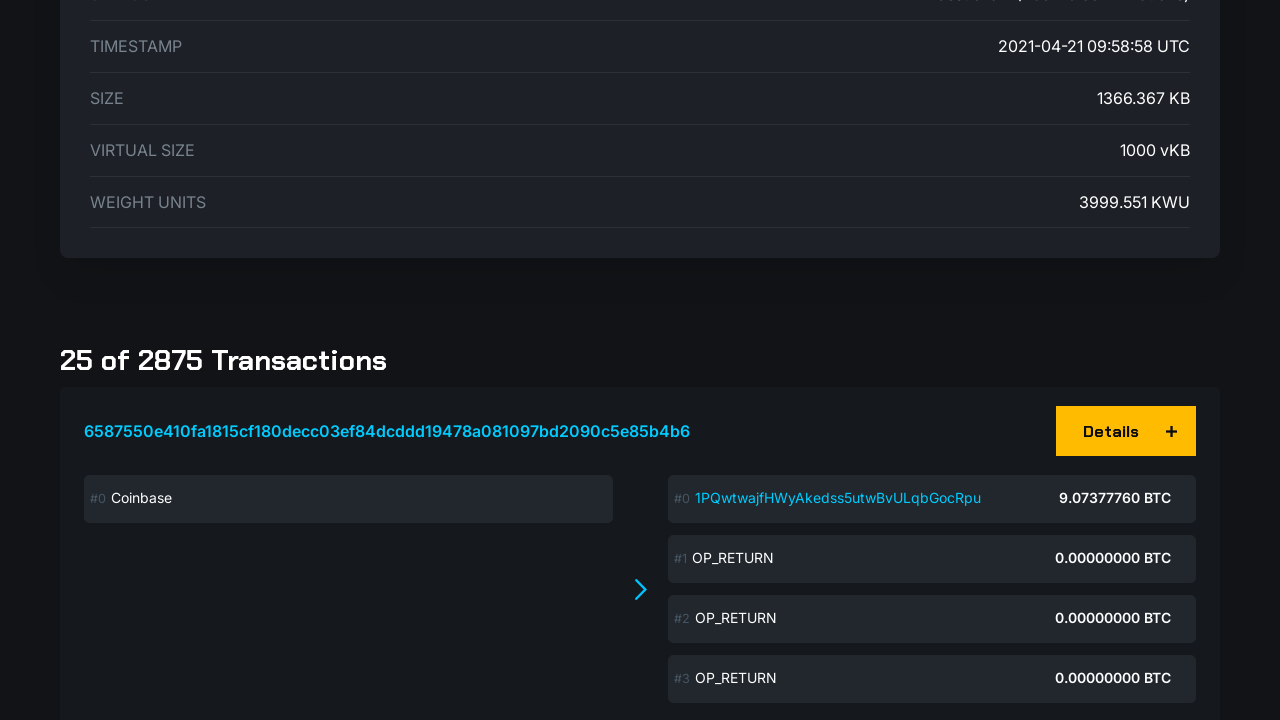

Accessing transaction box 5 - located inputs and outputs section
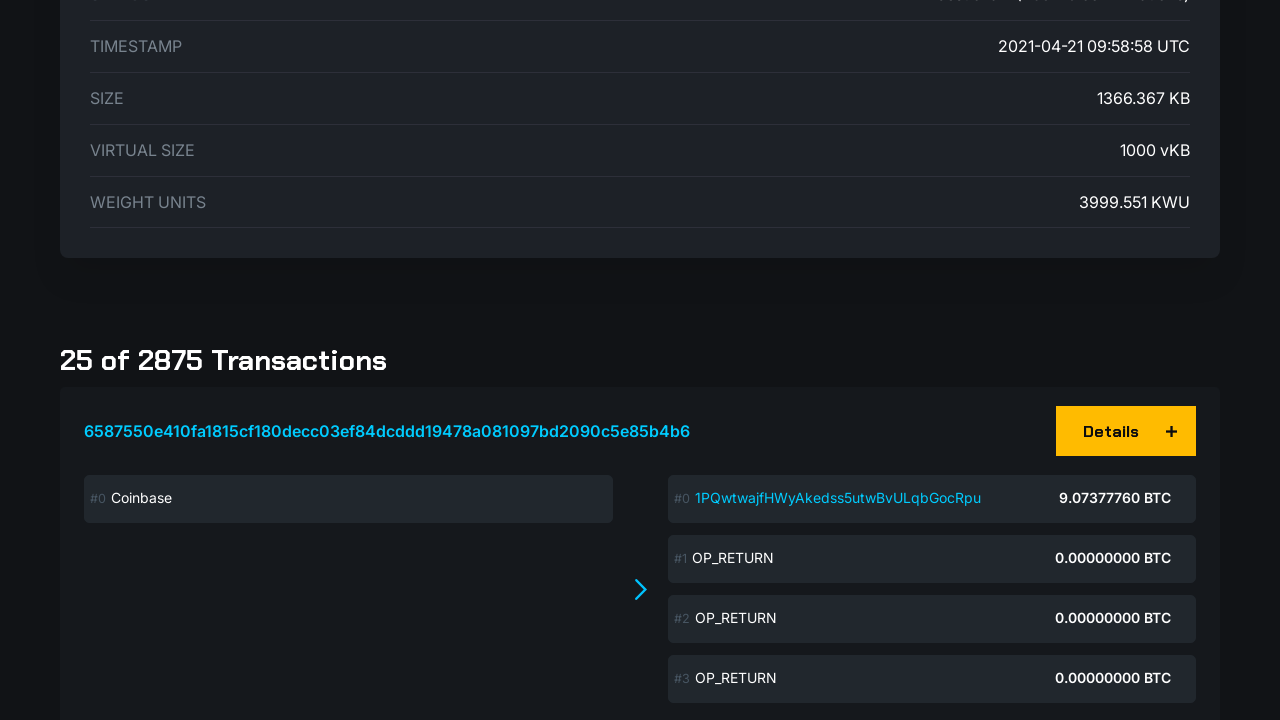

Transaction box 5 has 0 input(s)
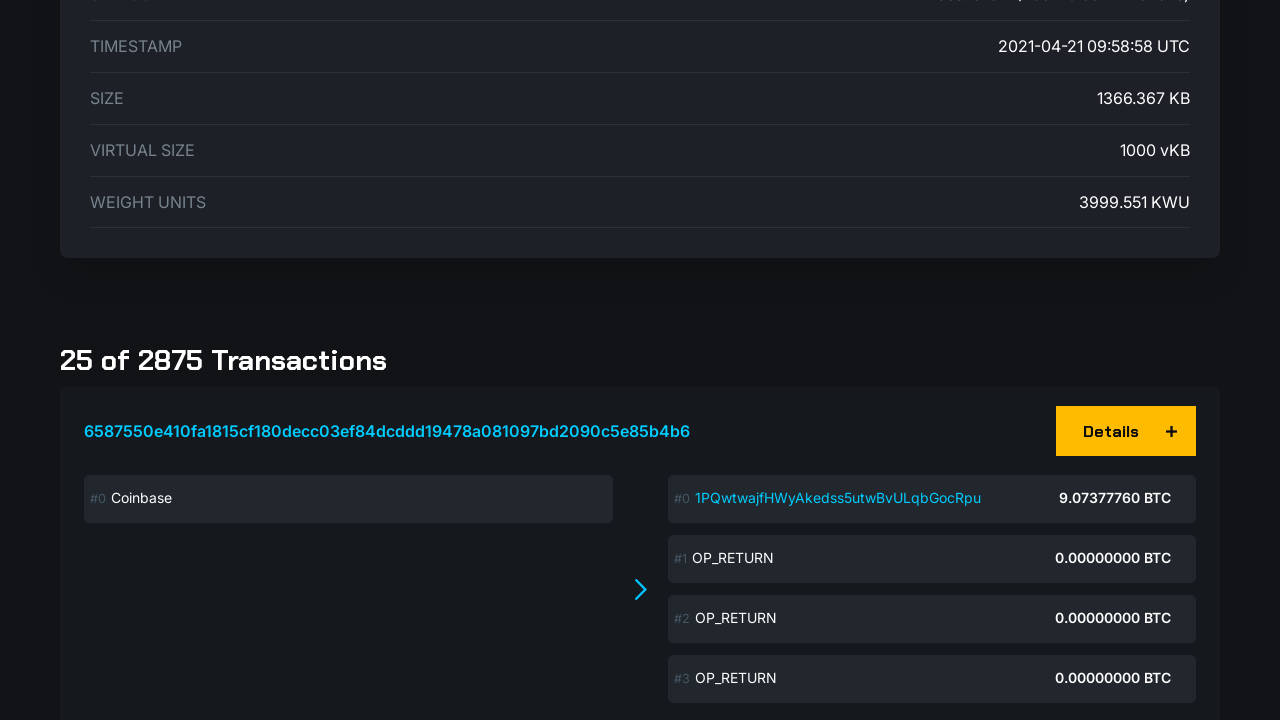

Transaction box 5 has 0 output(s)
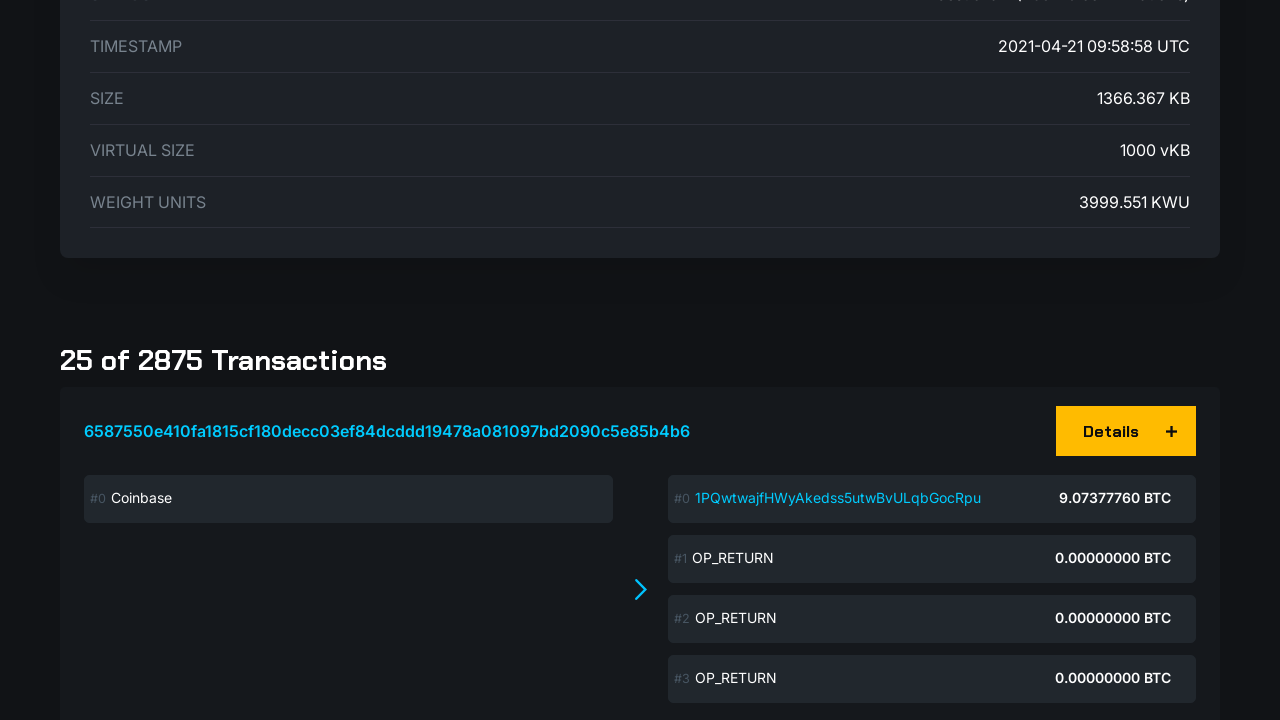

Accessing transaction box 6 - located inputs and outputs section
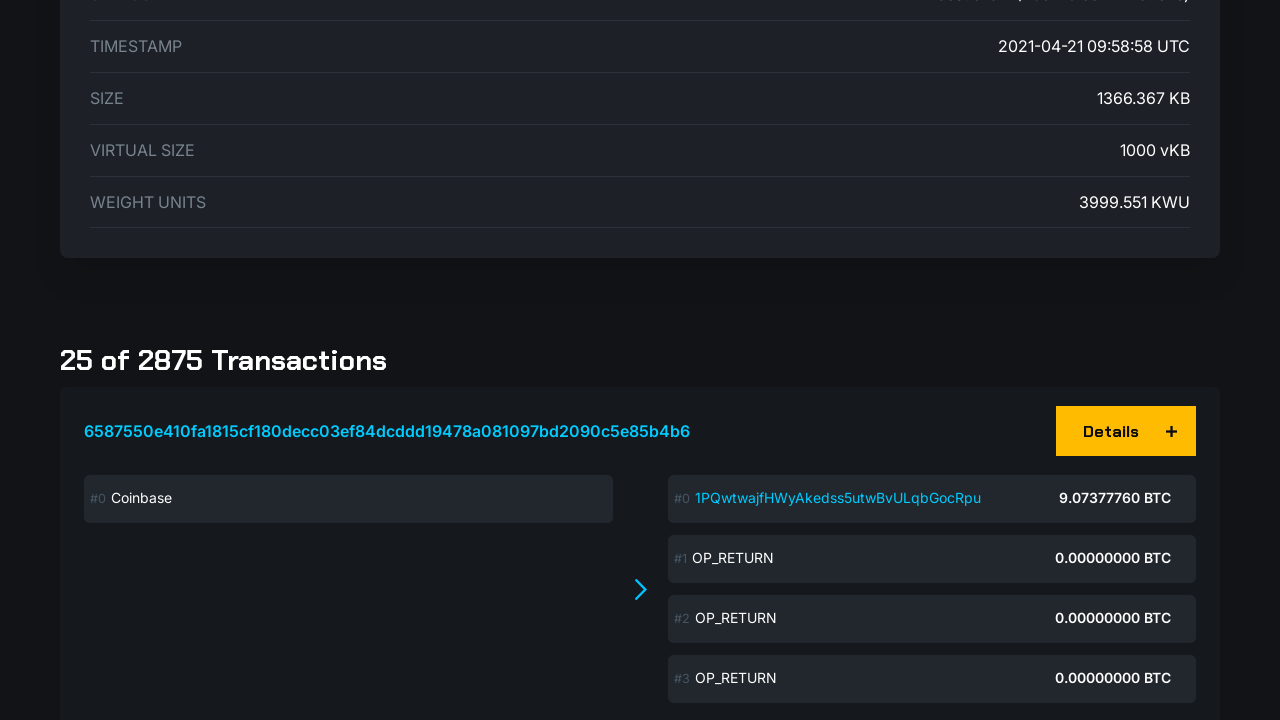

Transaction box 6 has 0 input(s)
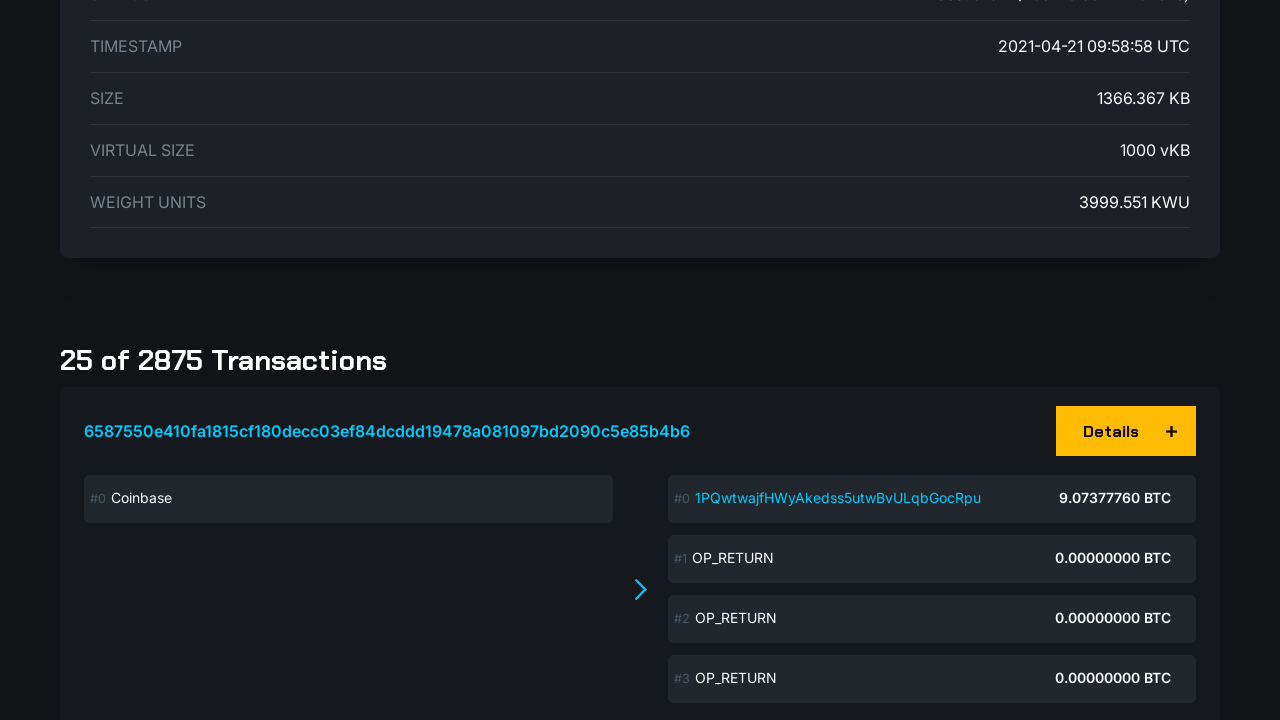

Transaction box 6 has 0 output(s)
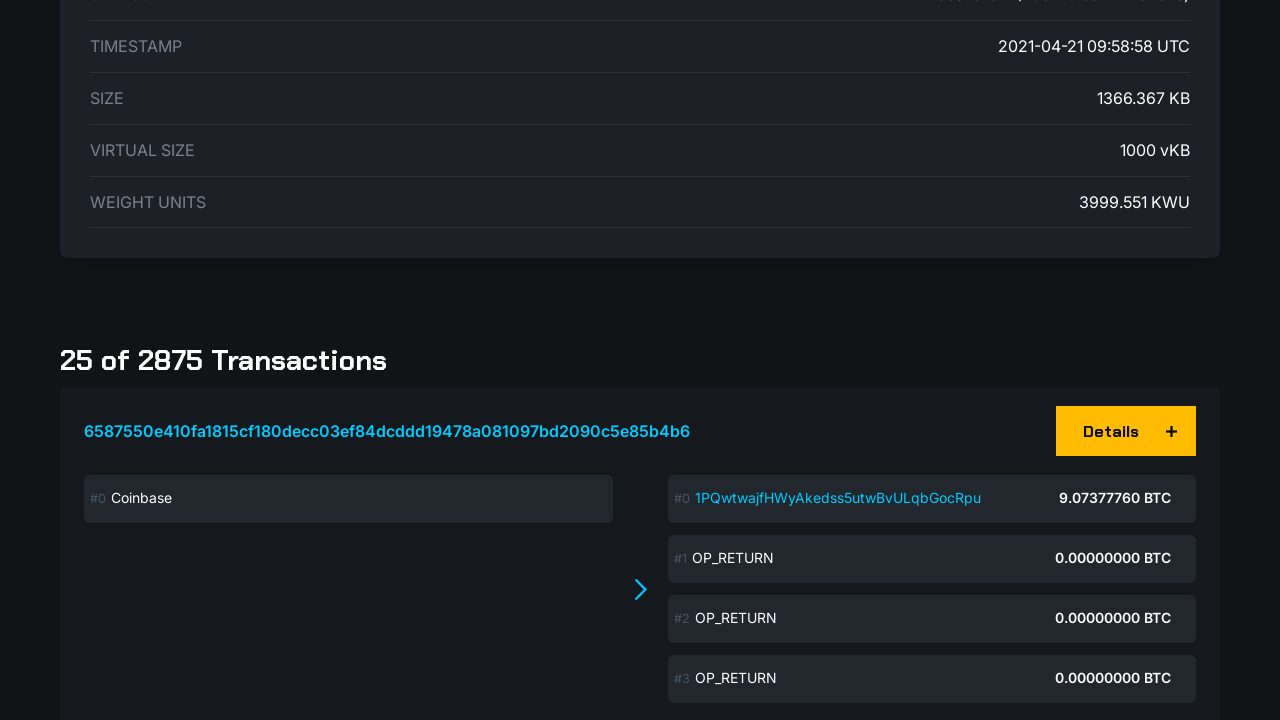

Accessing transaction box 7 - located inputs and outputs section
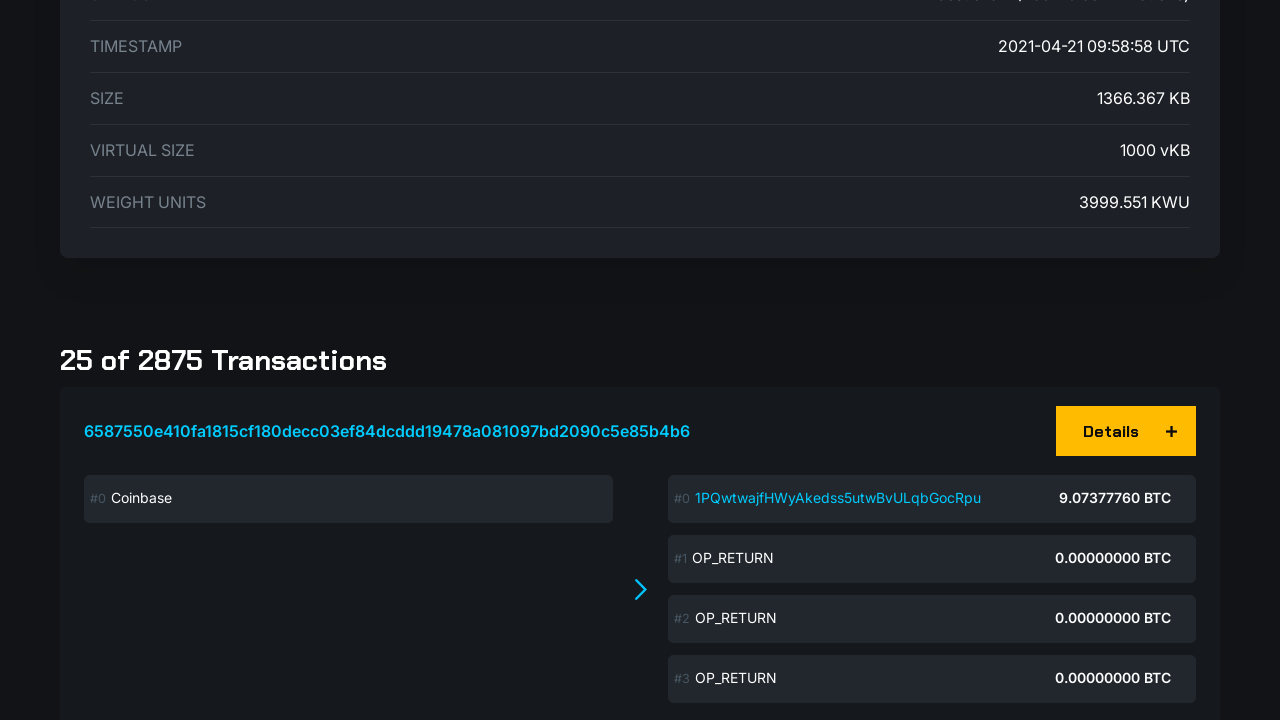

Transaction box 7 has 0 input(s)
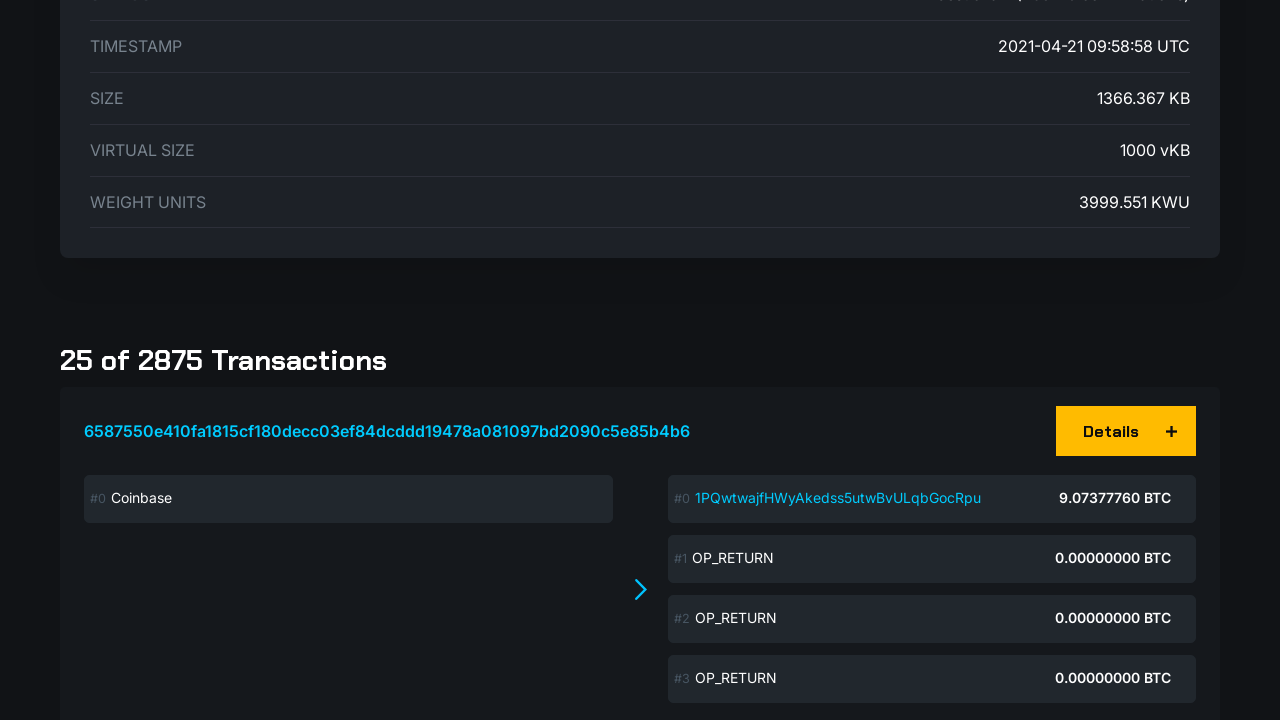

Transaction box 7 has 0 output(s)
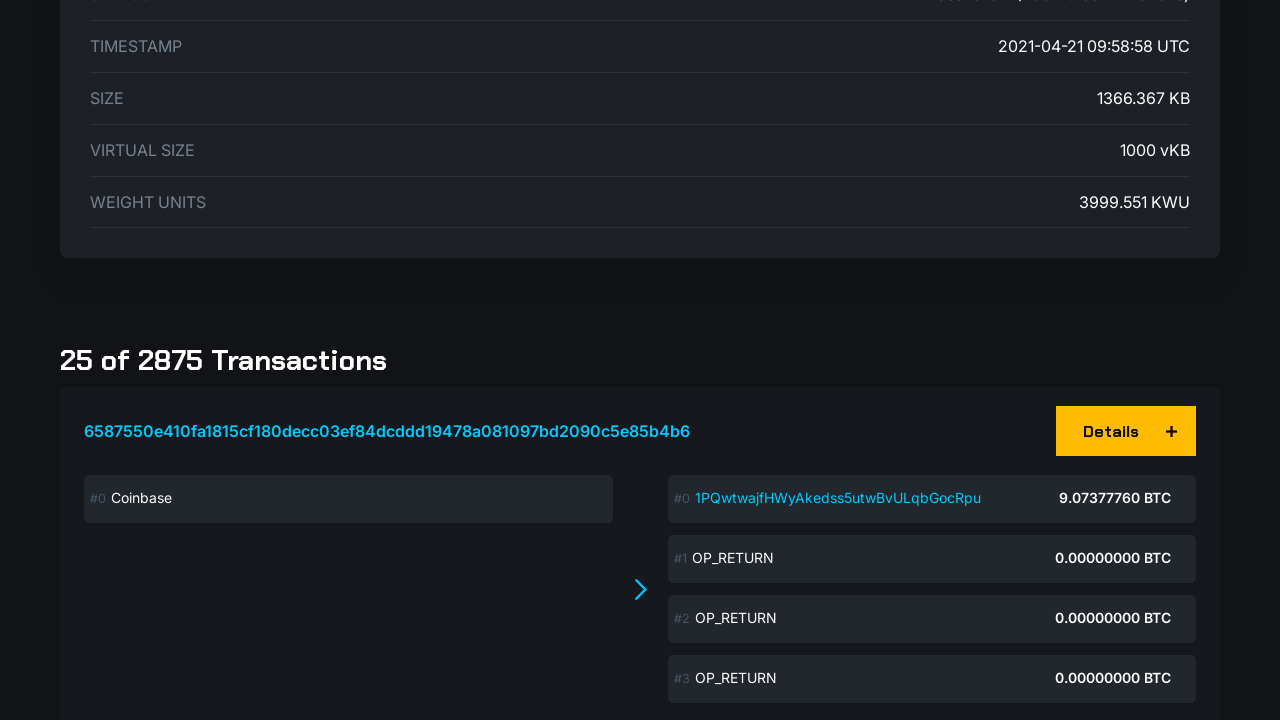

Accessing transaction box 8 - located inputs and outputs section
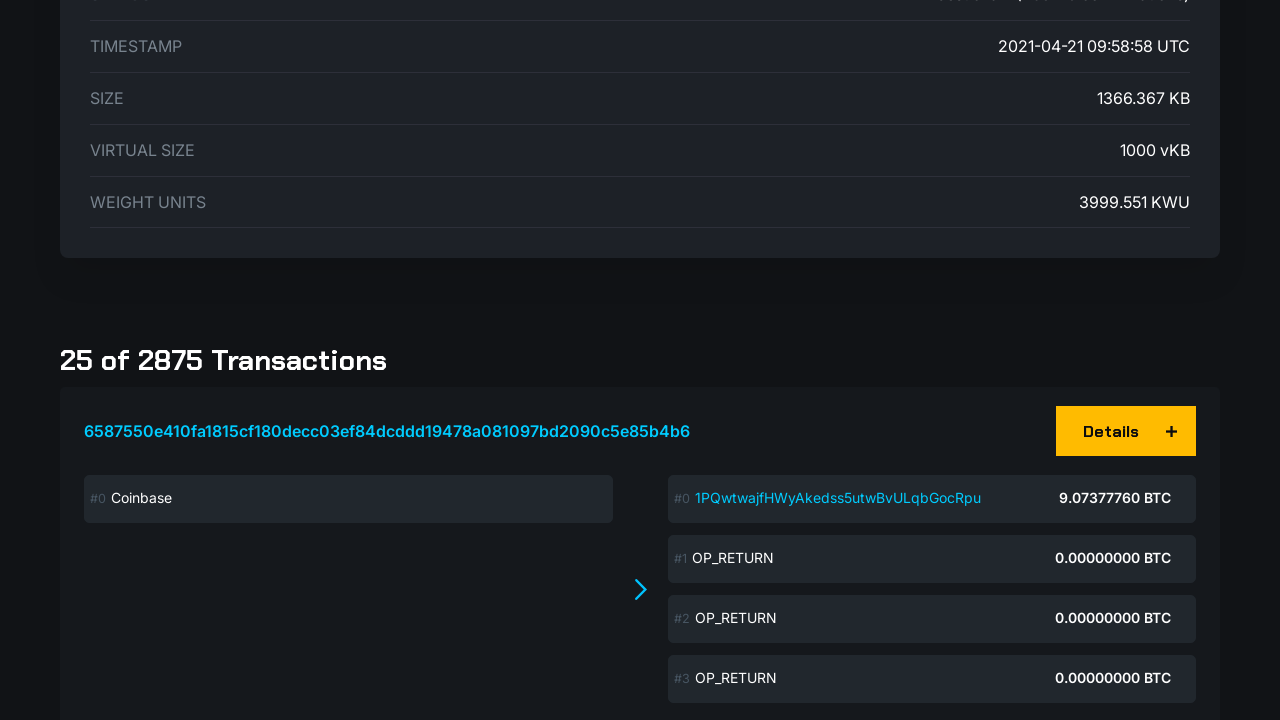

Transaction box 8 has 0 input(s)
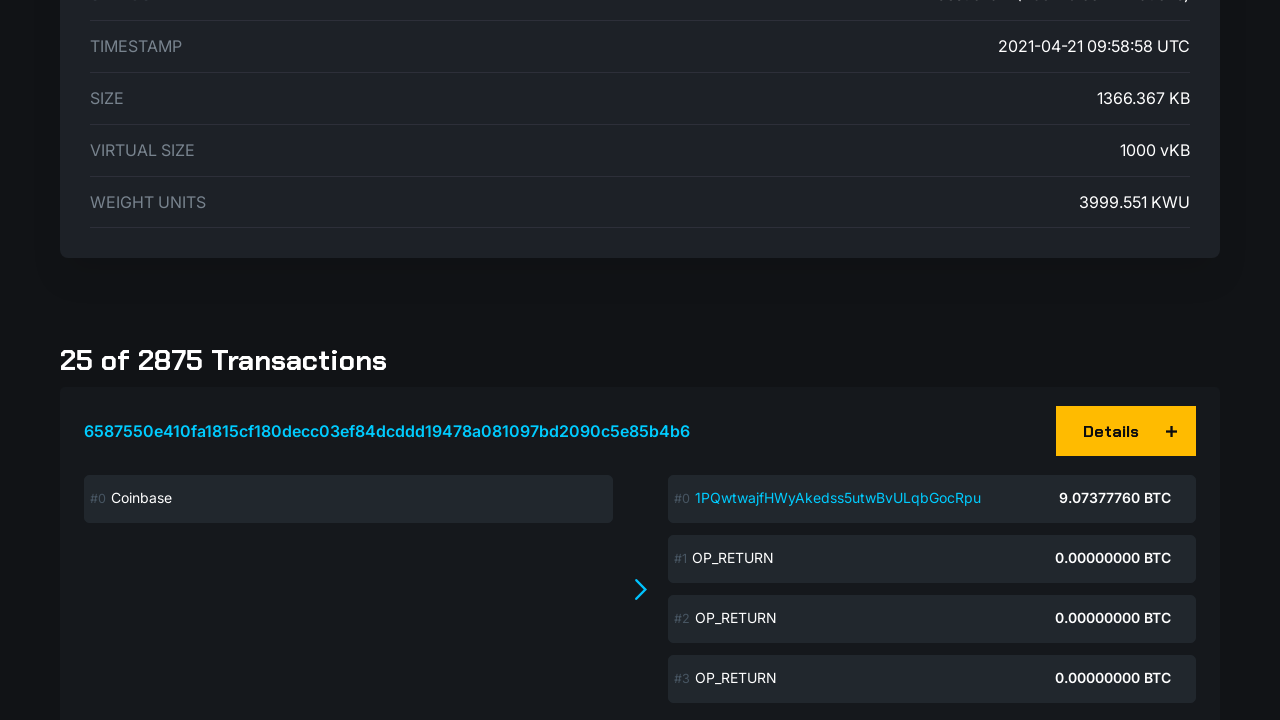

Transaction box 8 has 0 output(s)
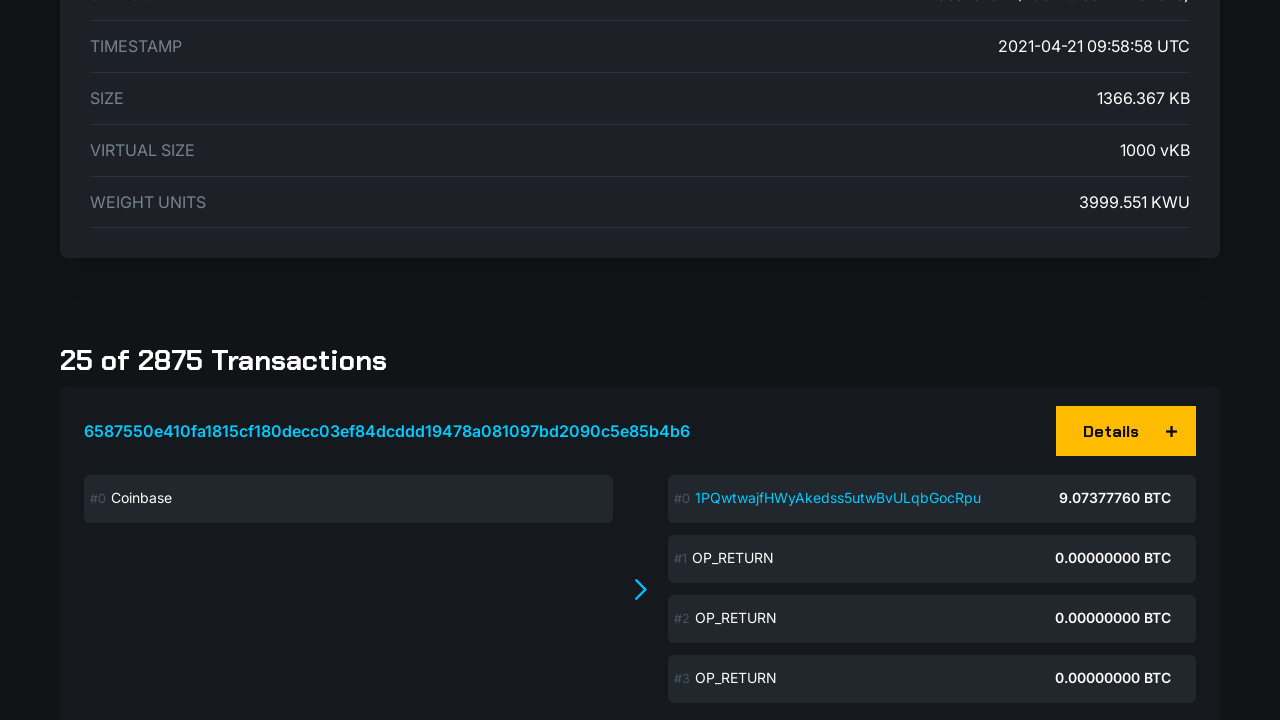

Accessing transaction box 9 - located inputs and outputs section
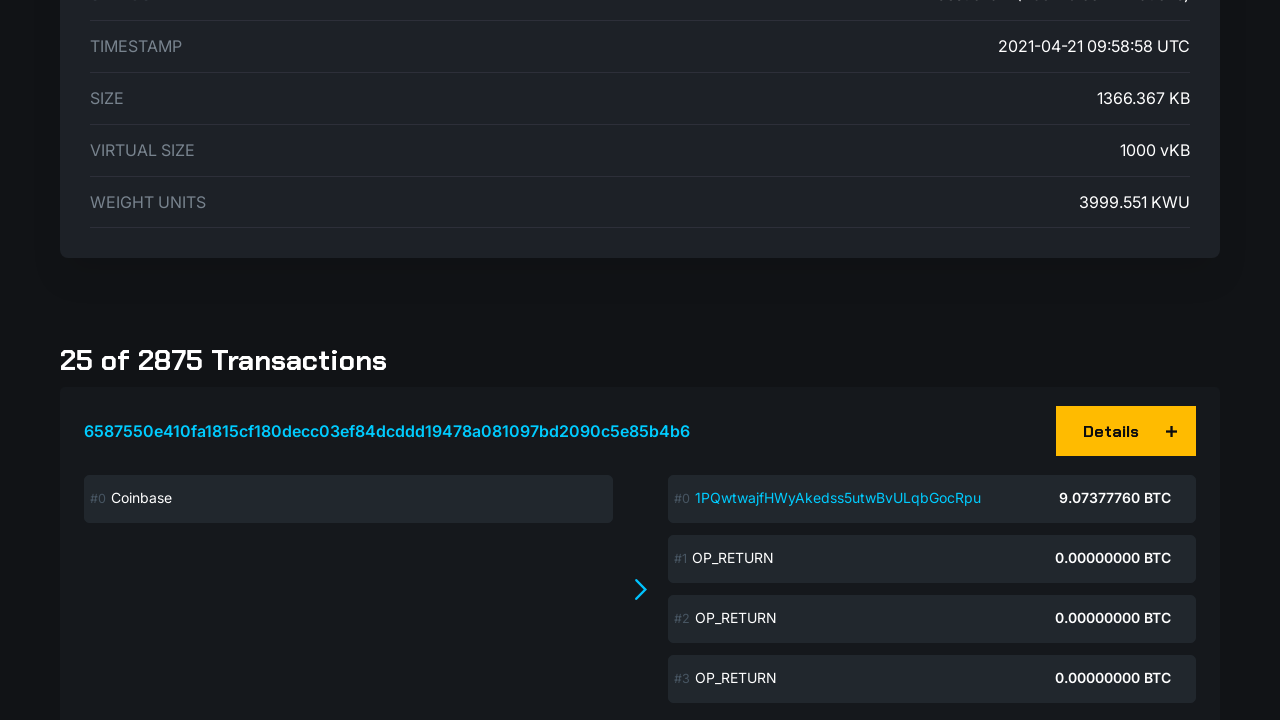

Transaction box 9 has 0 input(s)
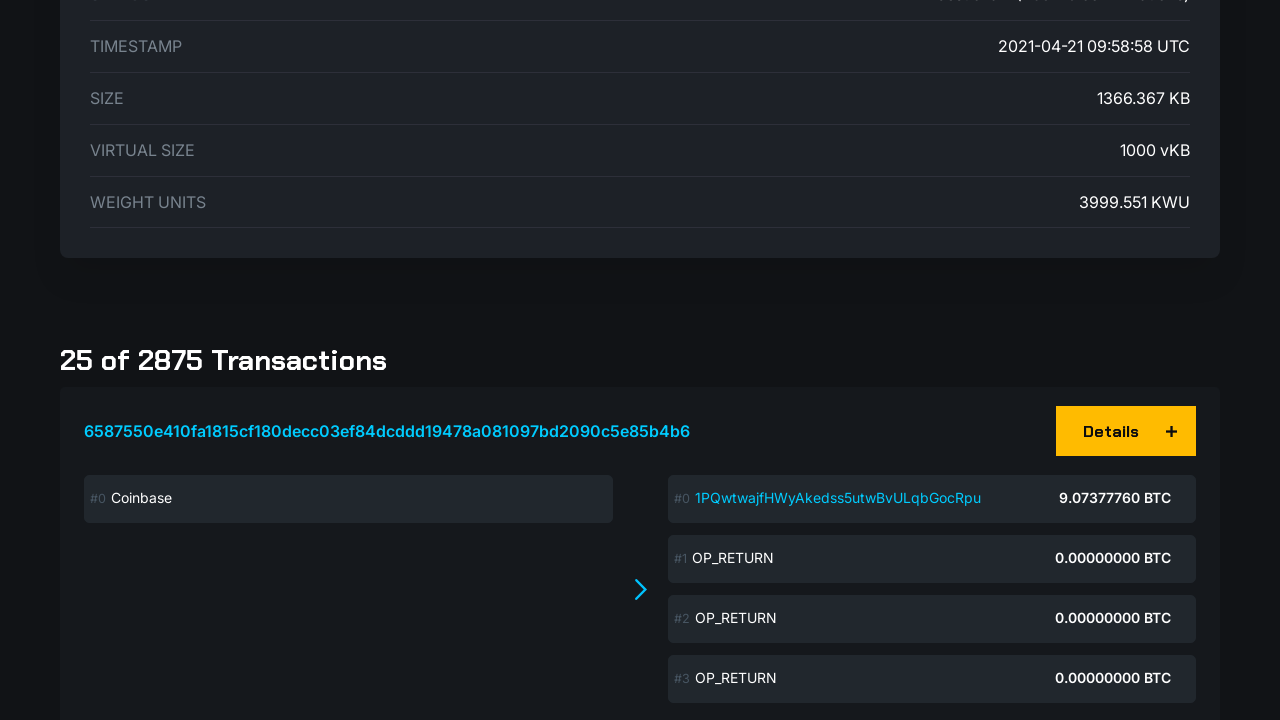

Transaction box 9 has 0 output(s)
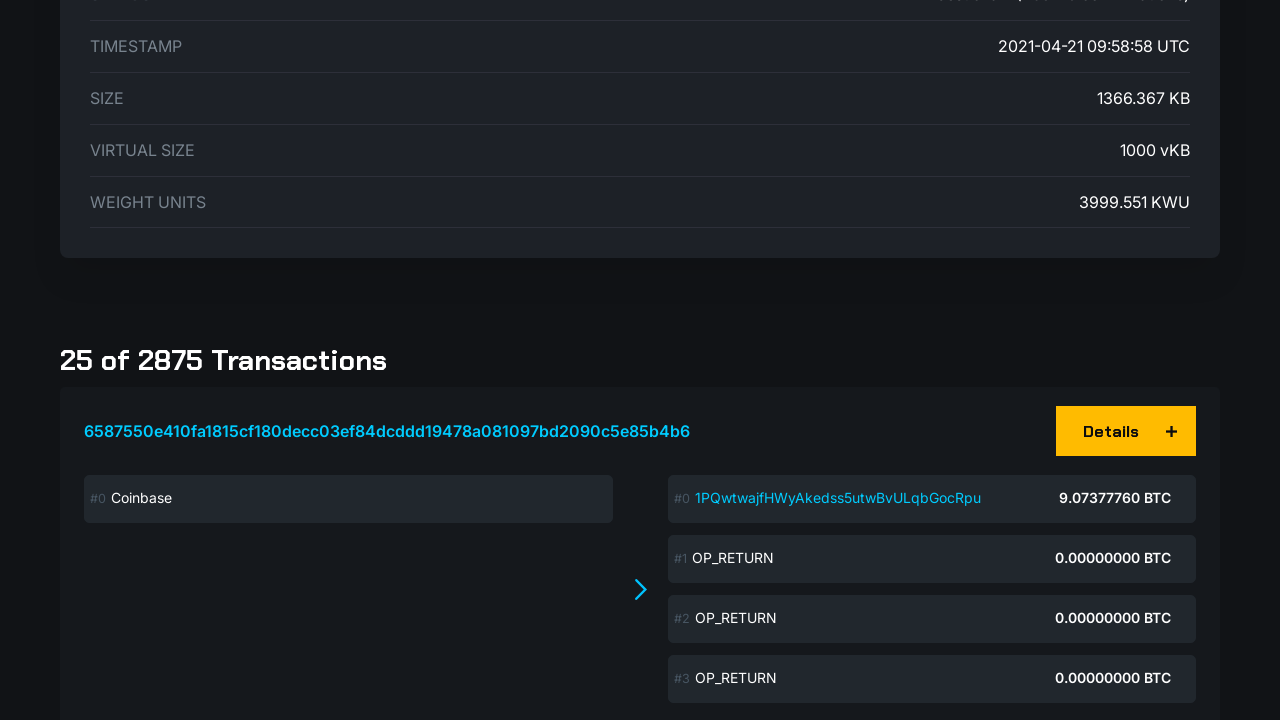

Accessing transaction box 10 - located inputs and outputs section
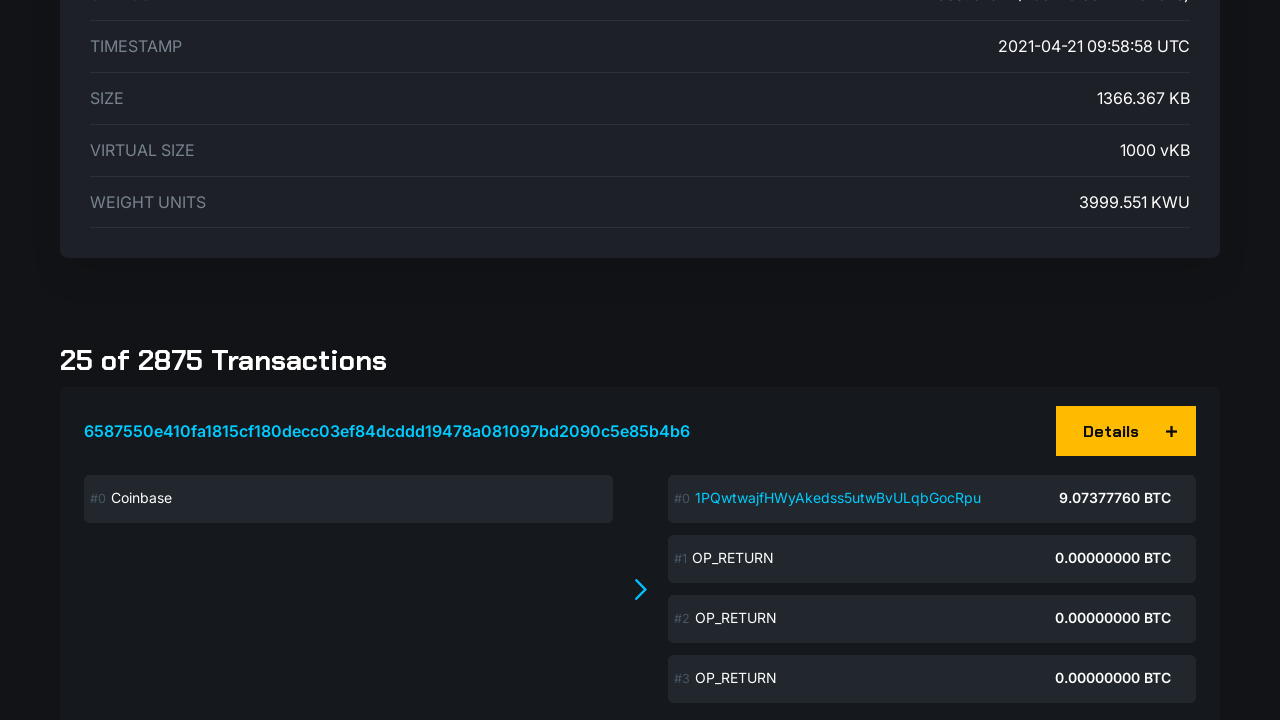

Transaction box 10 has 0 input(s)
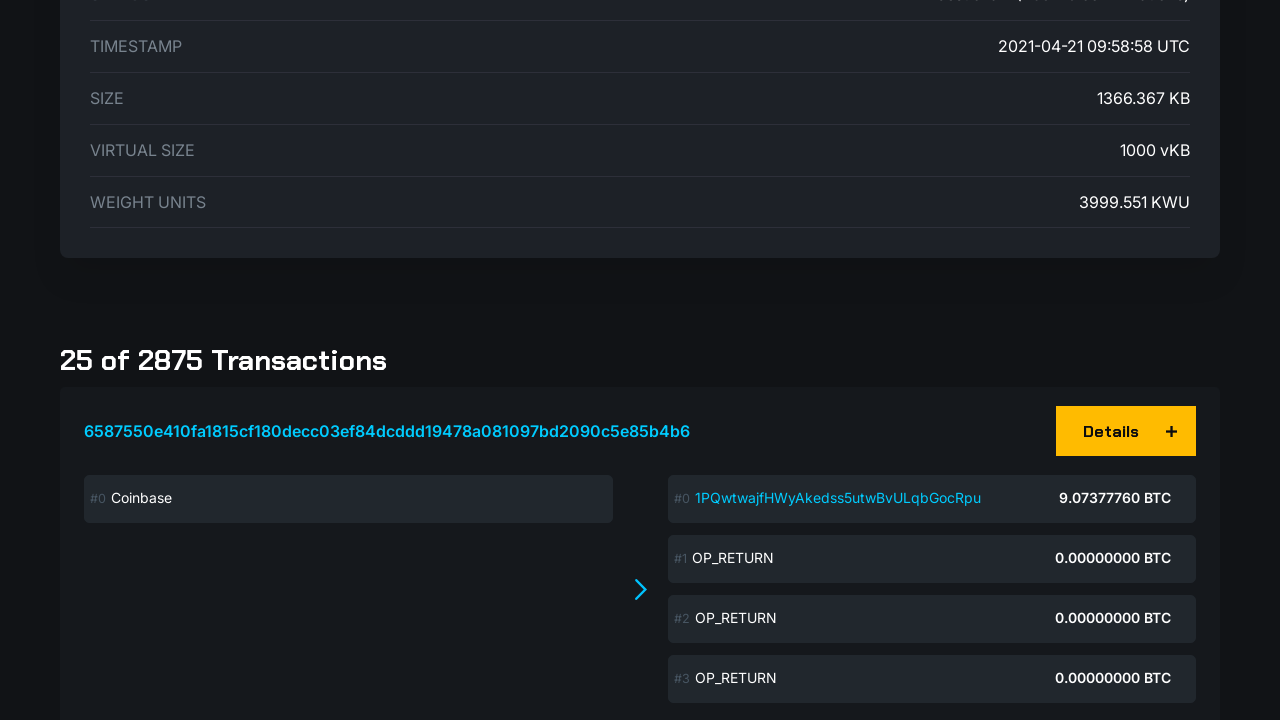

Transaction box 10 has 0 output(s)
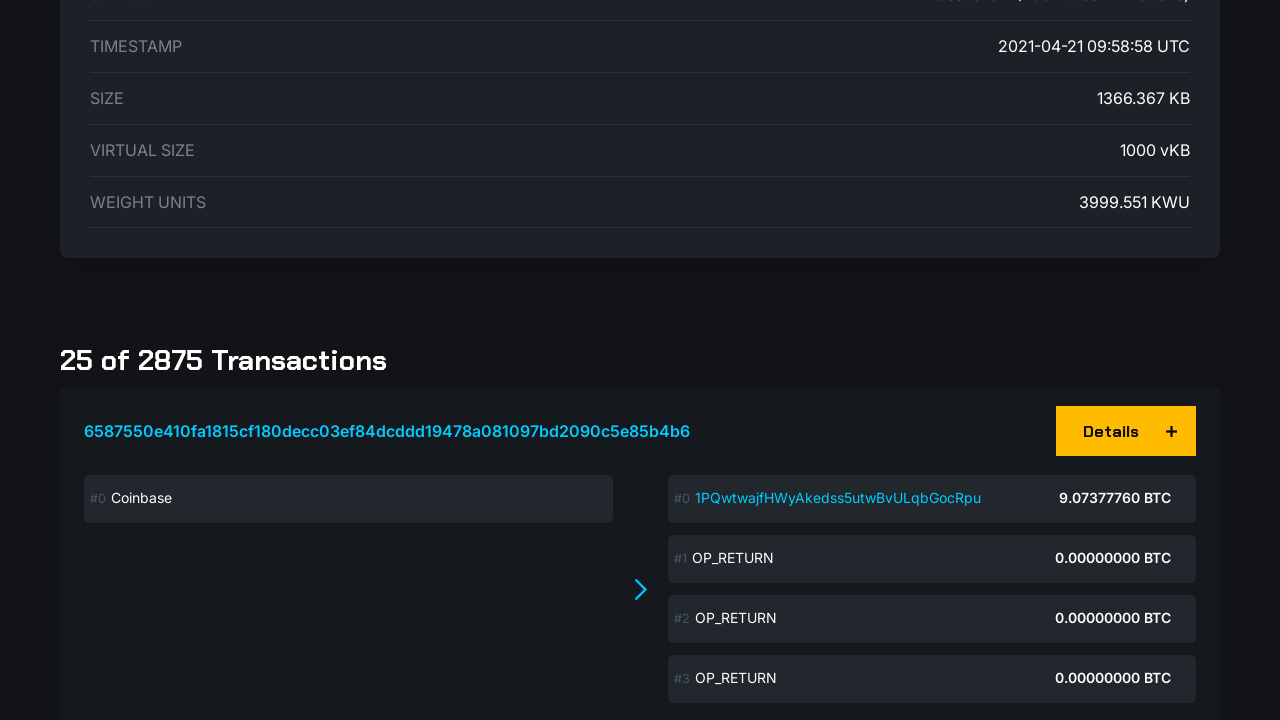

Accessing transaction box 11 - located inputs and outputs section
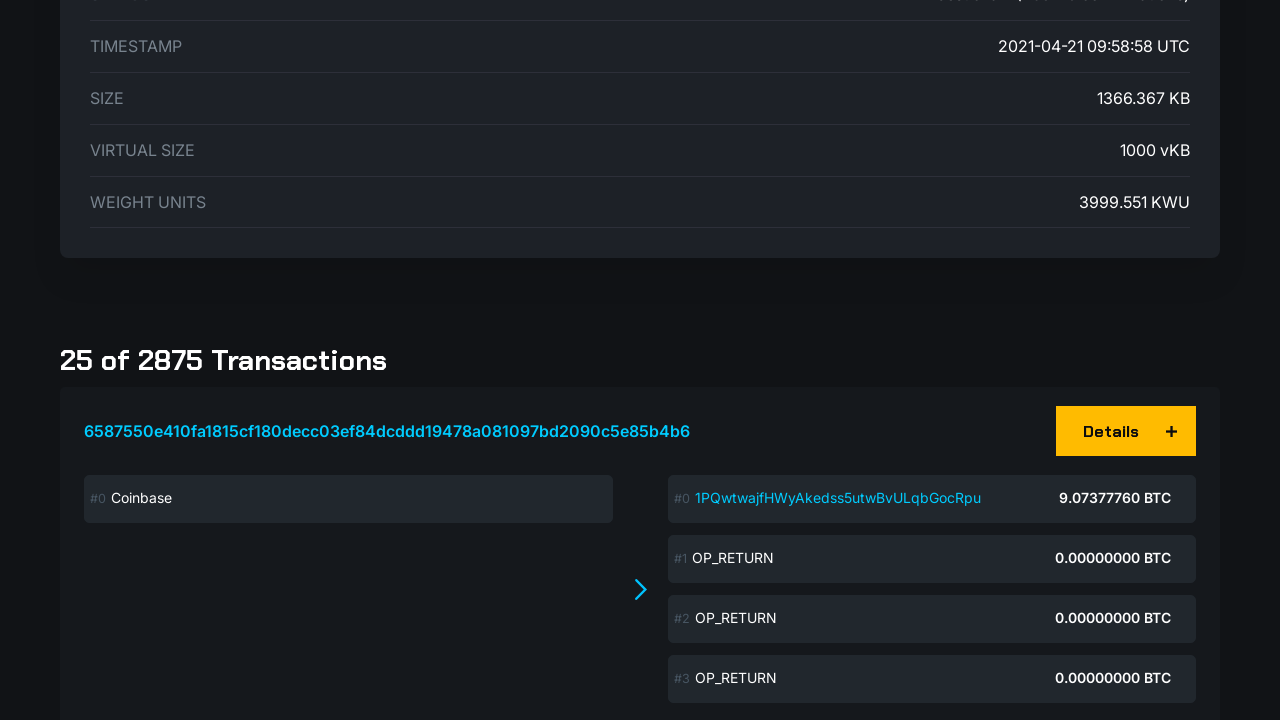

Transaction box 11 has 0 input(s)
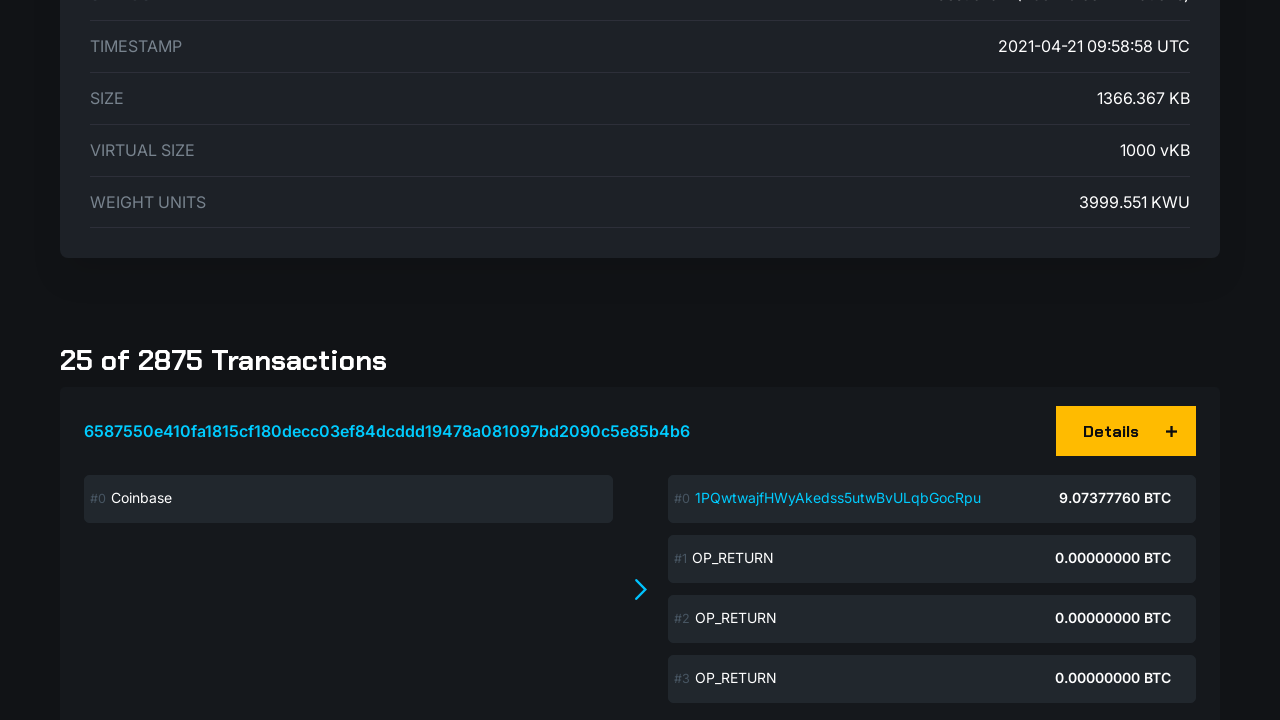

Transaction box 11 has 0 output(s)
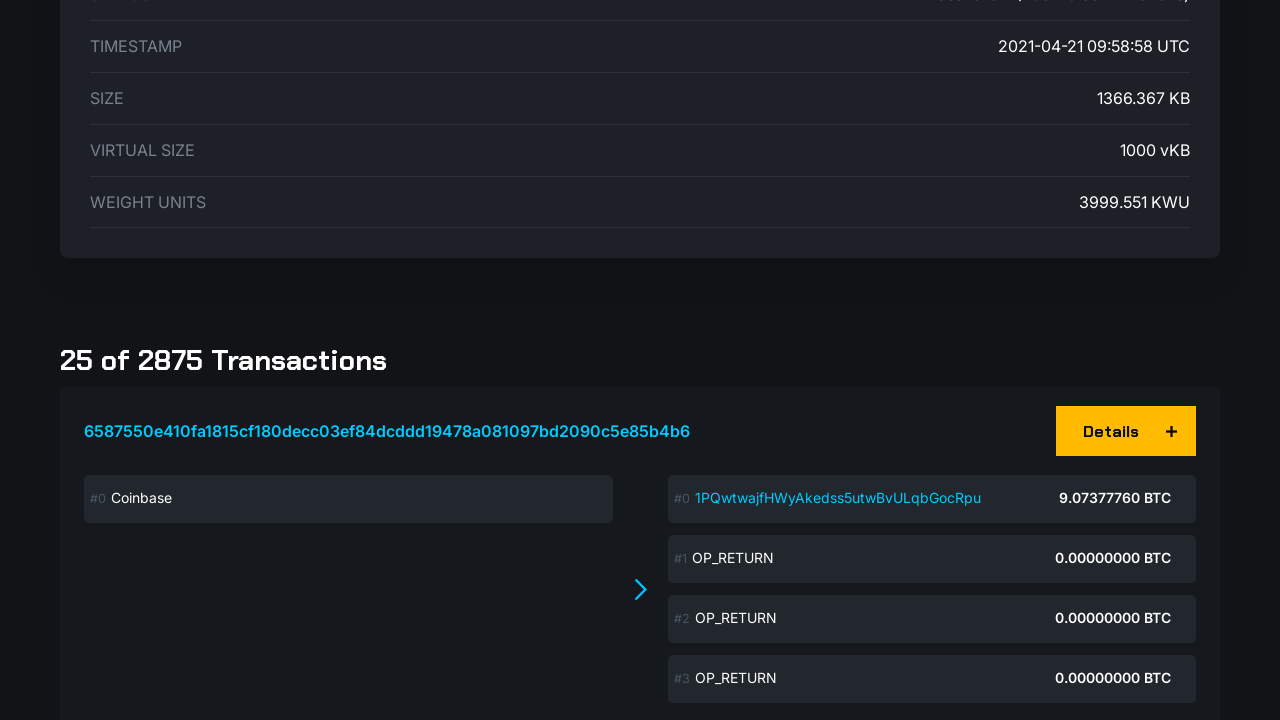

Accessing transaction box 12 - located inputs and outputs section
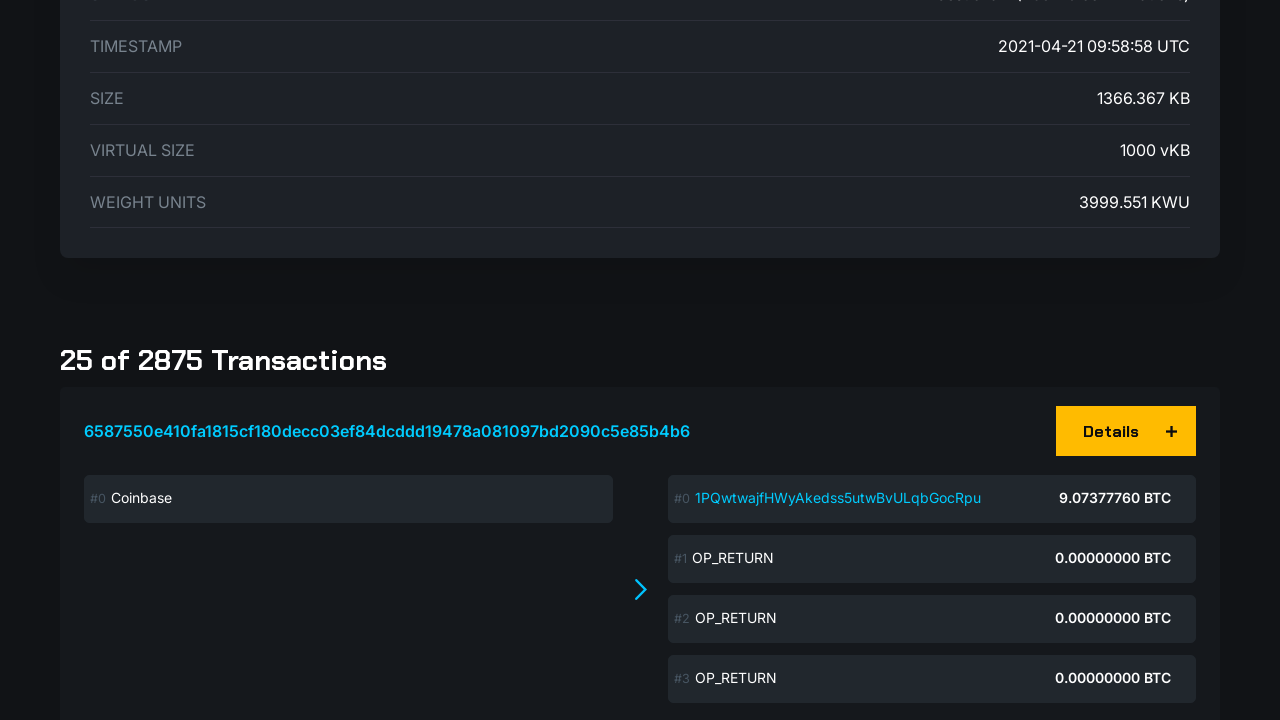

Transaction box 12 has 0 input(s)
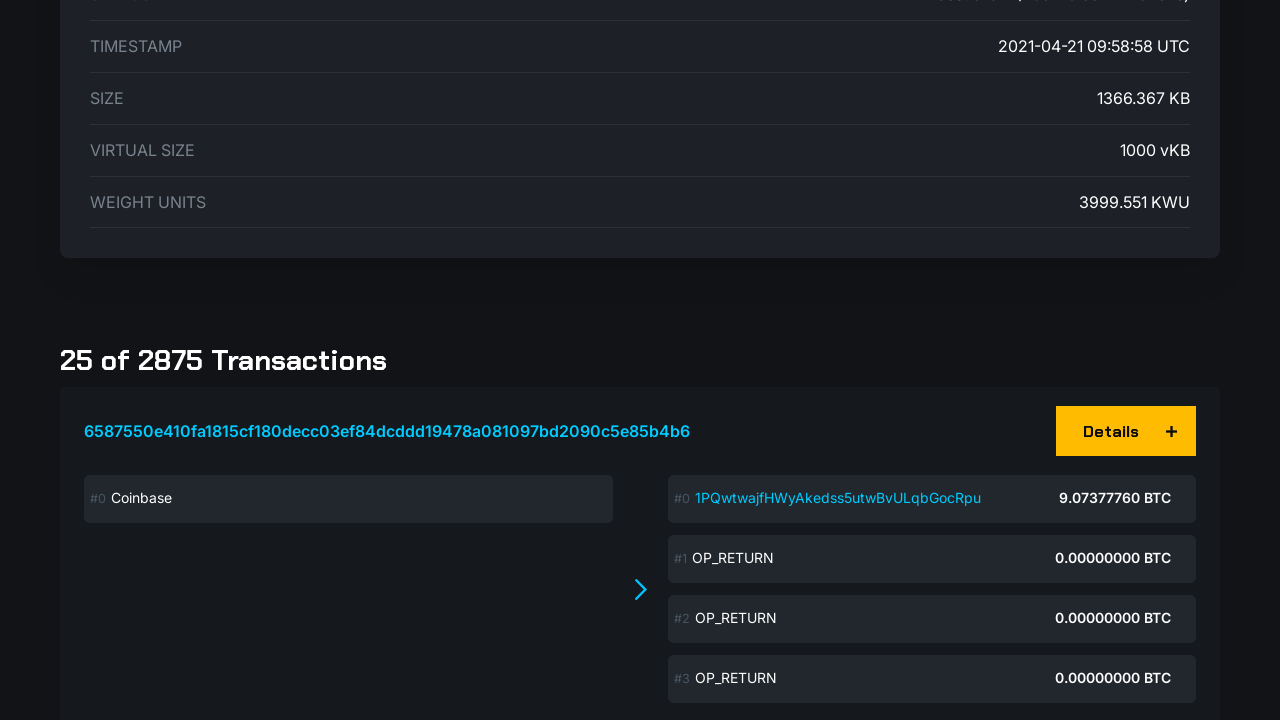

Transaction box 12 has 0 output(s)
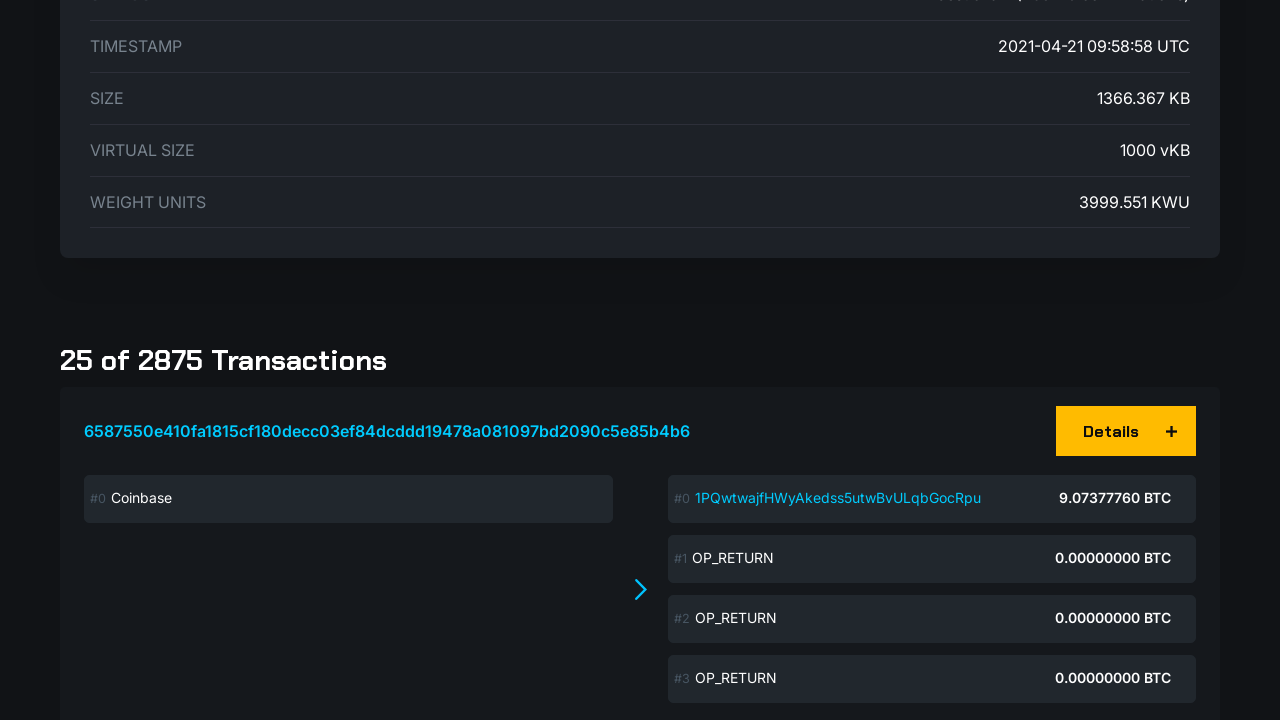

Accessing transaction box 13 - located inputs and outputs section
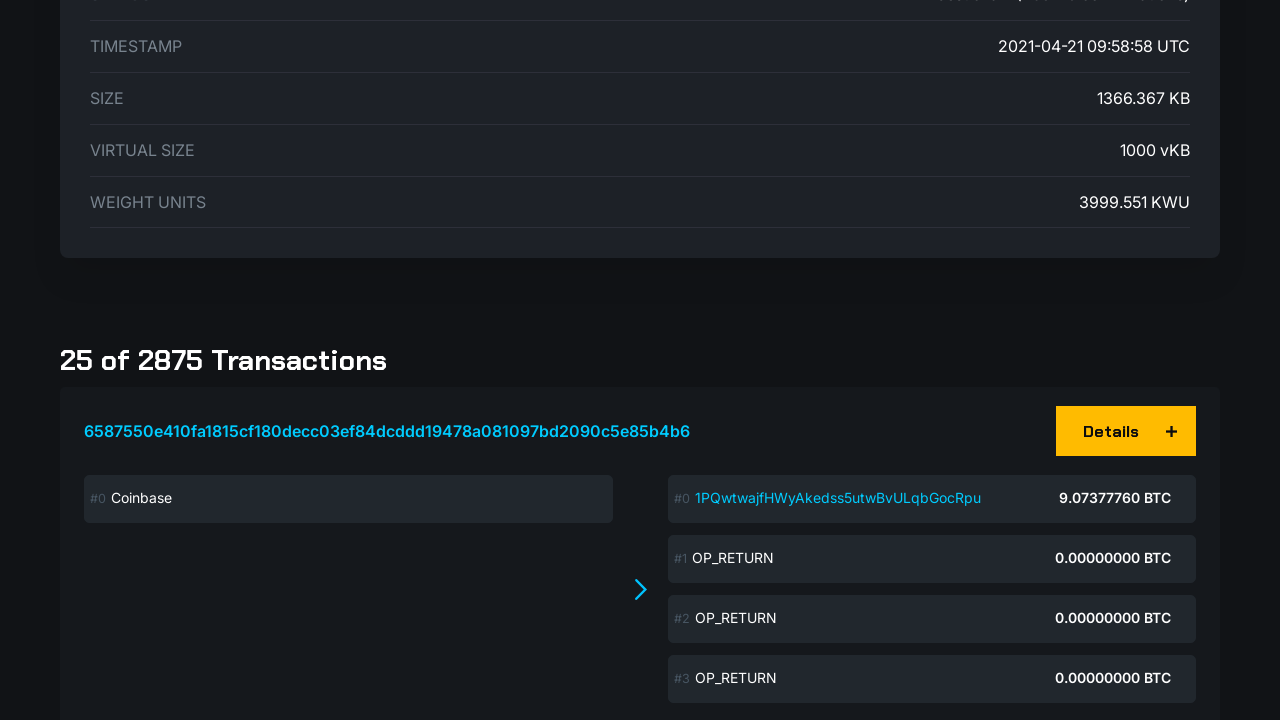

Transaction box 13 has 0 input(s)
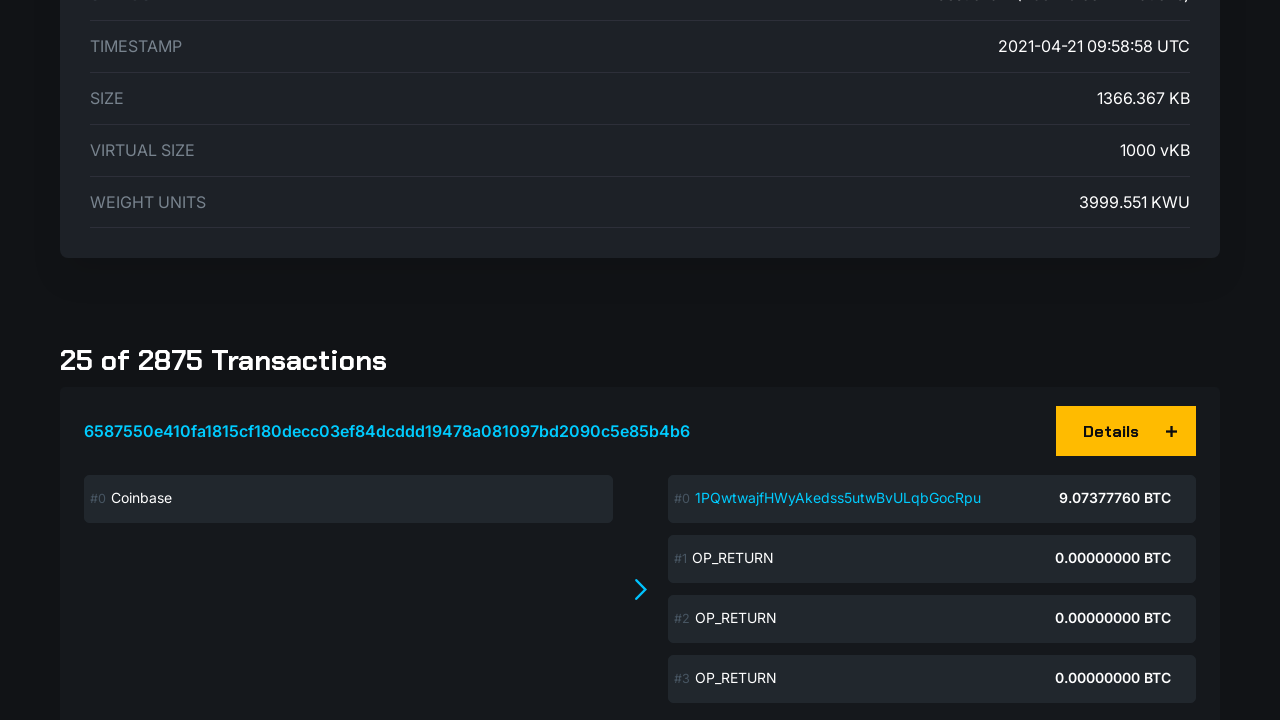

Transaction box 13 has 0 output(s)
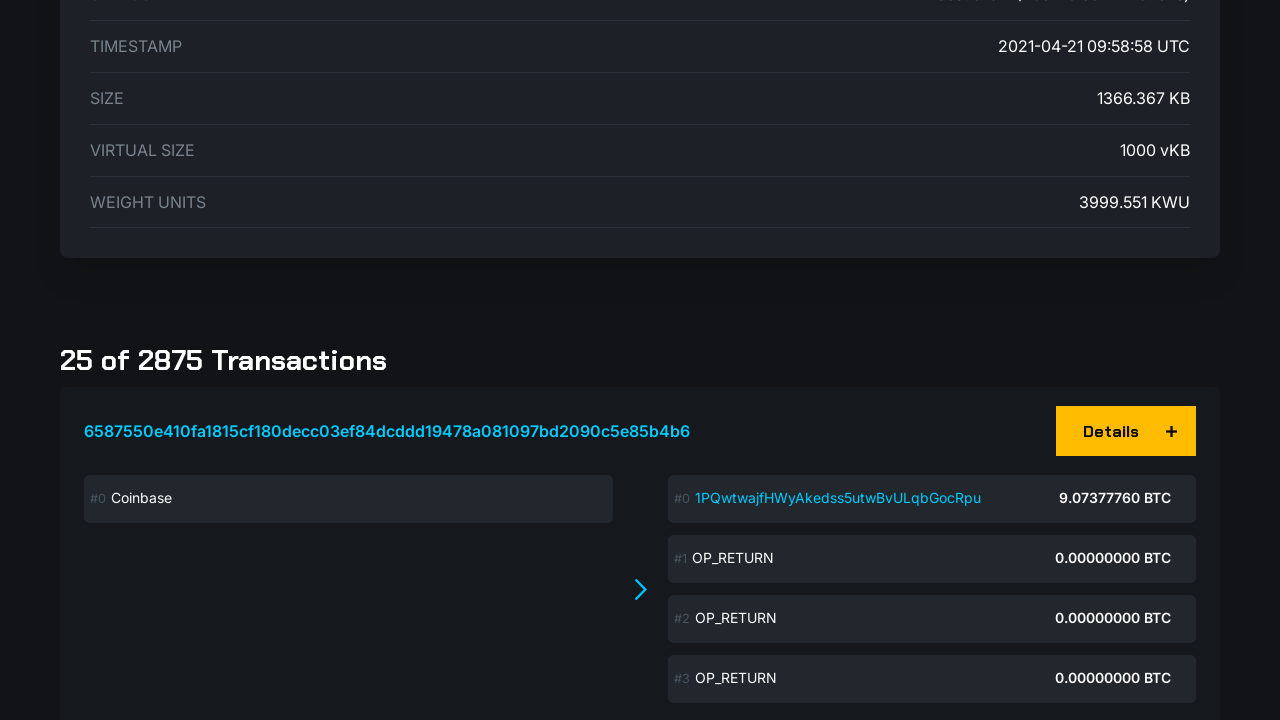

Accessing transaction box 14 - located inputs and outputs section
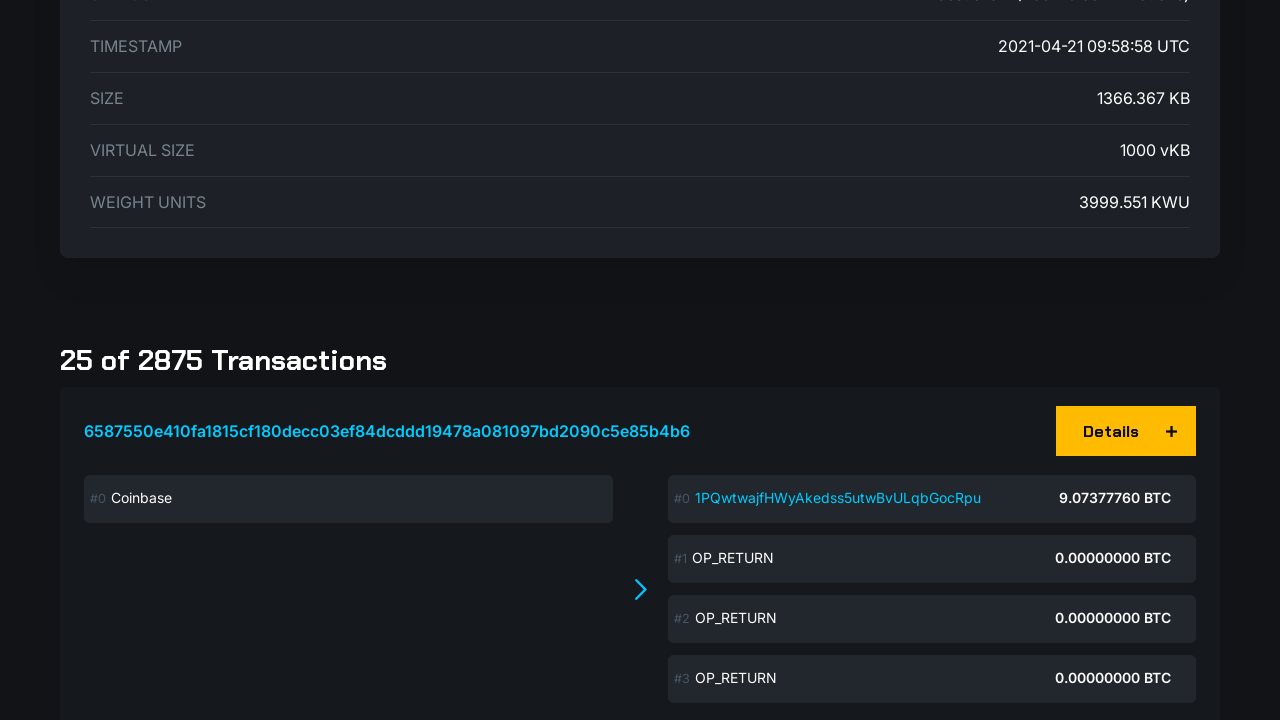

Transaction box 14 has 0 input(s)
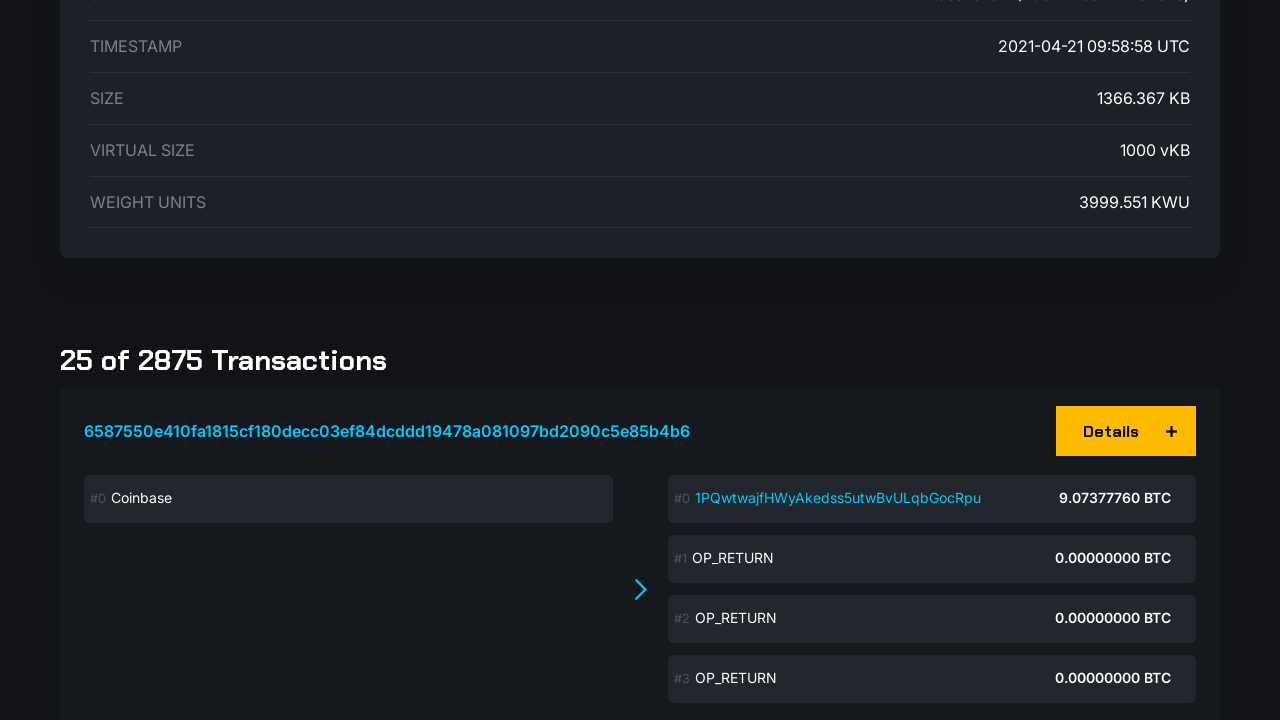

Transaction box 14 has 0 output(s)
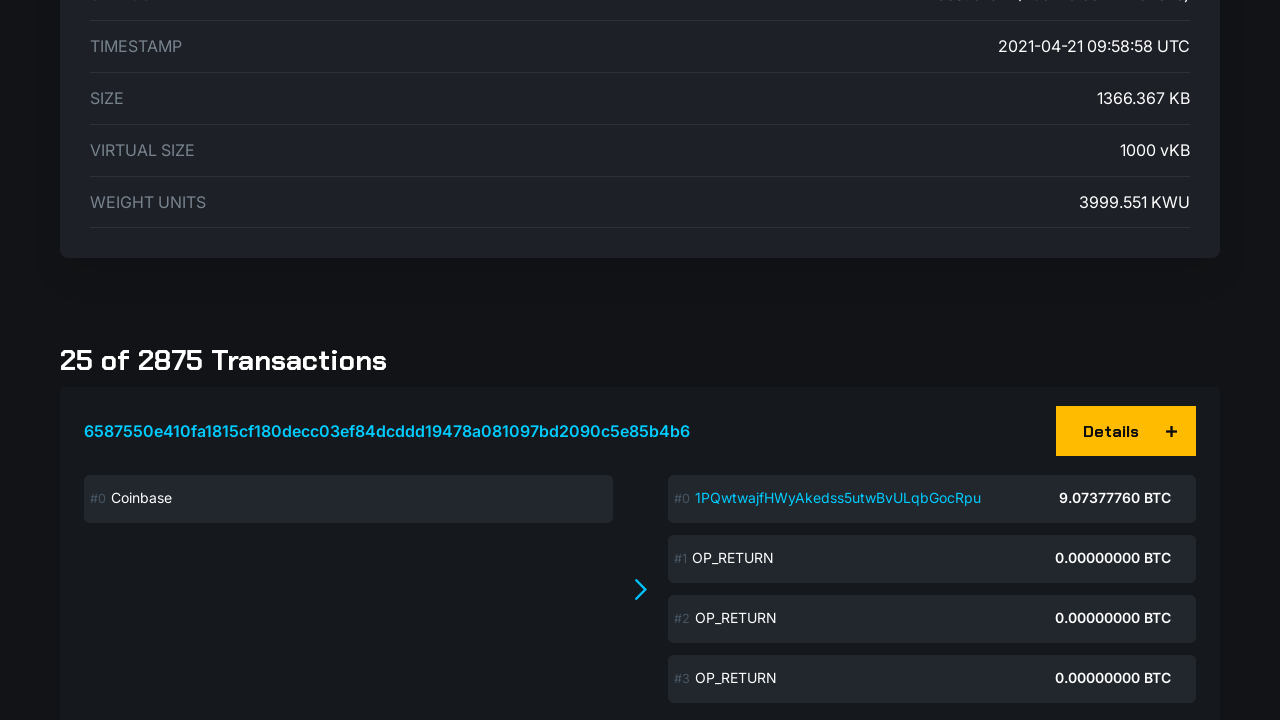

Accessing transaction box 15 - located inputs and outputs section
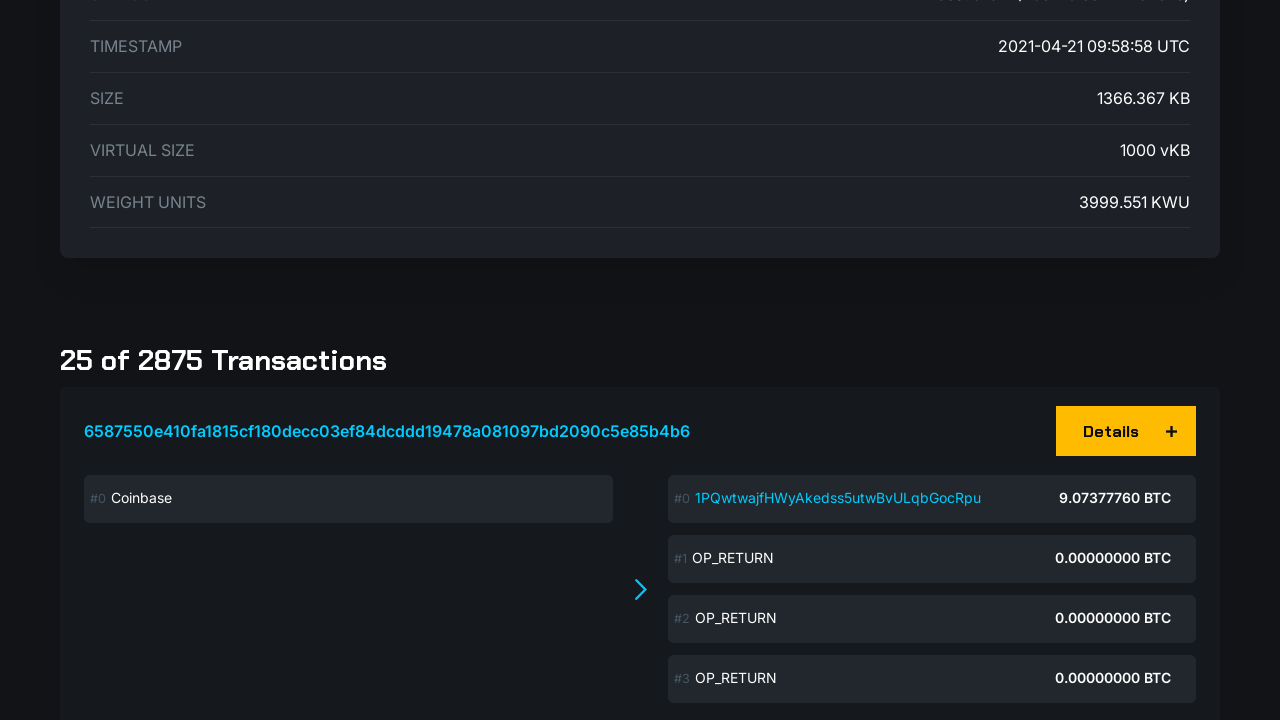

Transaction box 15 has 0 input(s)
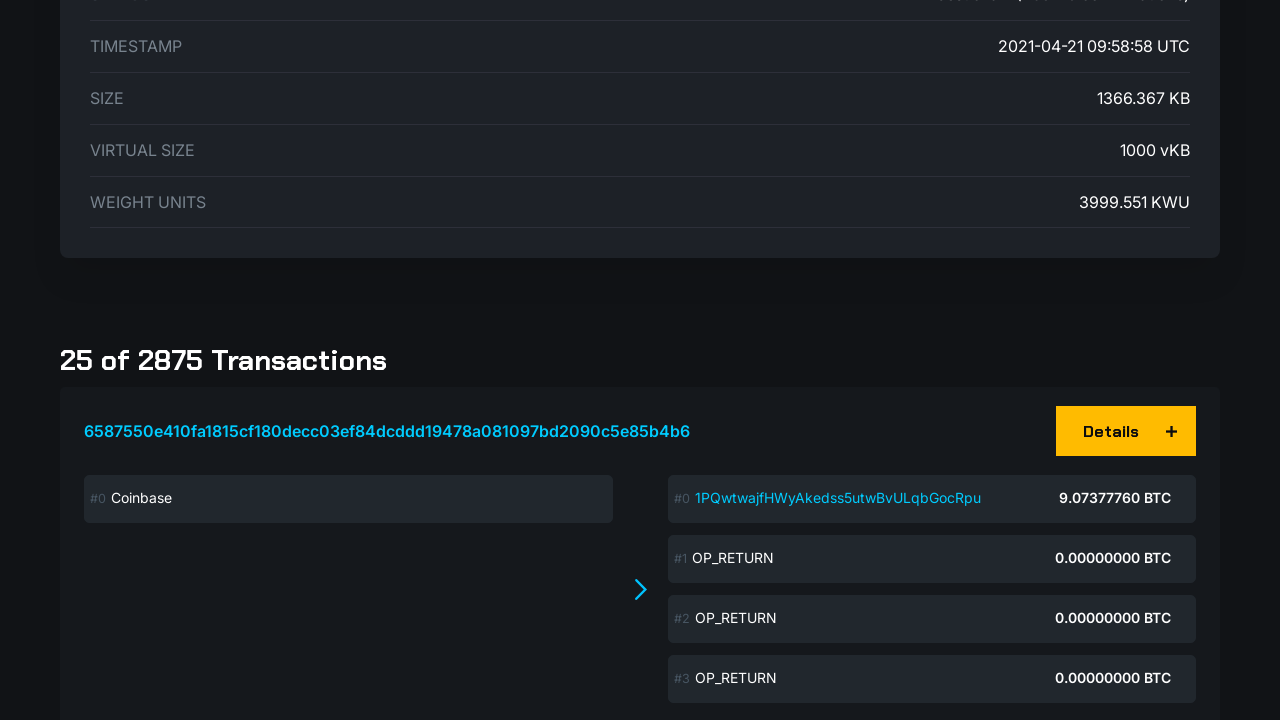

Transaction box 15 has 0 output(s)
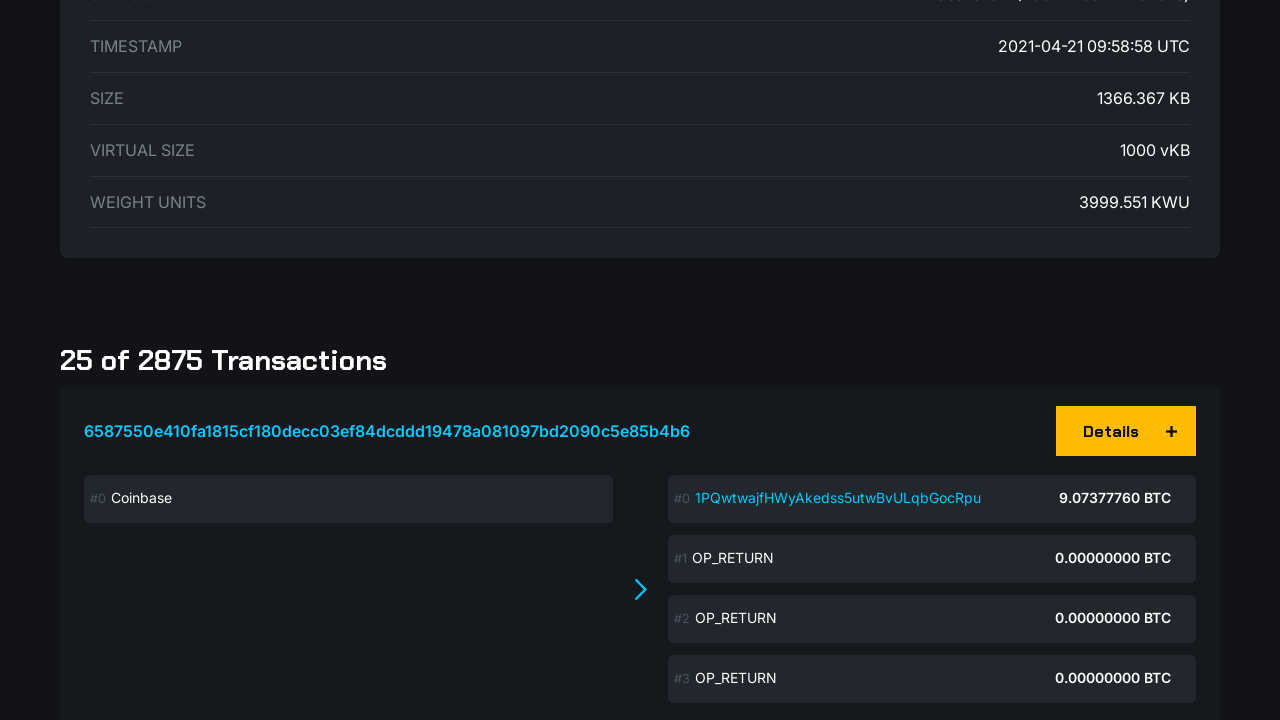

Accessing transaction box 16 - located inputs and outputs section
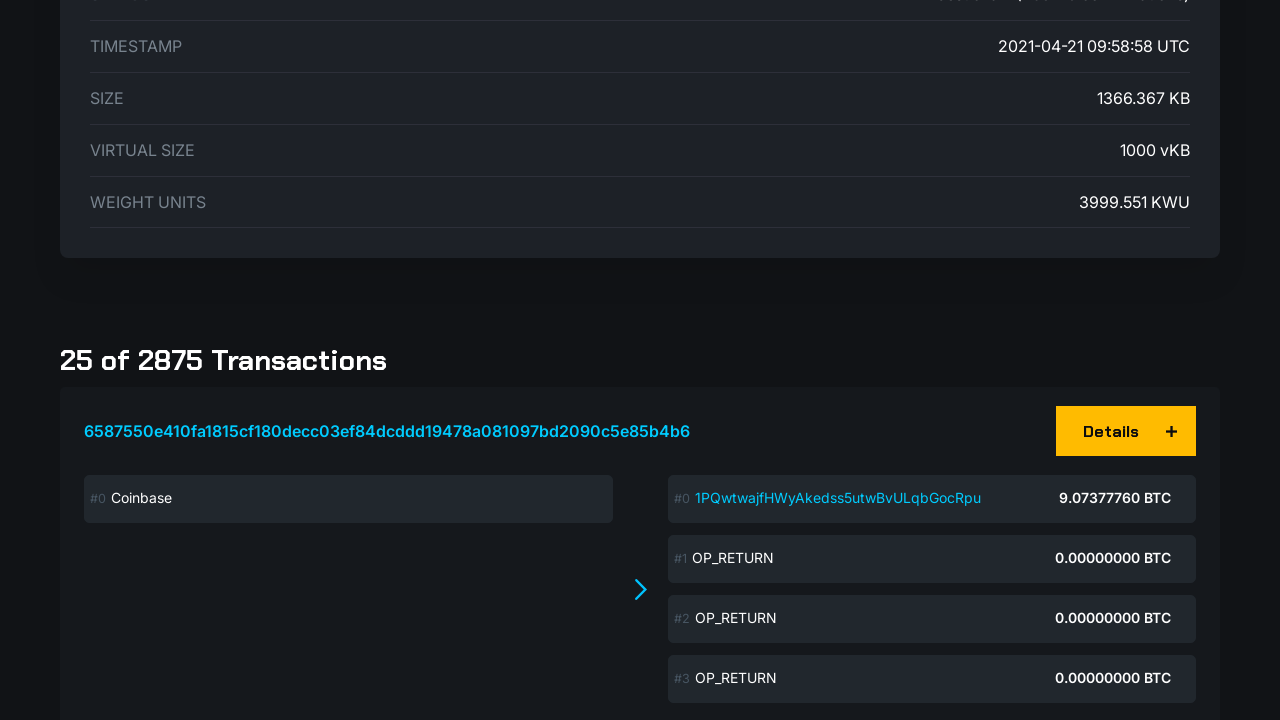

Transaction box 16 has 0 input(s)
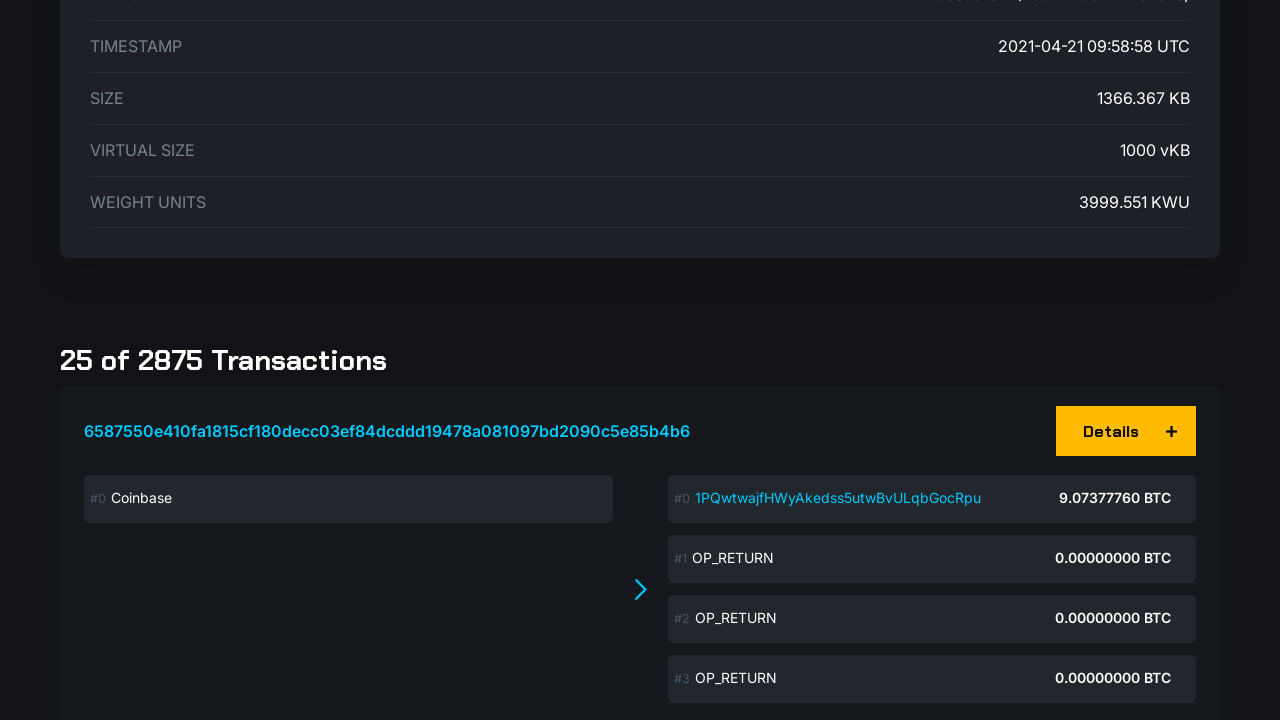

Transaction box 16 has 0 output(s)
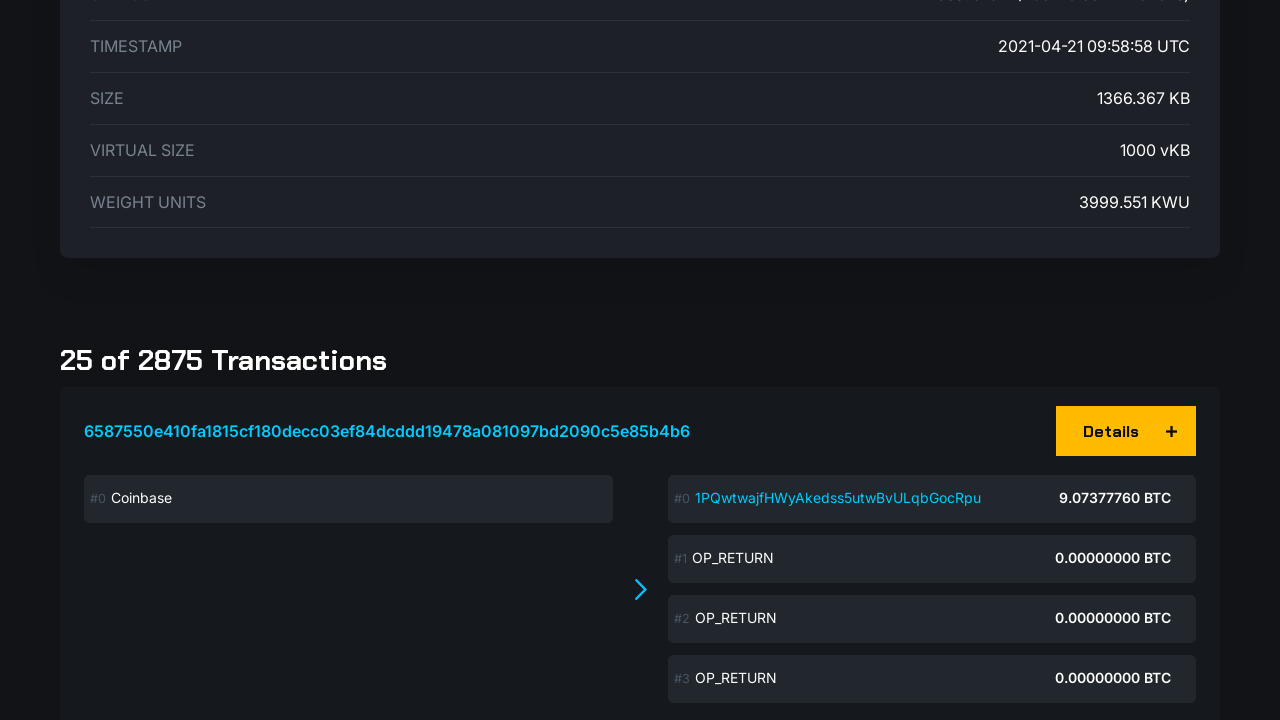

Accessing transaction box 17 - located inputs and outputs section
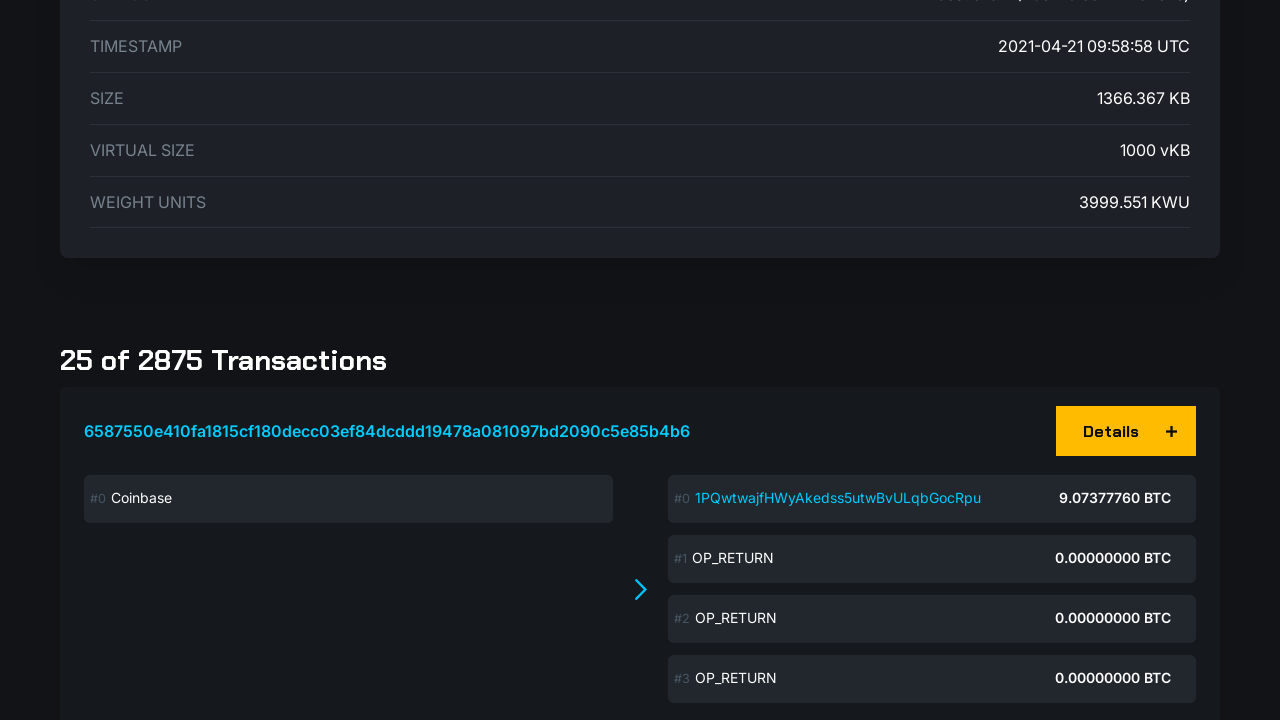

Transaction box 17 has 0 input(s)
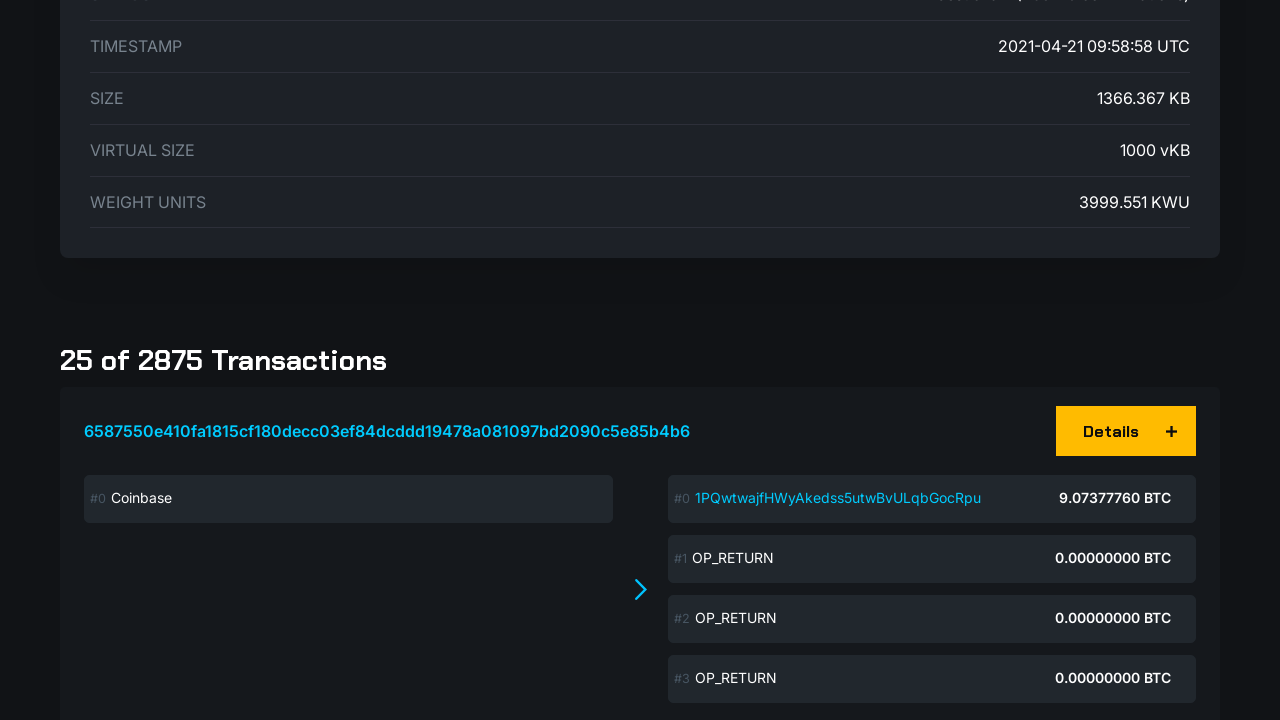

Transaction box 17 has 0 output(s)
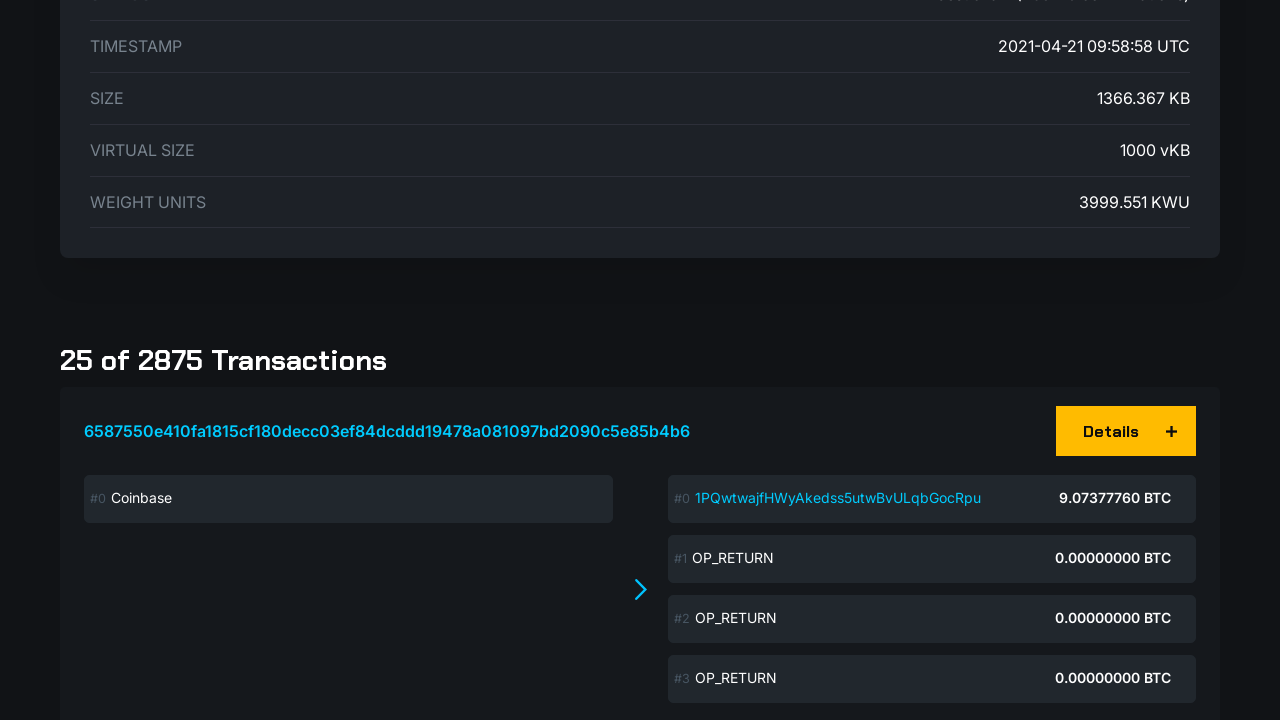

Accessing transaction box 18 - located inputs and outputs section
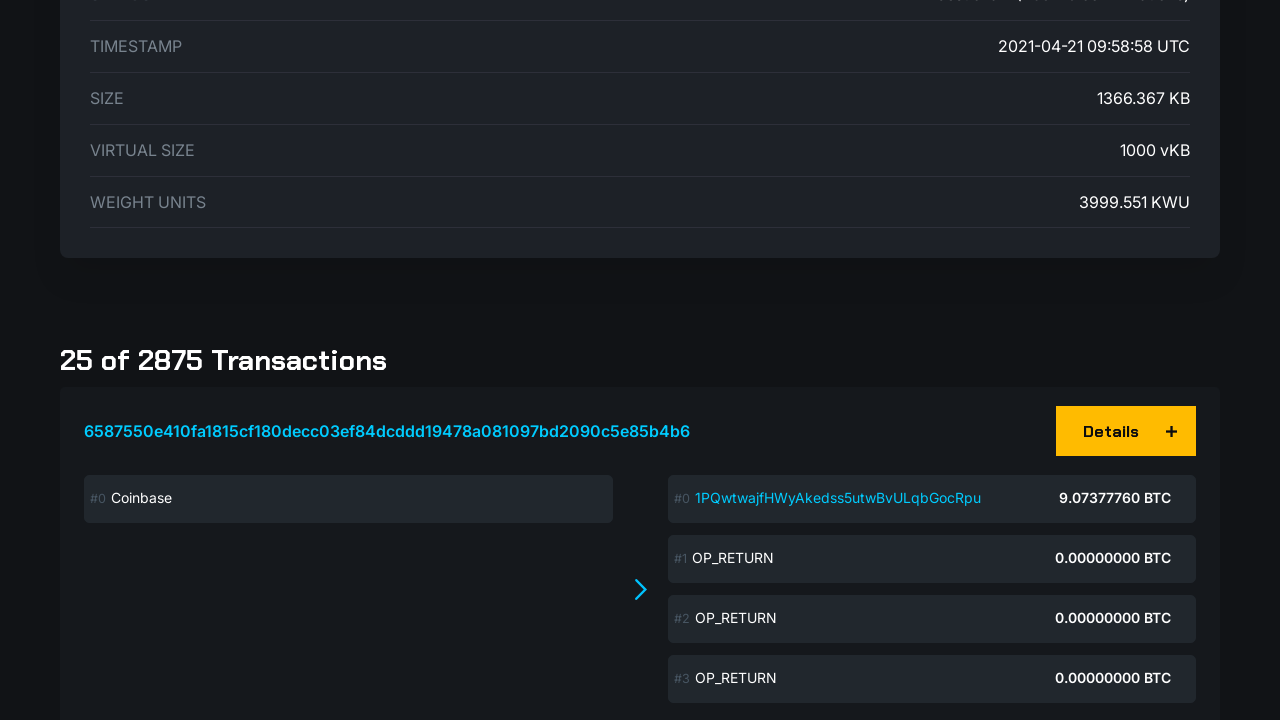

Transaction box 18 has 0 input(s)
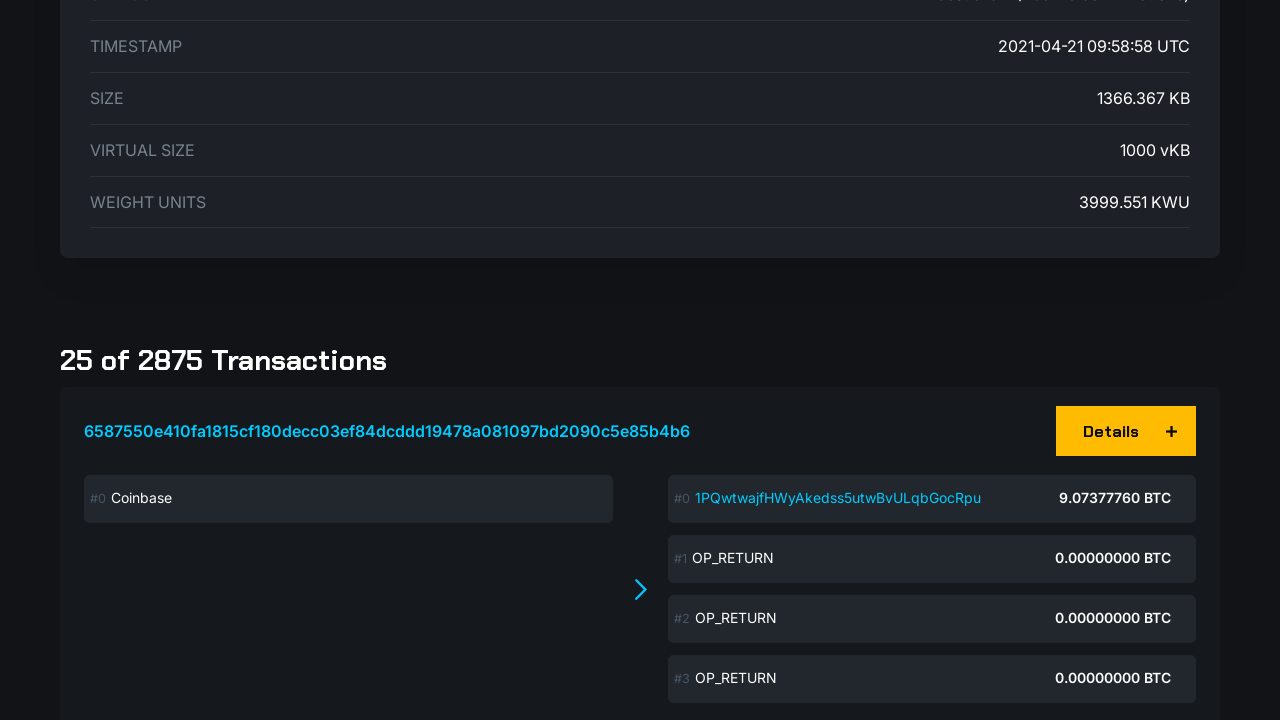

Transaction box 18 has 0 output(s)
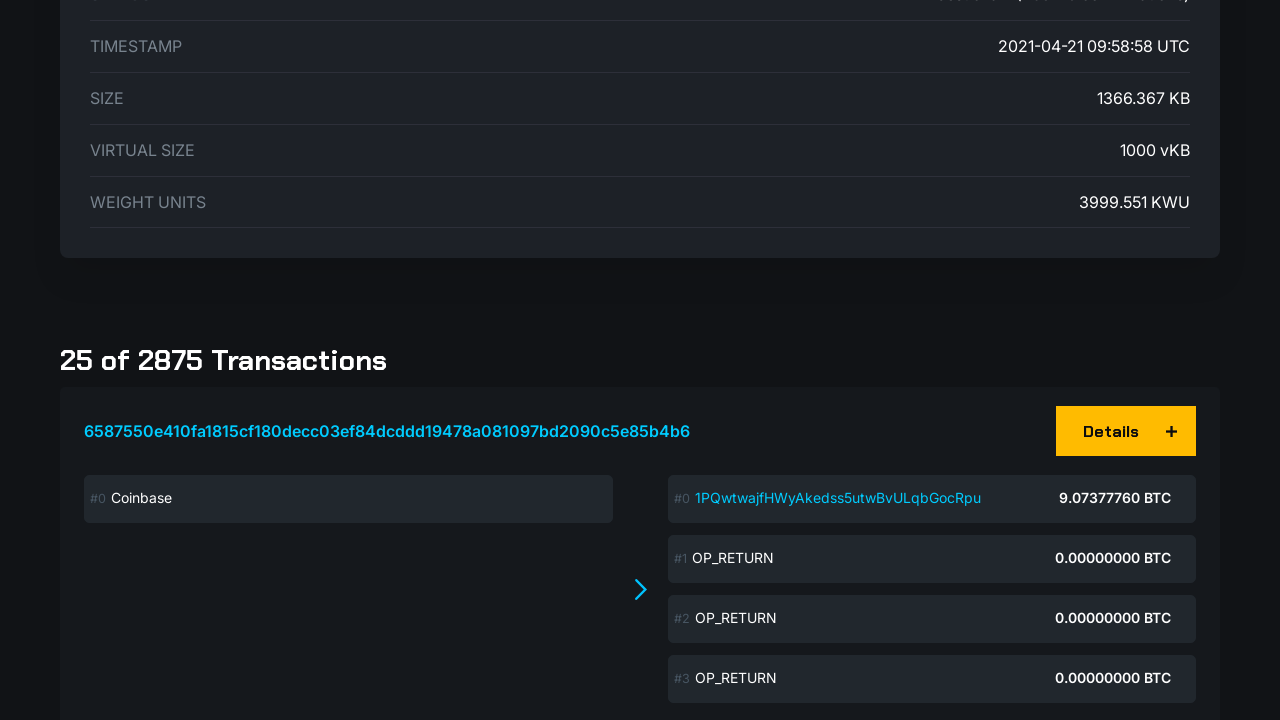

Accessing transaction box 19 - located inputs and outputs section
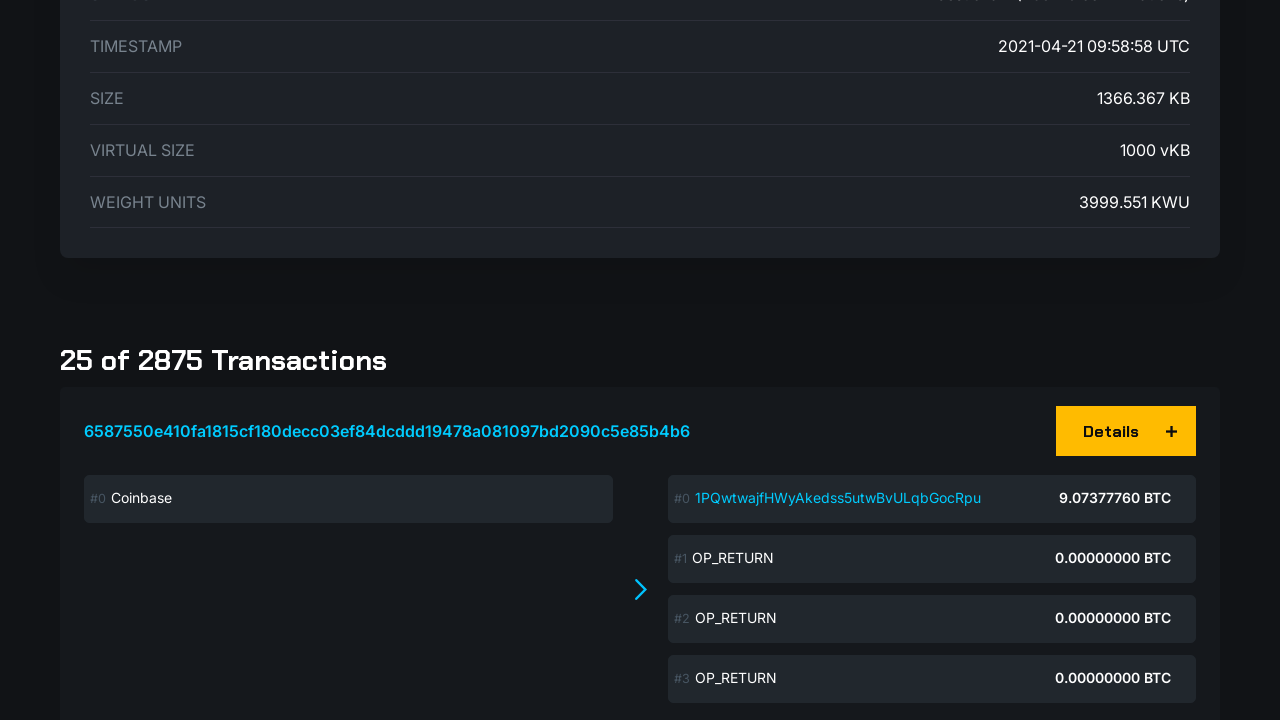

Transaction box 19 has 0 input(s)
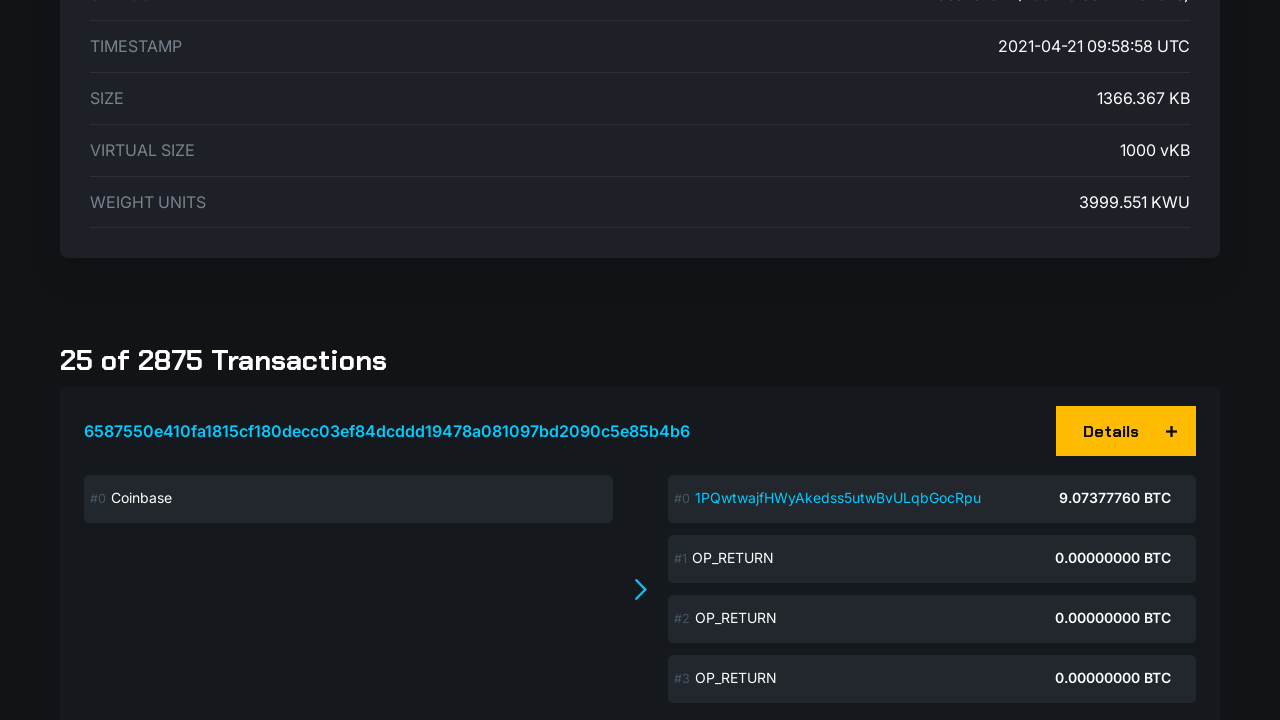

Transaction box 19 has 0 output(s)
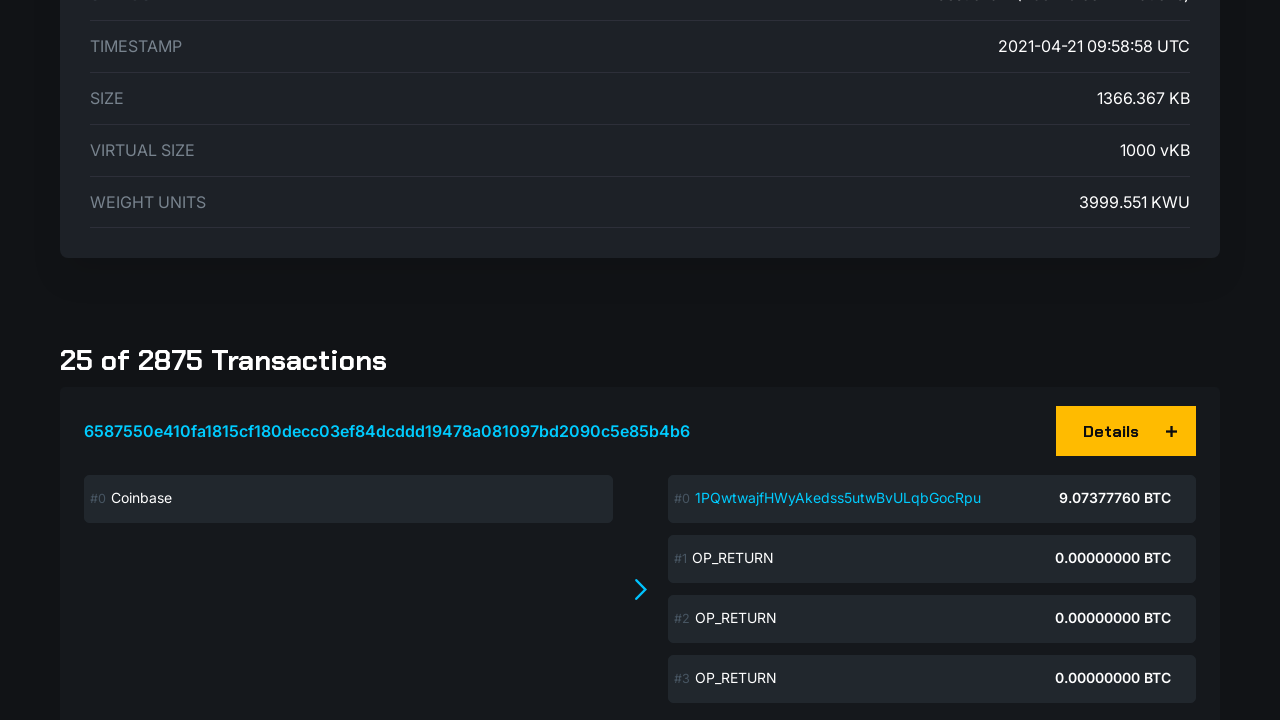

Accessing transaction box 20 - located inputs and outputs section
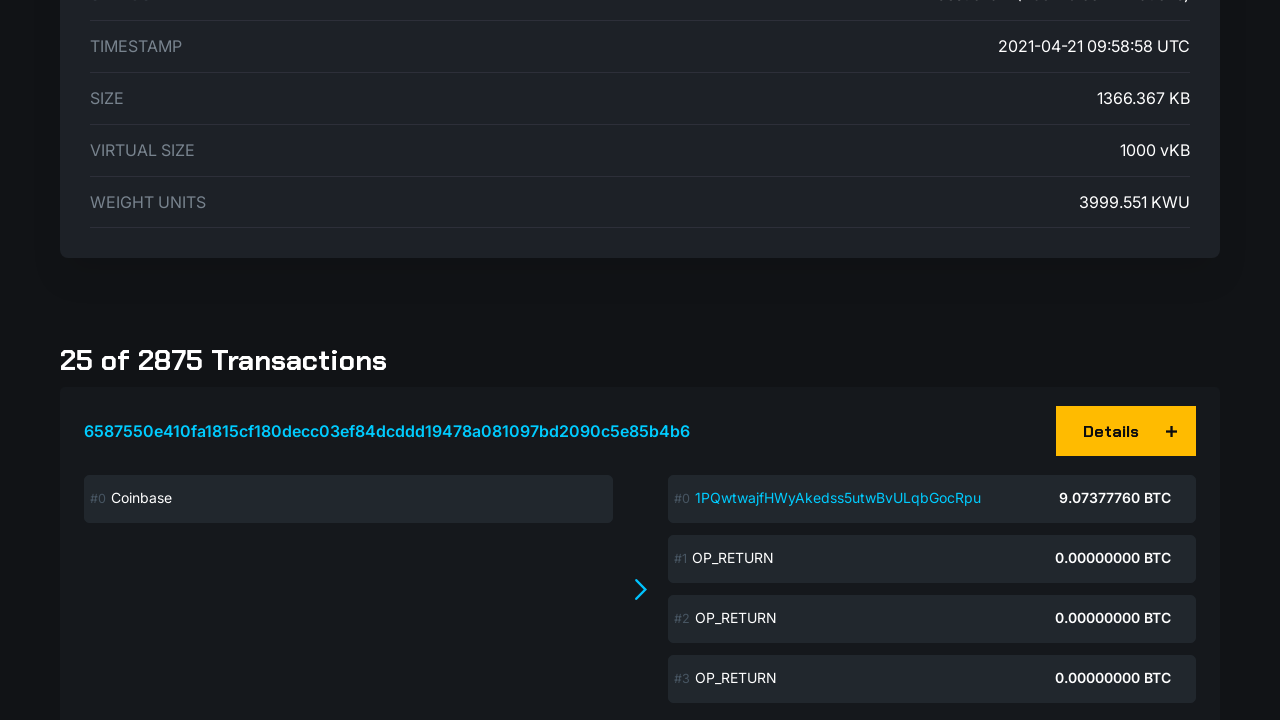

Transaction box 20 has 0 input(s)
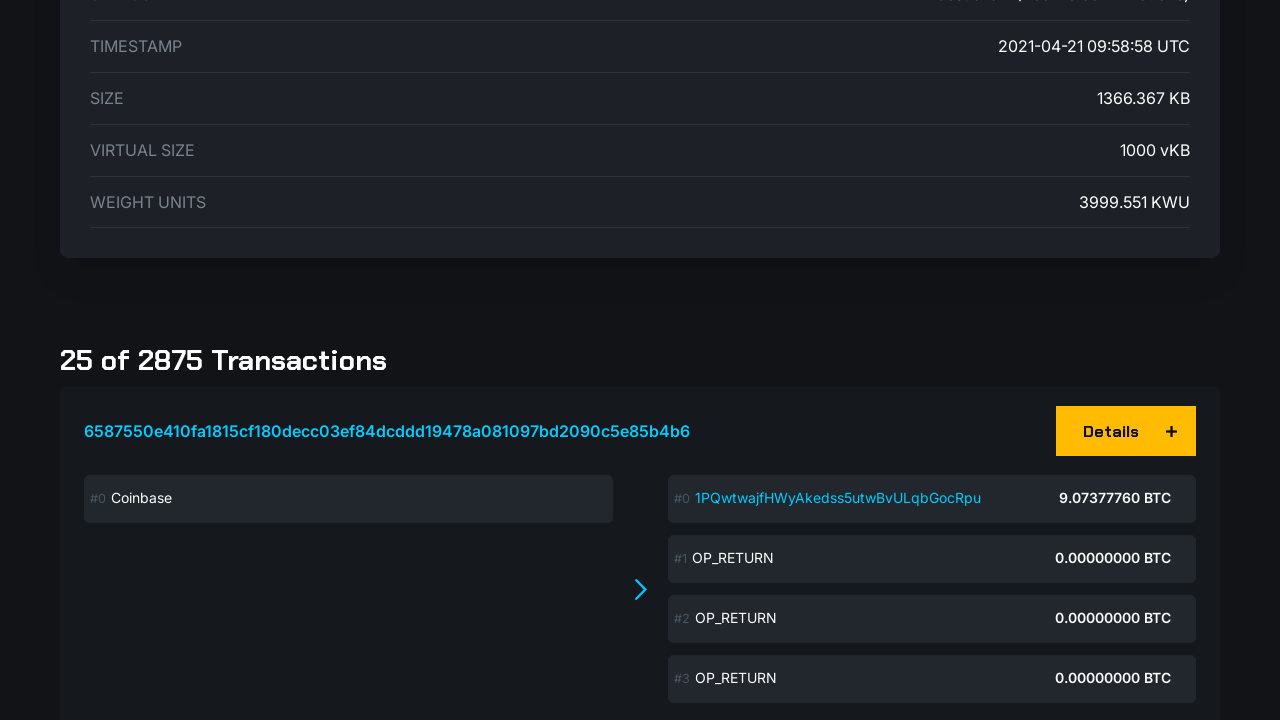

Transaction box 20 has 0 output(s)
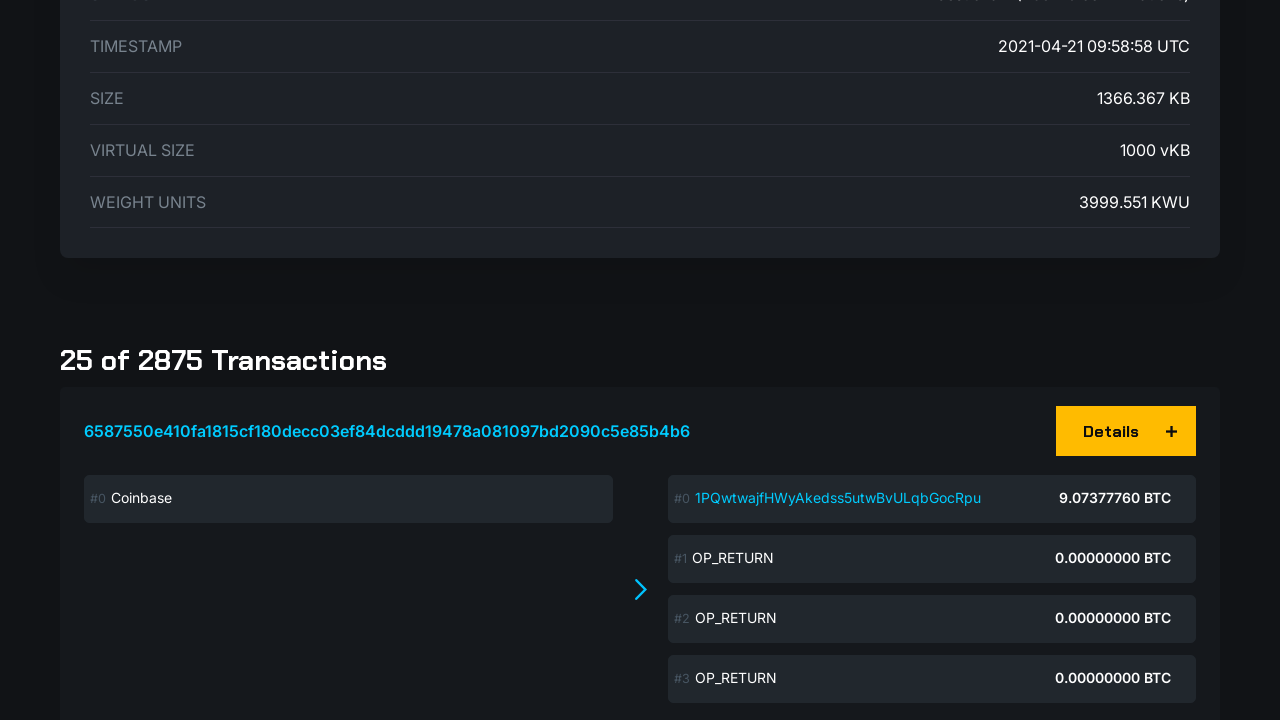

Accessing transaction box 21 - located inputs and outputs section
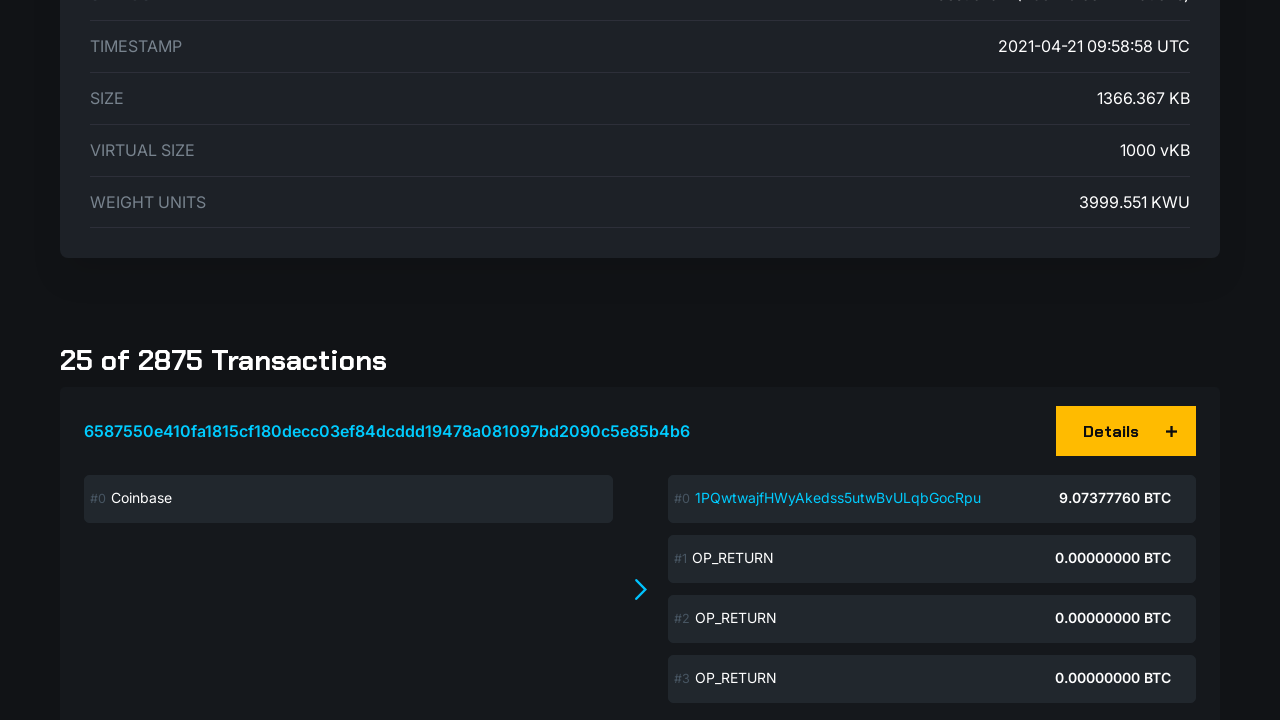

Transaction box 21 has 0 input(s)
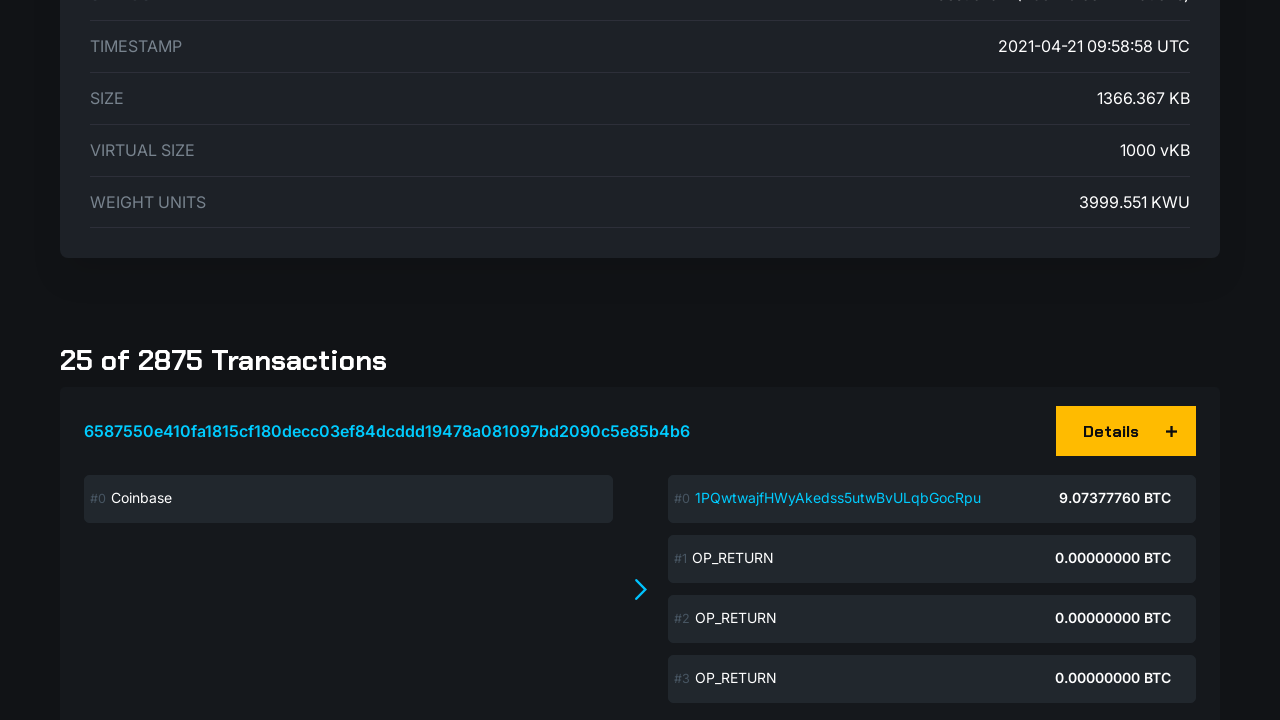

Transaction box 21 has 0 output(s)
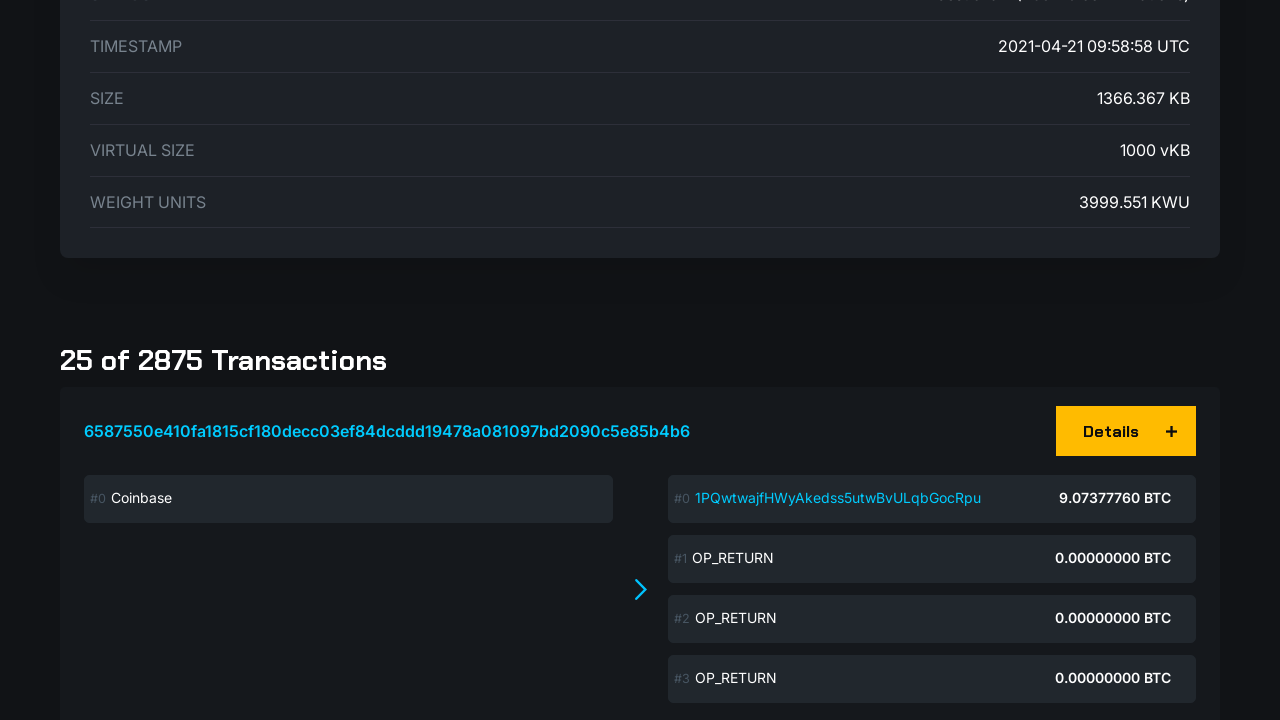

Accessing transaction box 22 - located inputs and outputs section
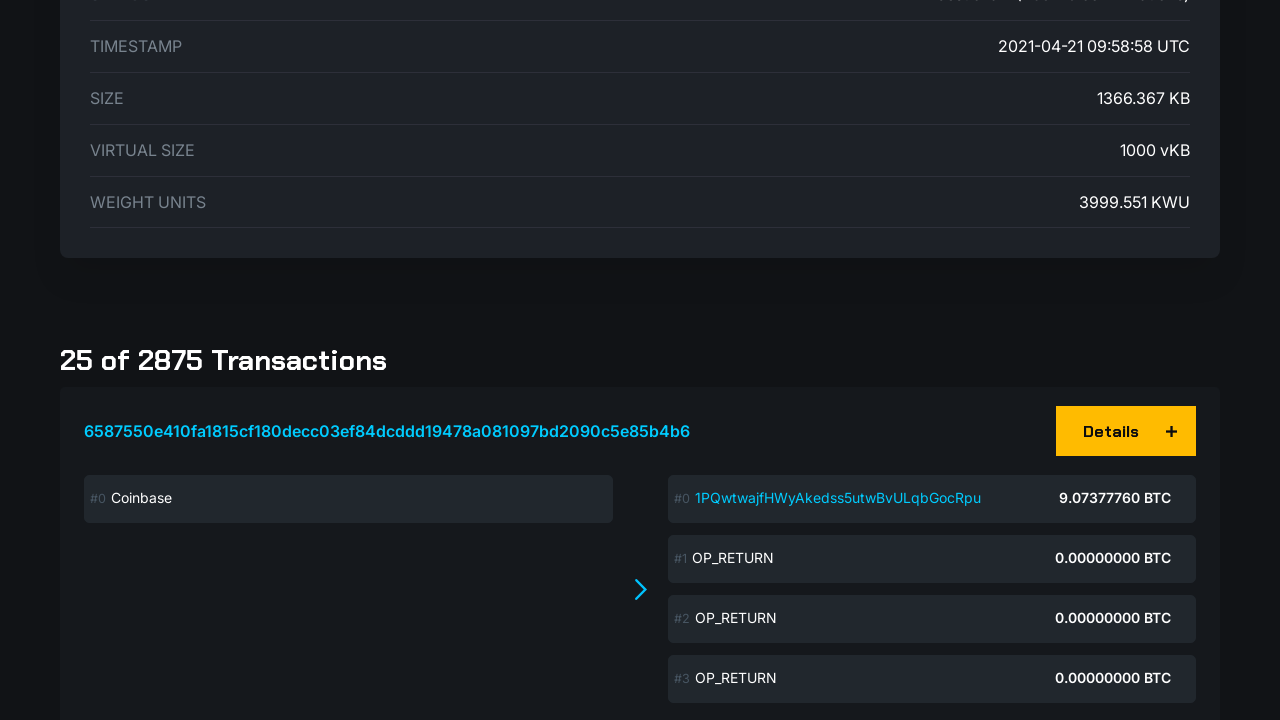

Transaction box 22 has 0 input(s)
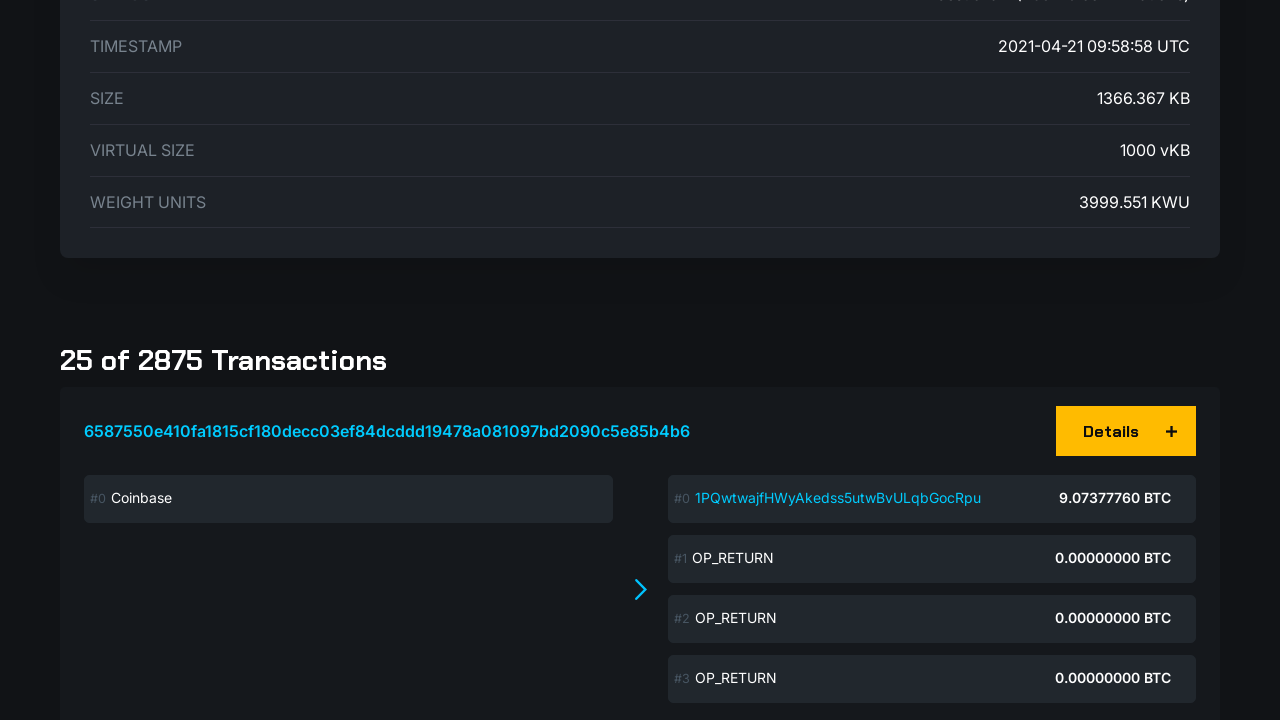

Transaction box 22 has 0 output(s)
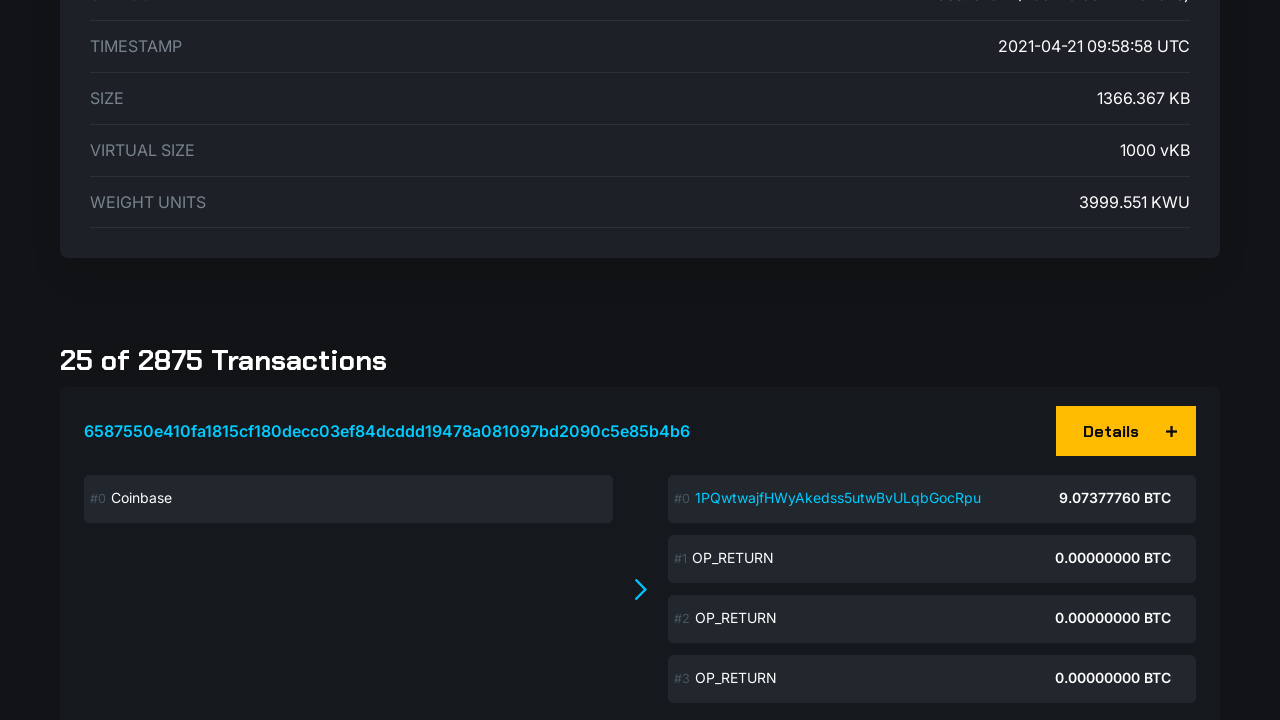

Accessing transaction box 23 - located inputs and outputs section
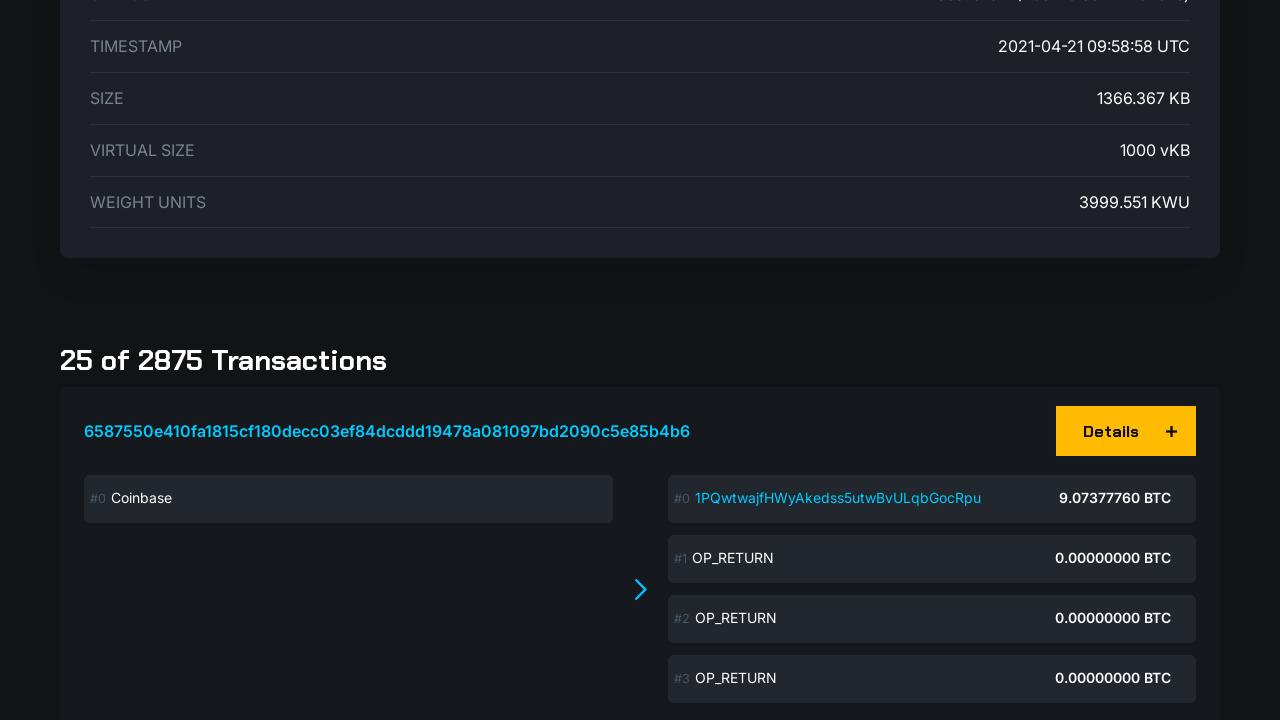

Transaction box 23 has 0 input(s)
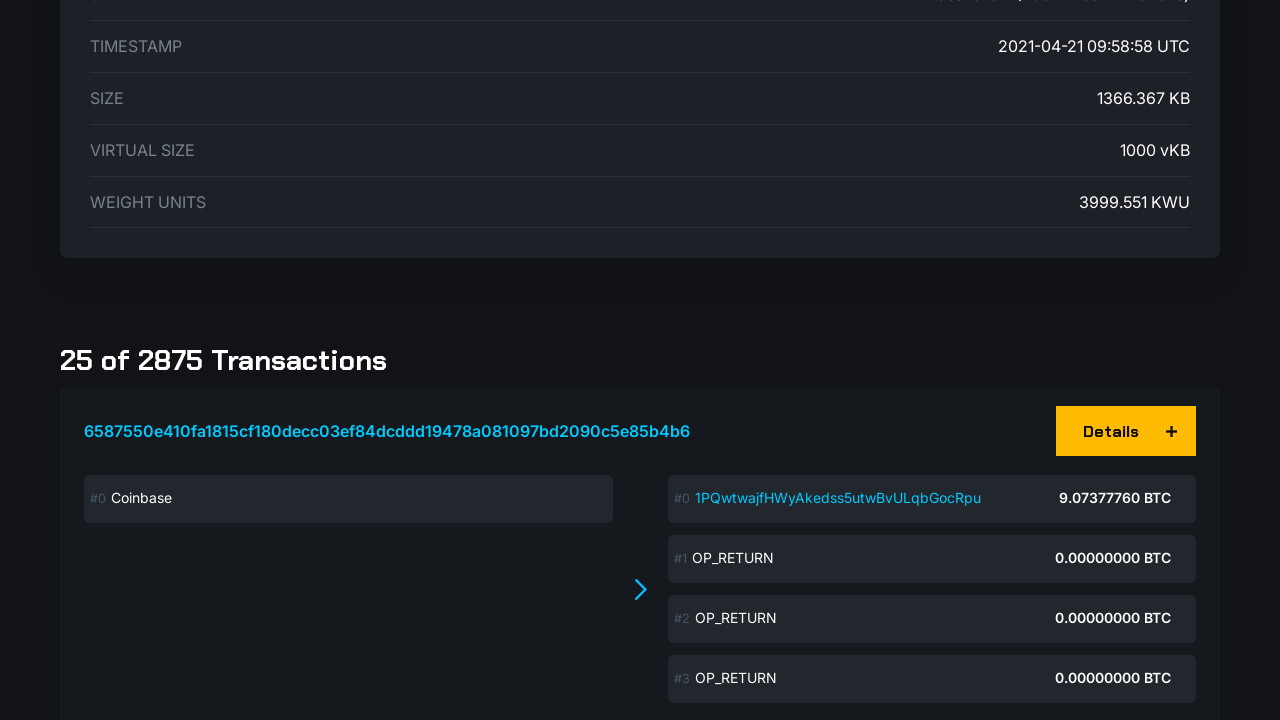

Transaction box 23 has 0 output(s)
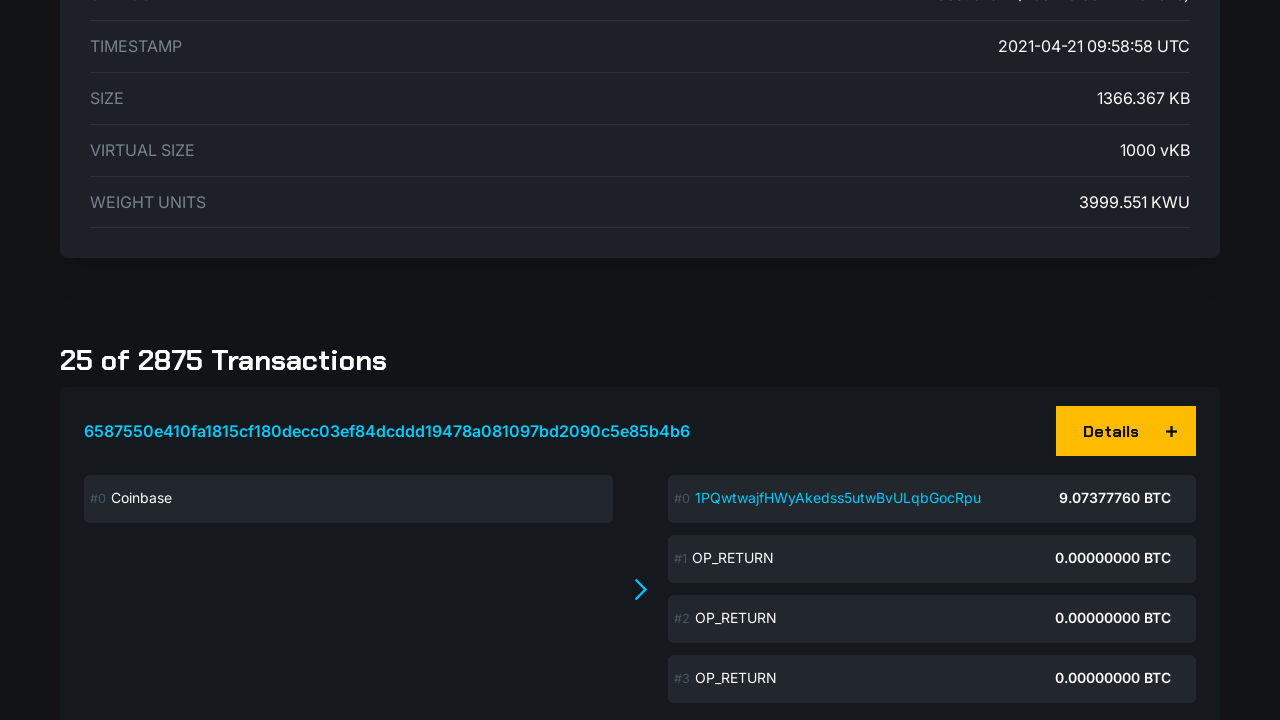

Accessing transaction box 24 - located inputs and outputs section
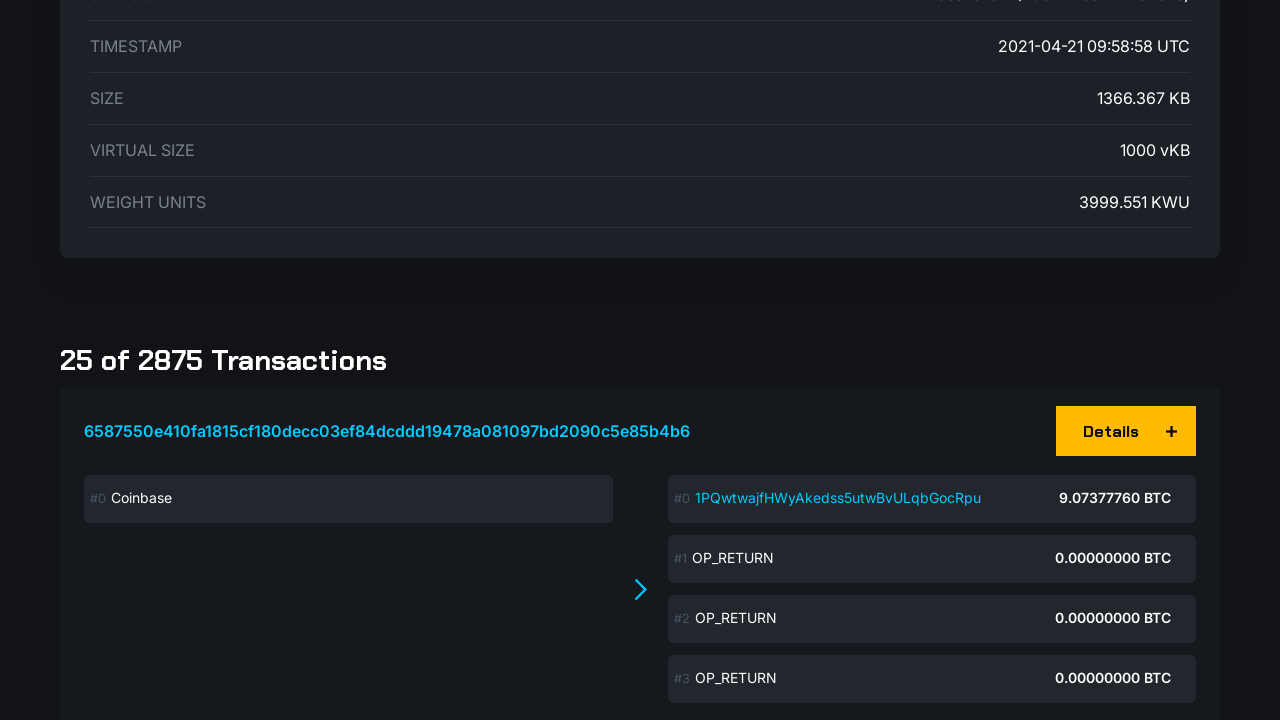

Transaction box 24 has 0 input(s)
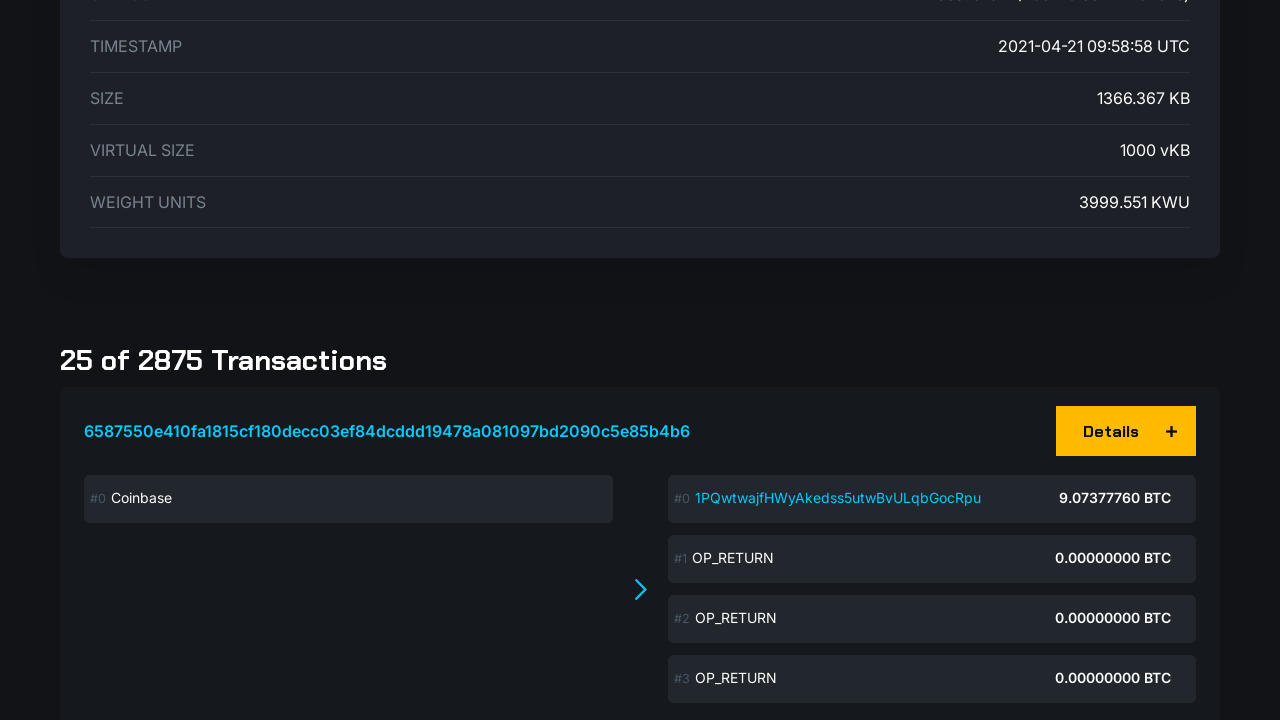

Transaction box 24 has 0 output(s)
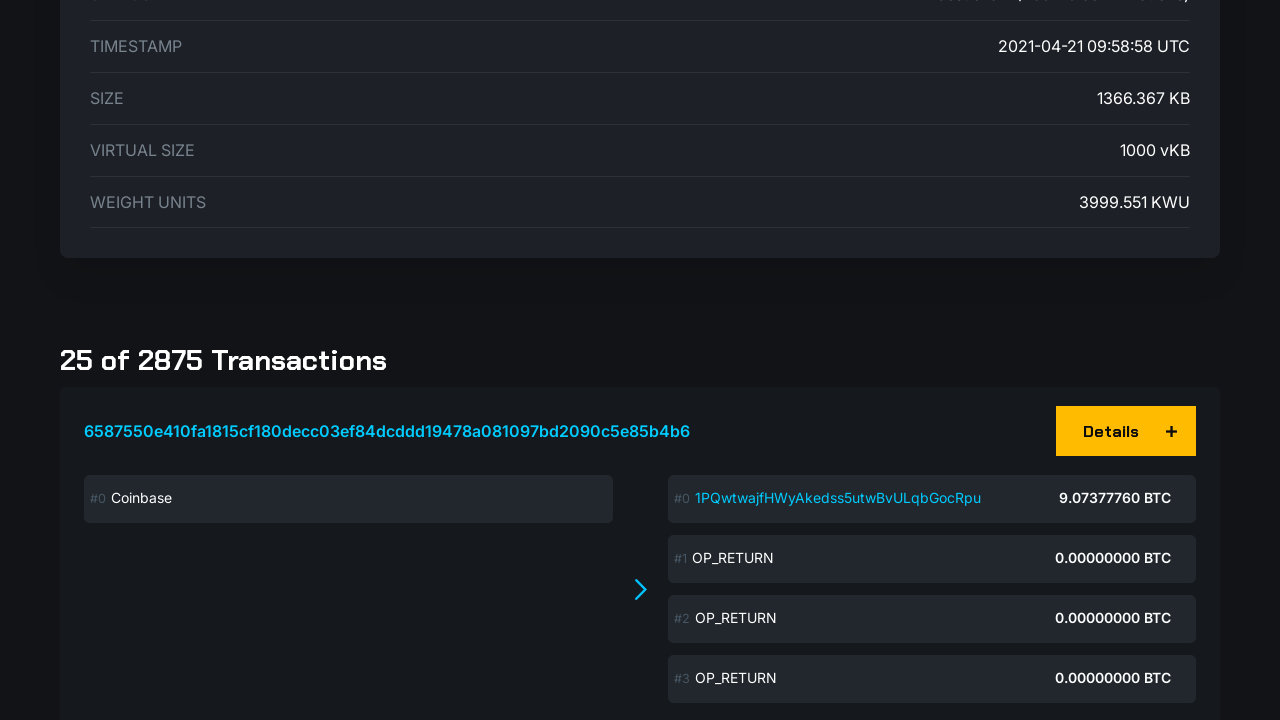

Accessing transaction box 25 - located inputs and outputs section
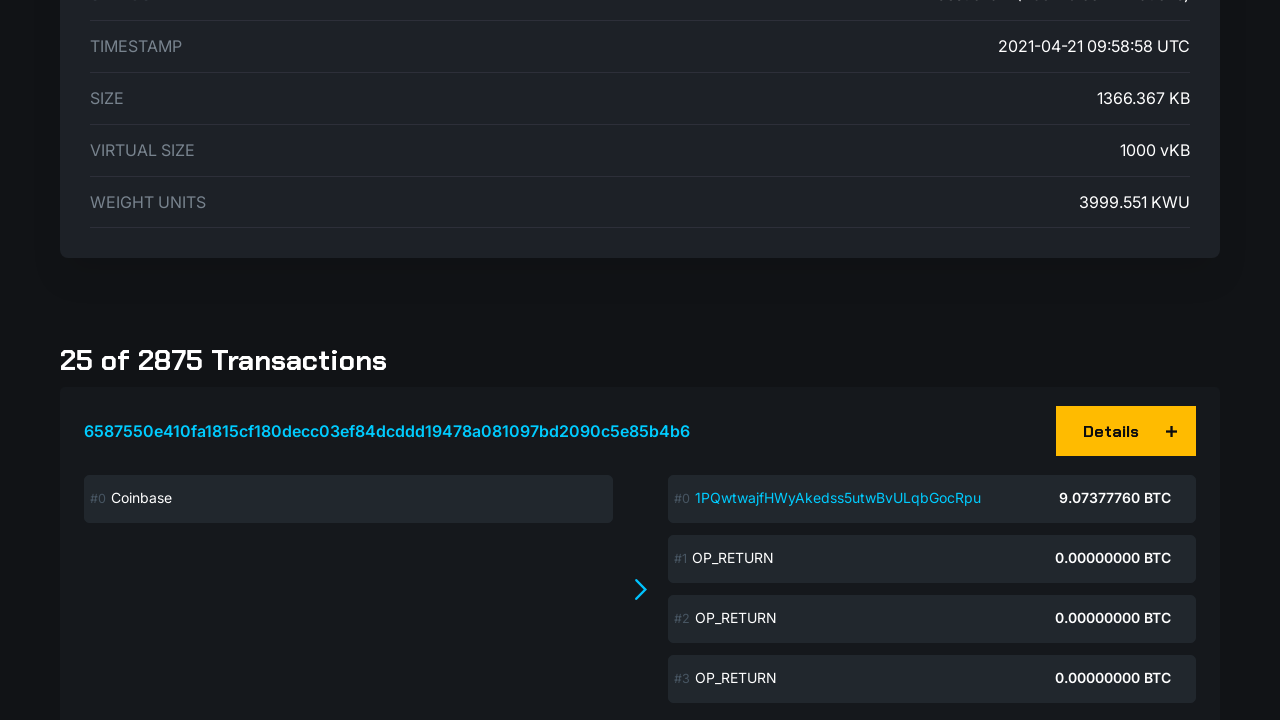

Transaction box 25 has 0 input(s)
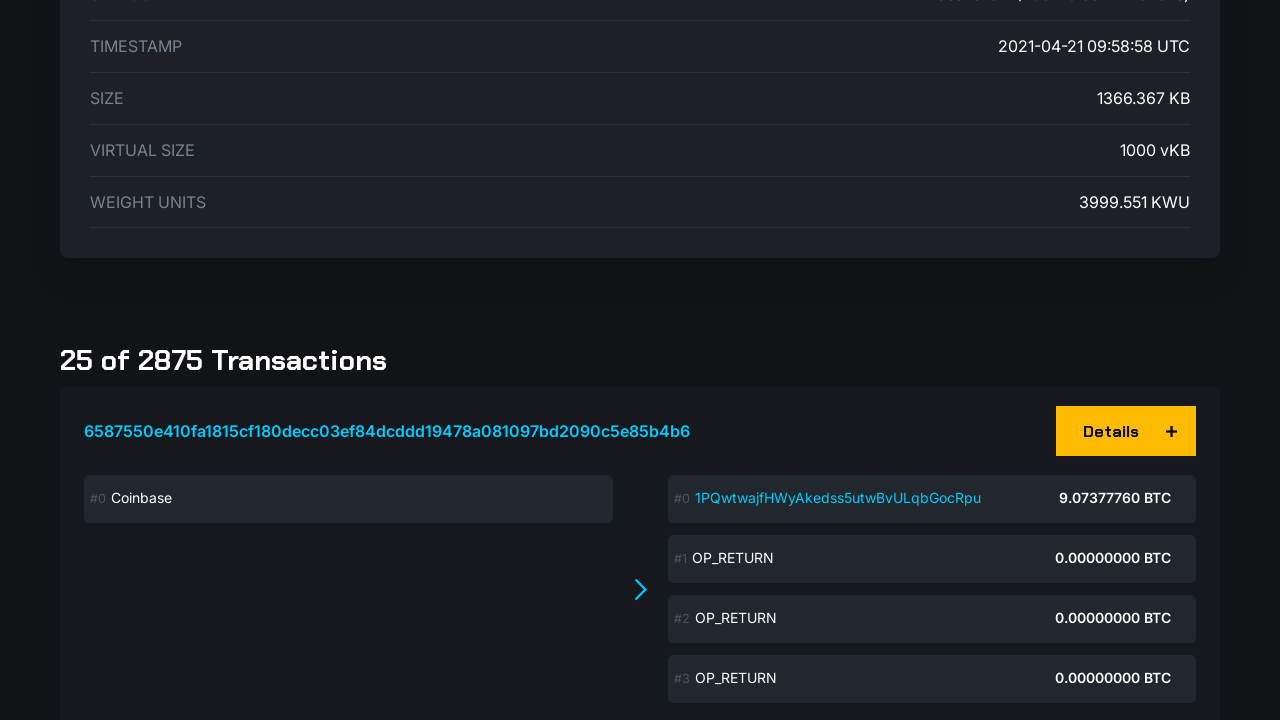

Transaction box 25 has 0 output(s)
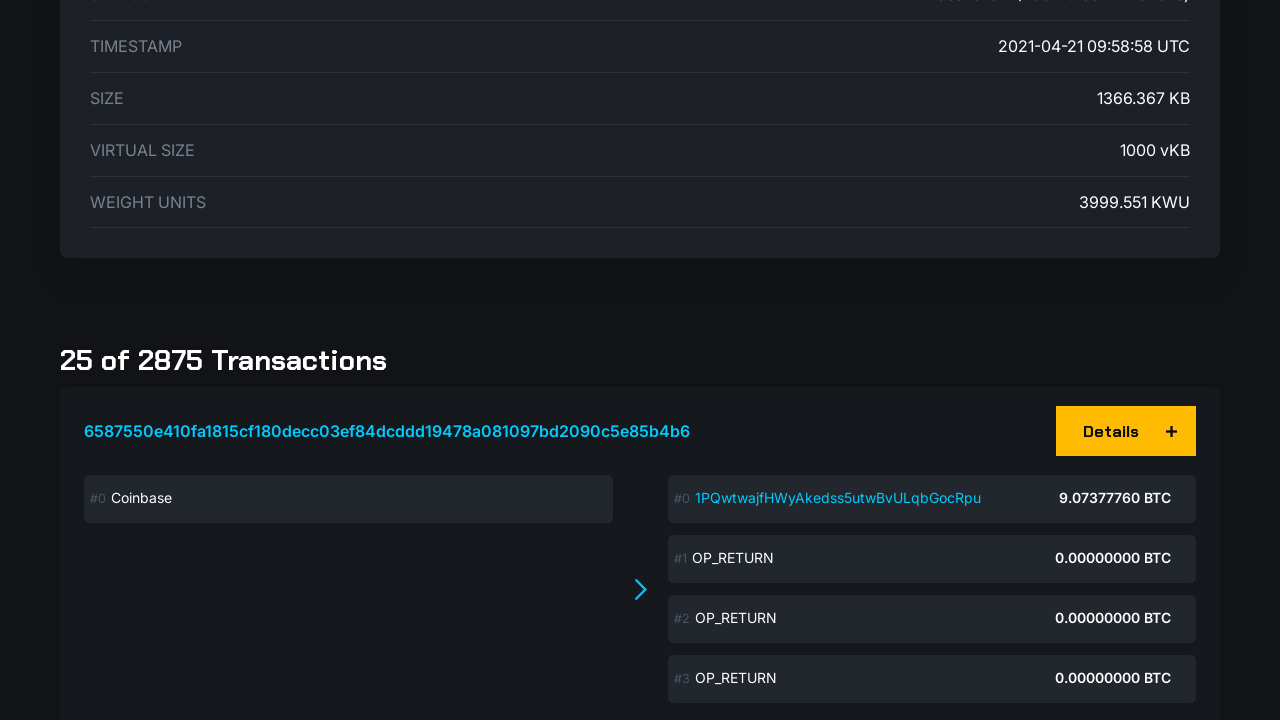

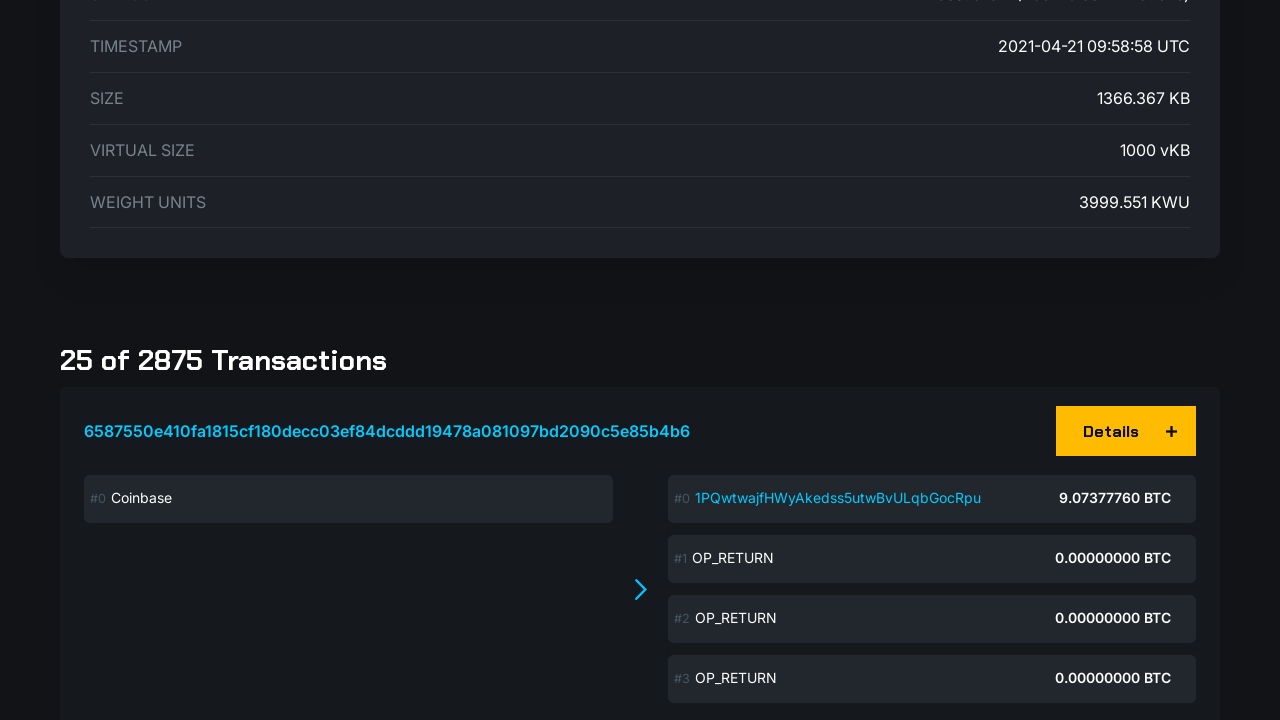